Tests filling a large form by entering "1" into all input fields and clicking the submit button

Starting URL: http://suninjuly.github.io/huge_form.html

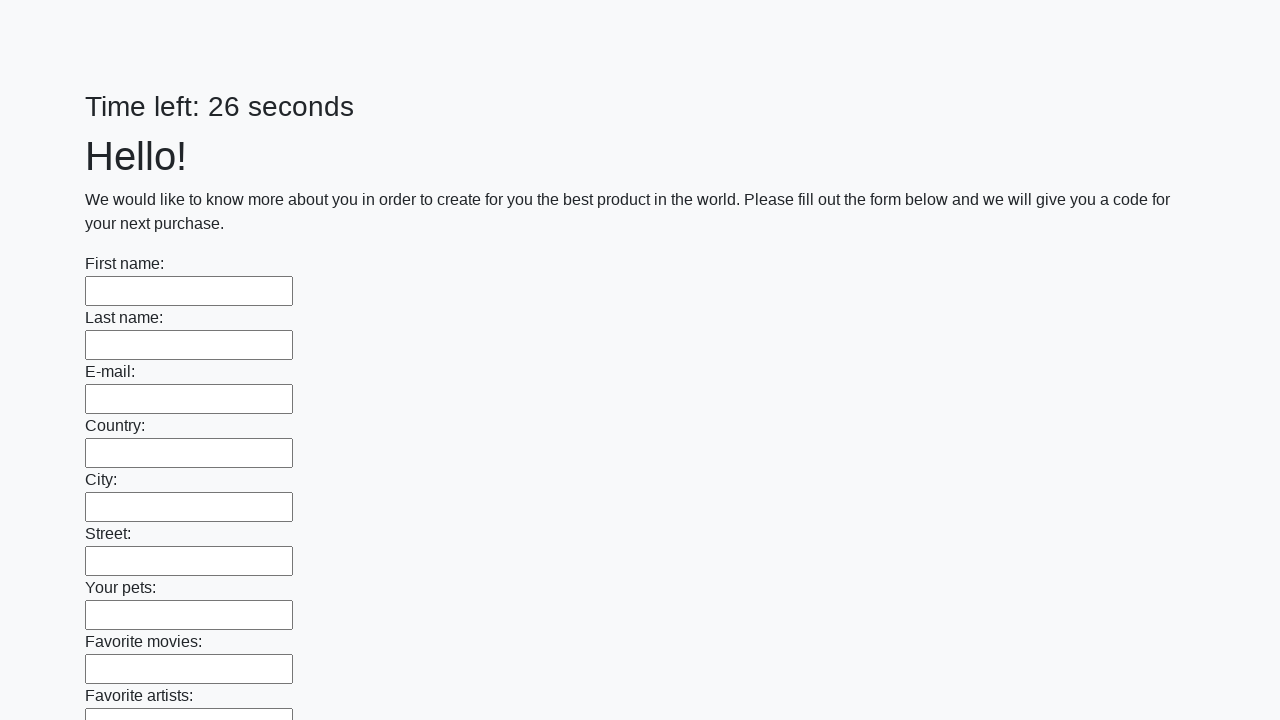

Navigated to huge form page
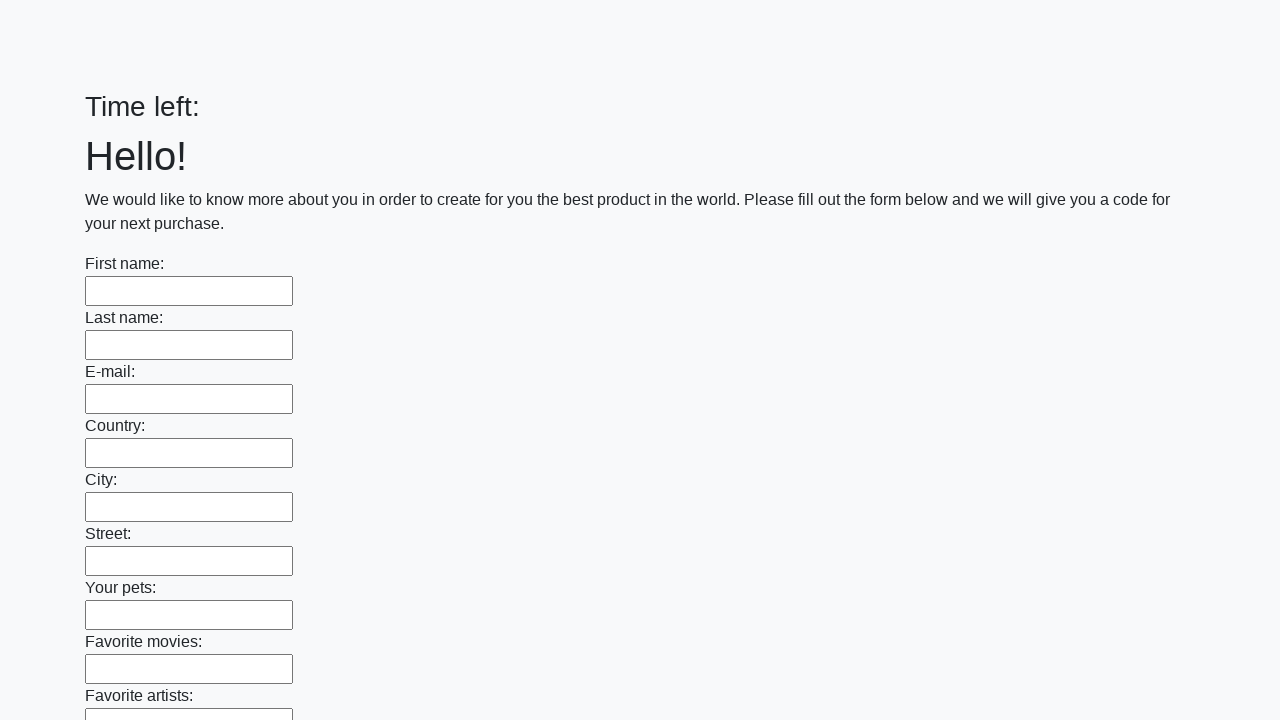

Located all input fields on the form
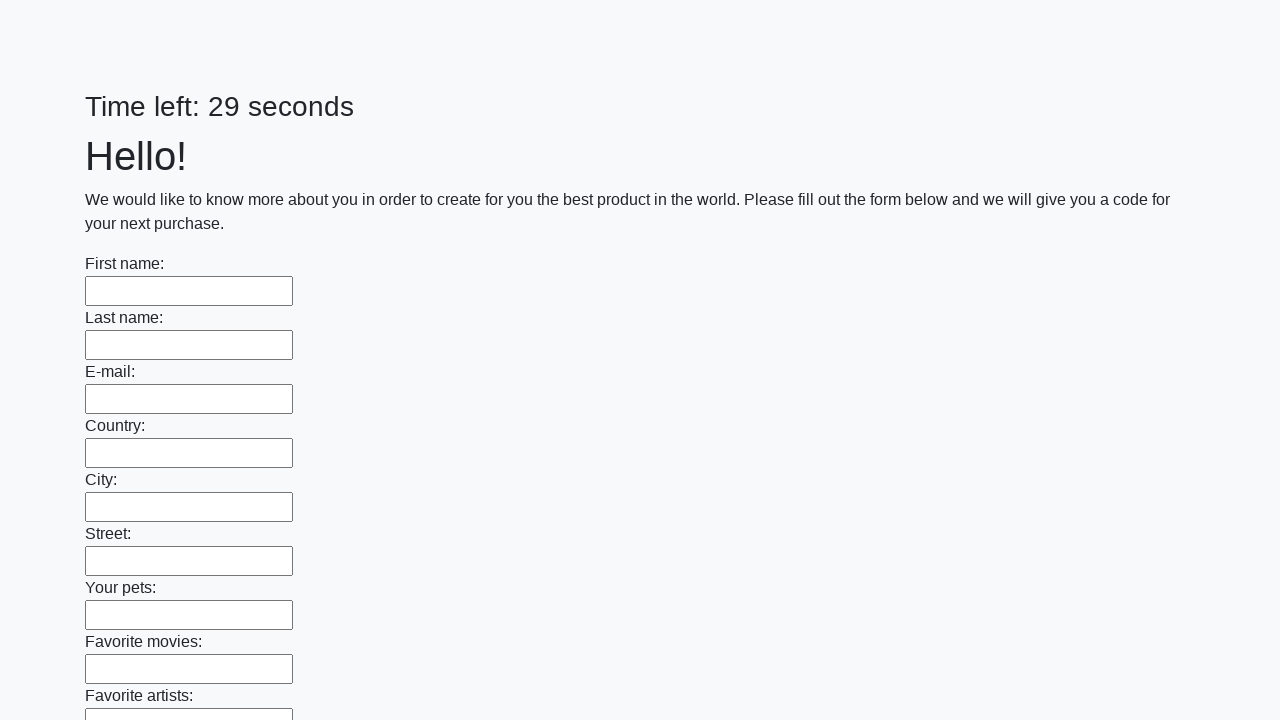

Counted 100 input fields on the form
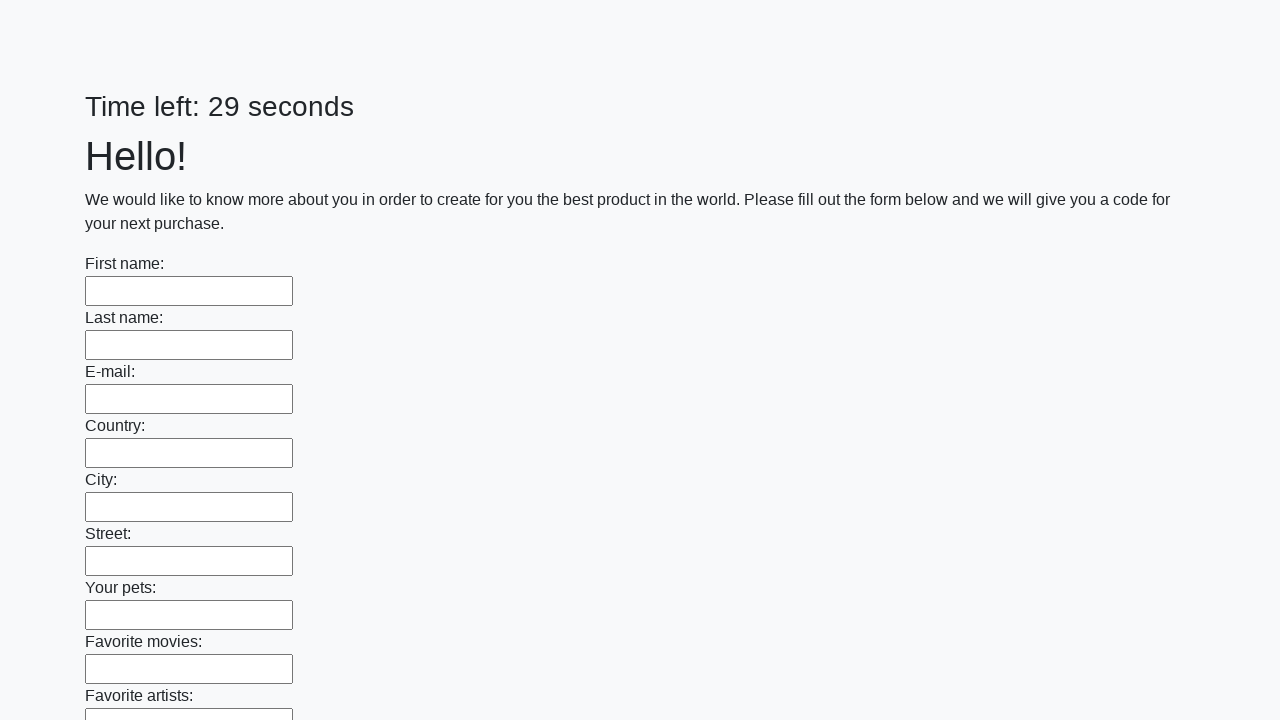

Filled input field 1 of 100 with '1' on input >> nth=0
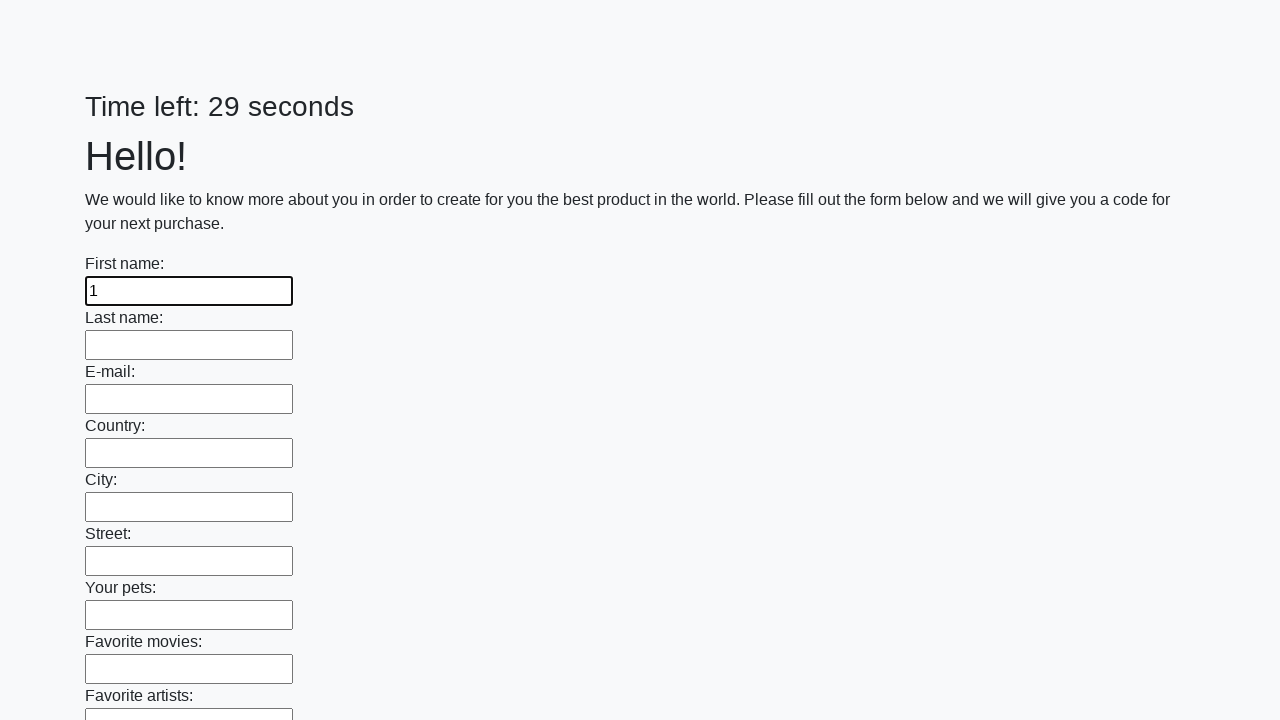

Filled input field 2 of 100 with '1' on input >> nth=1
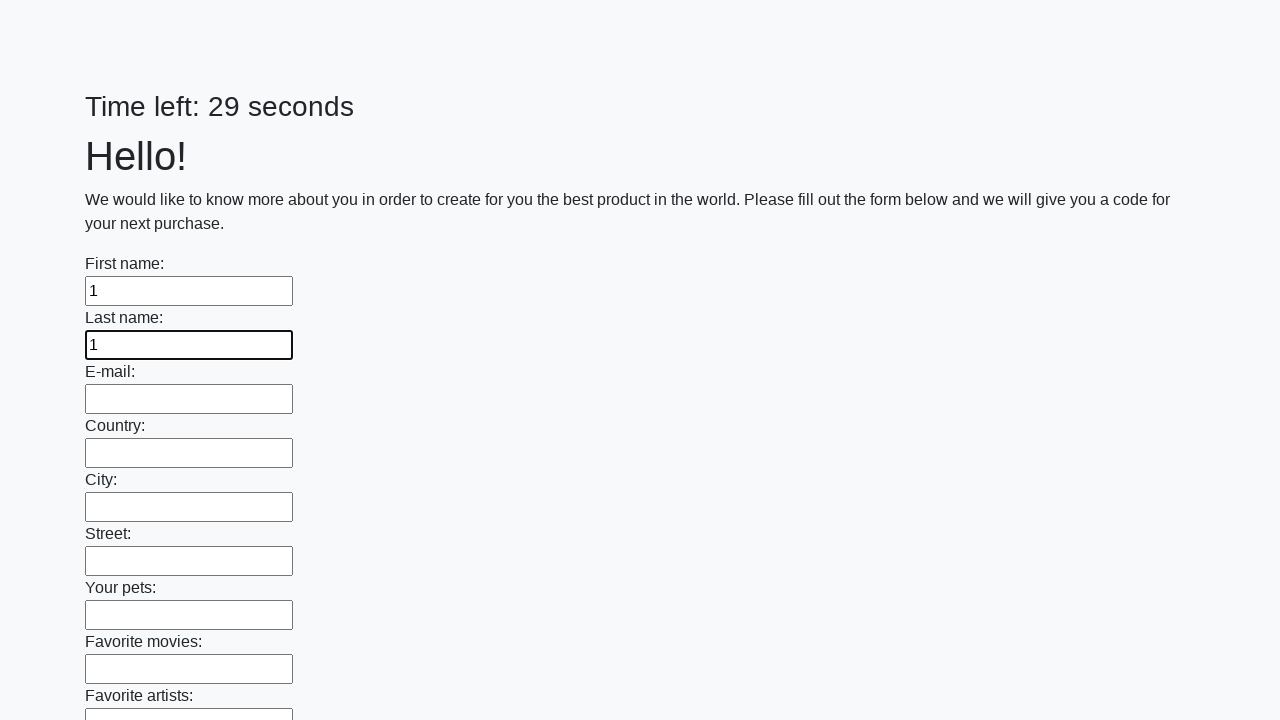

Filled input field 3 of 100 with '1' on input >> nth=2
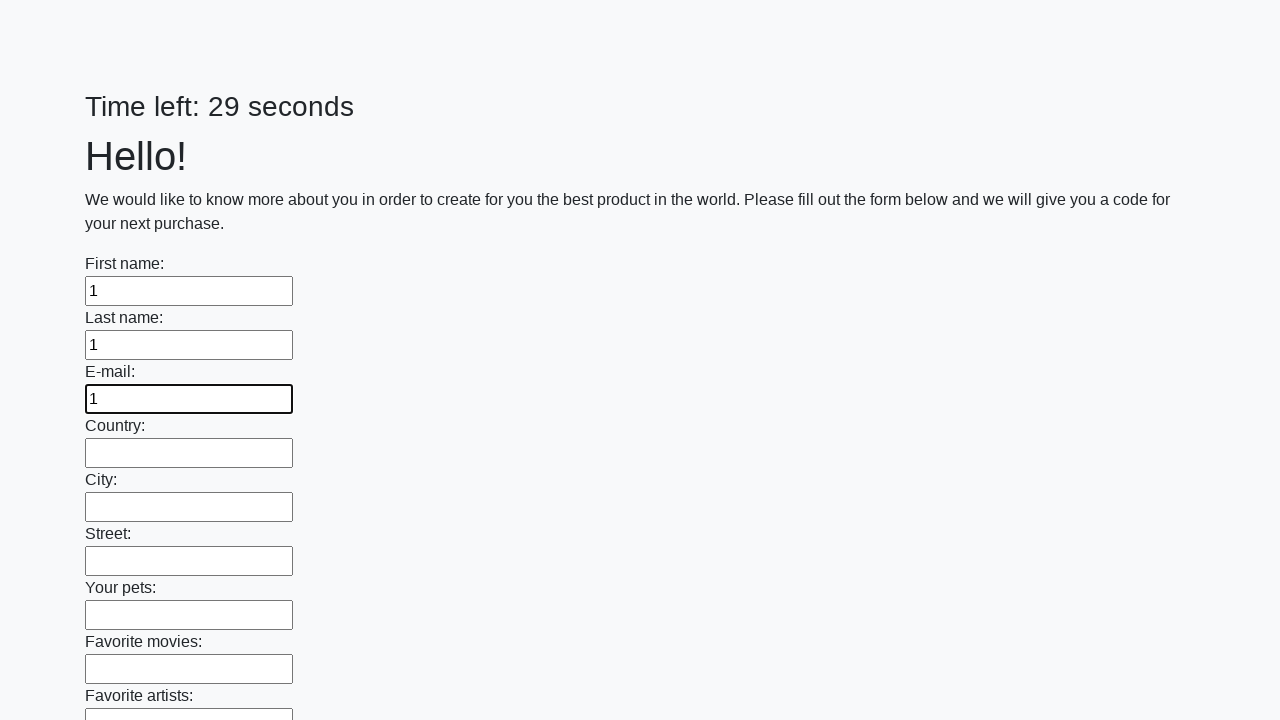

Filled input field 4 of 100 with '1' on input >> nth=3
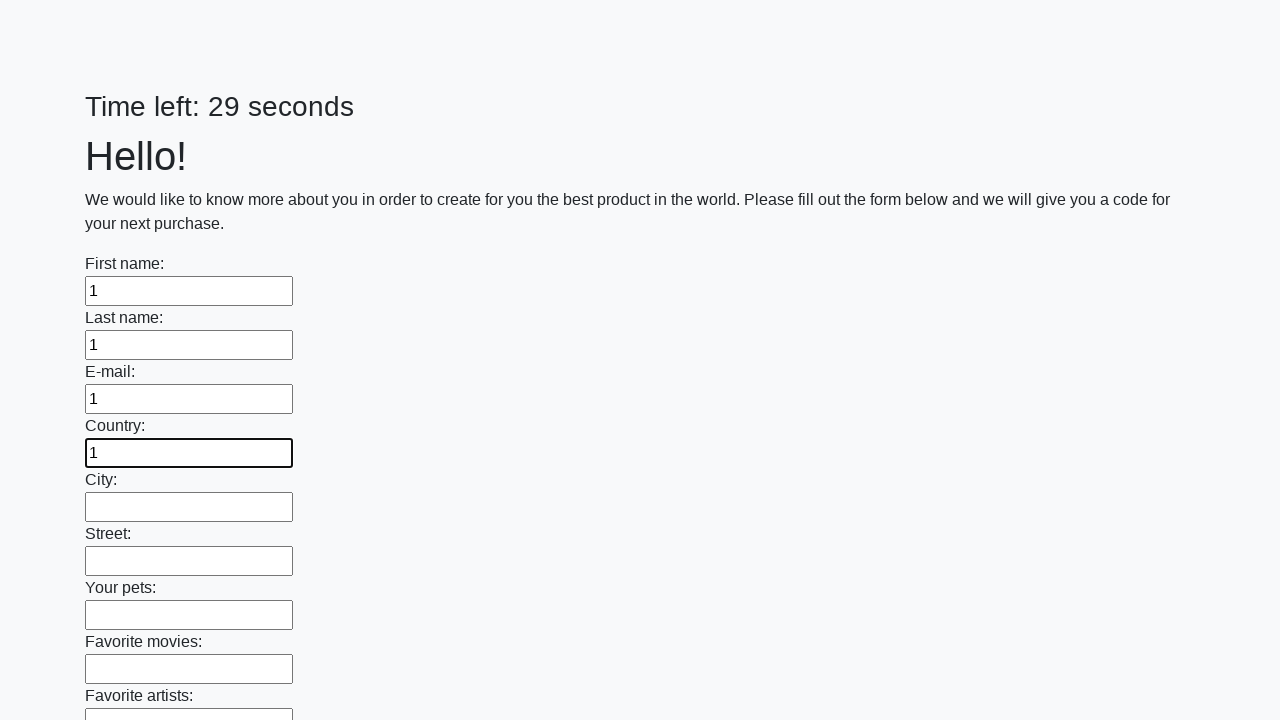

Filled input field 5 of 100 with '1' on input >> nth=4
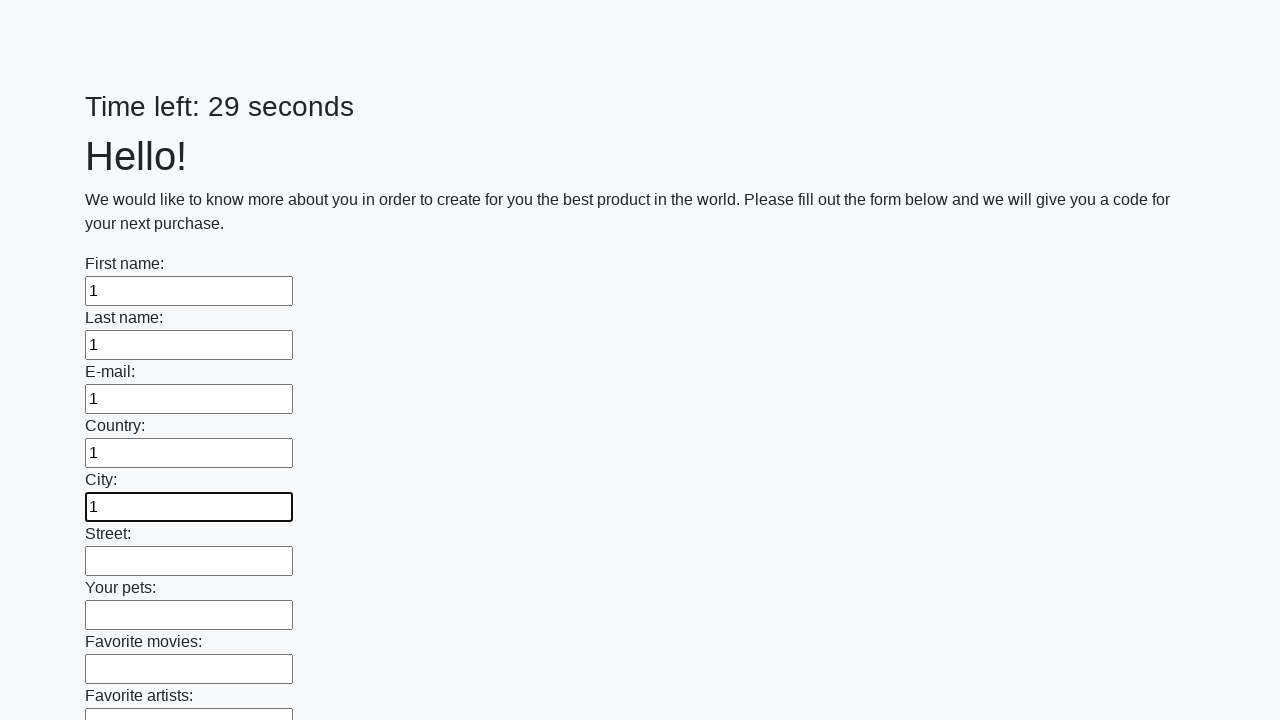

Filled input field 6 of 100 with '1' on input >> nth=5
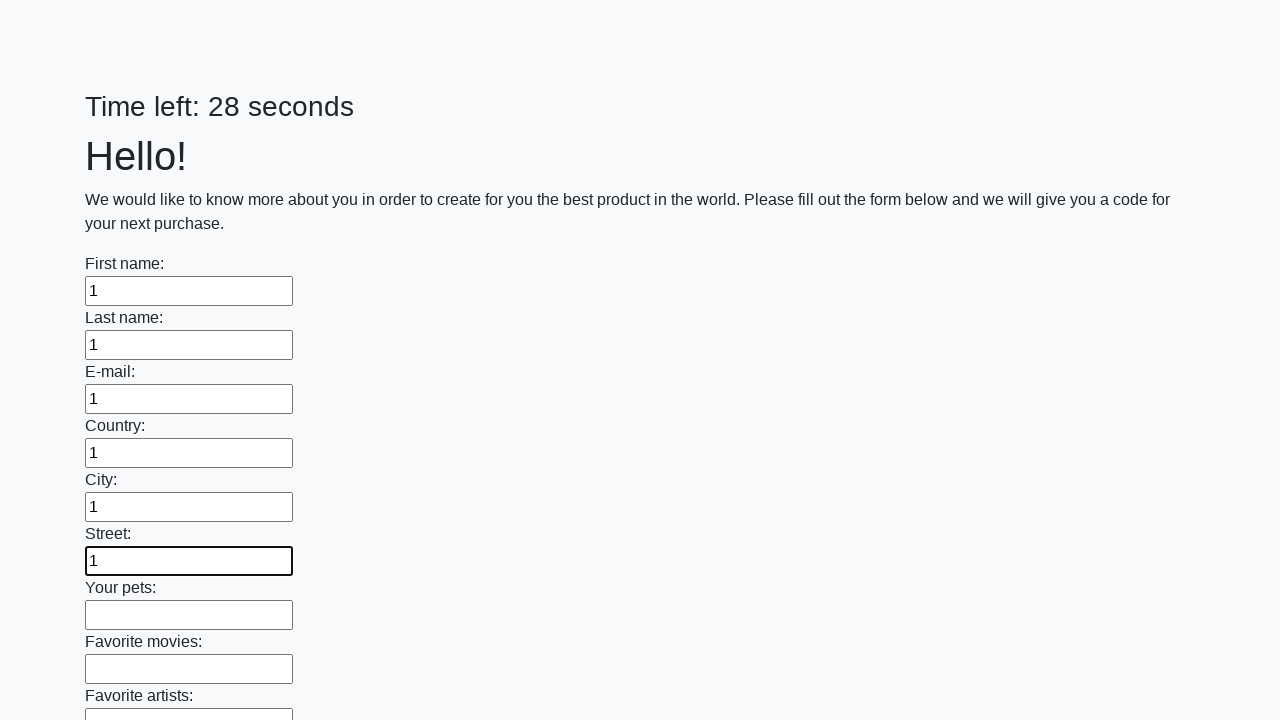

Filled input field 7 of 100 with '1' on input >> nth=6
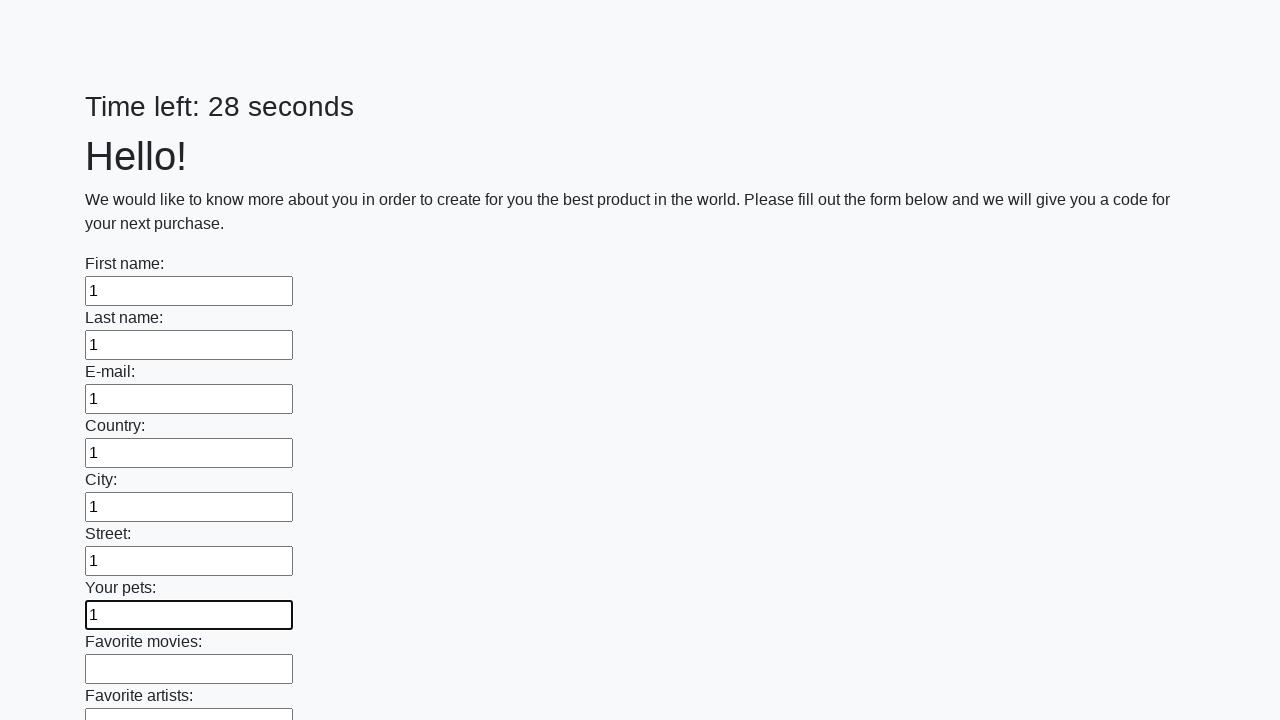

Filled input field 8 of 100 with '1' on input >> nth=7
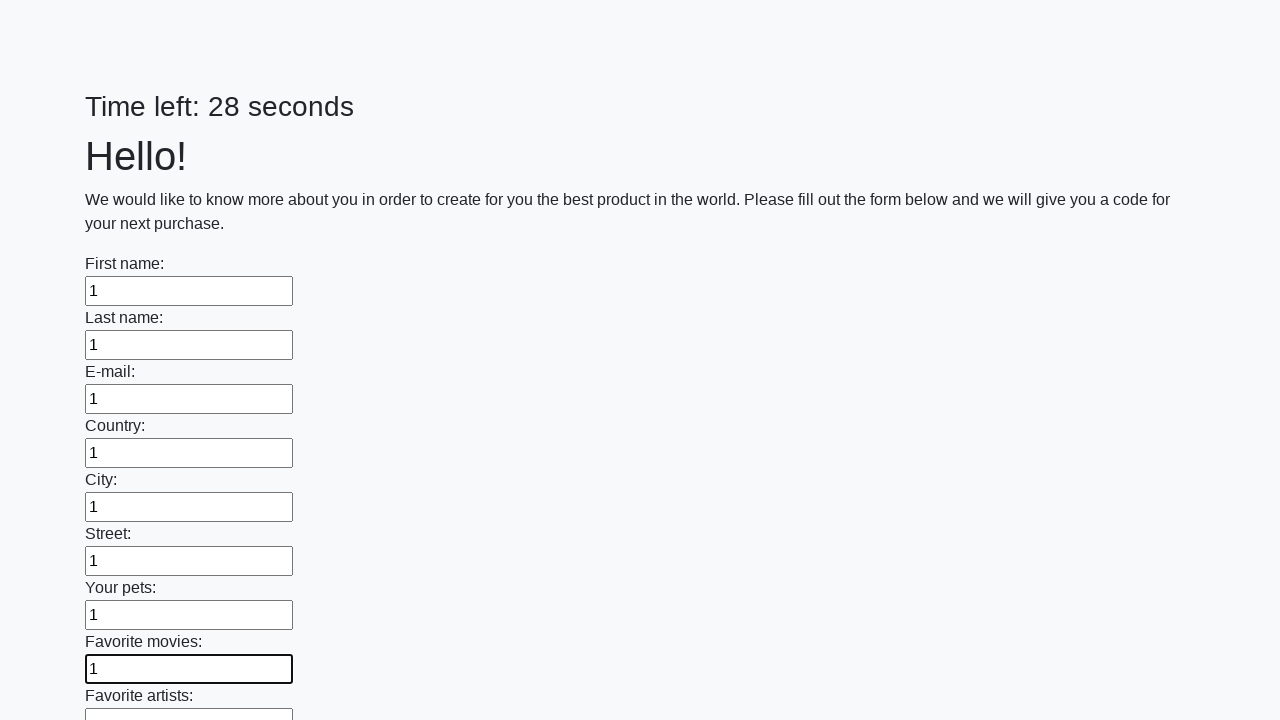

Filled input field 9 of 100 with '1' on input >> nth=8
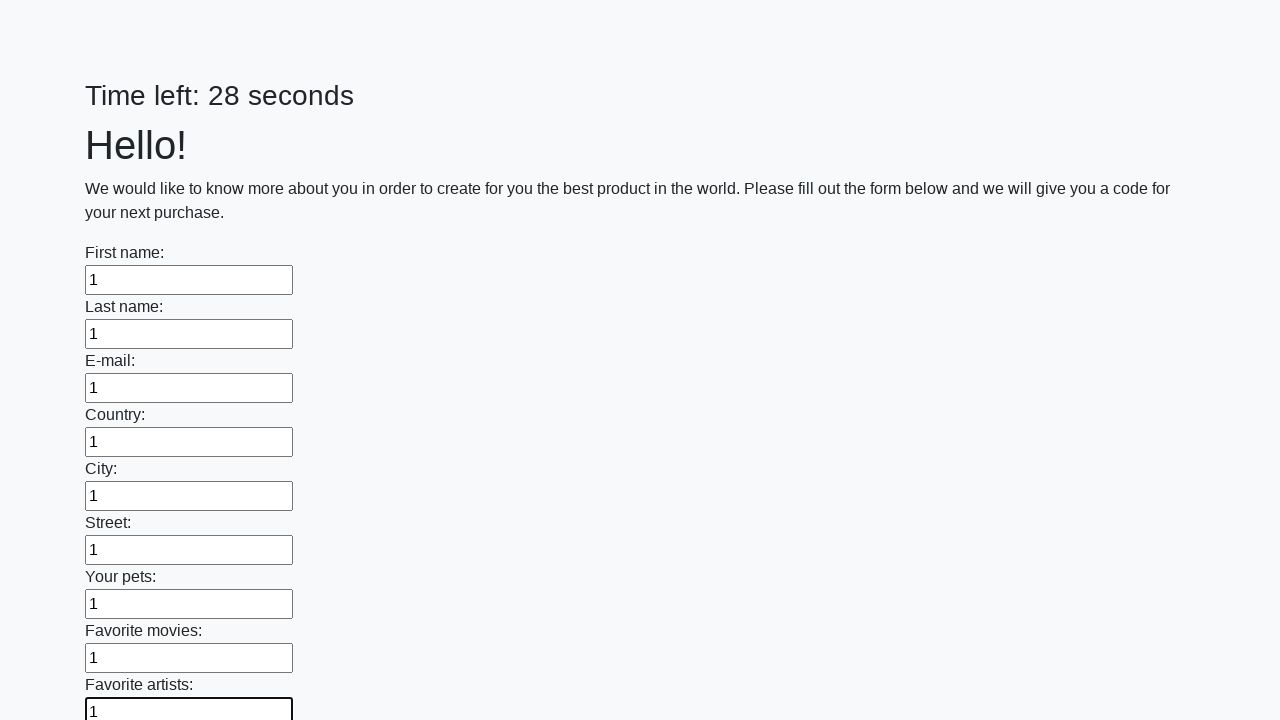

Filled input field 10 of 100 with '1' on input >> nth=9
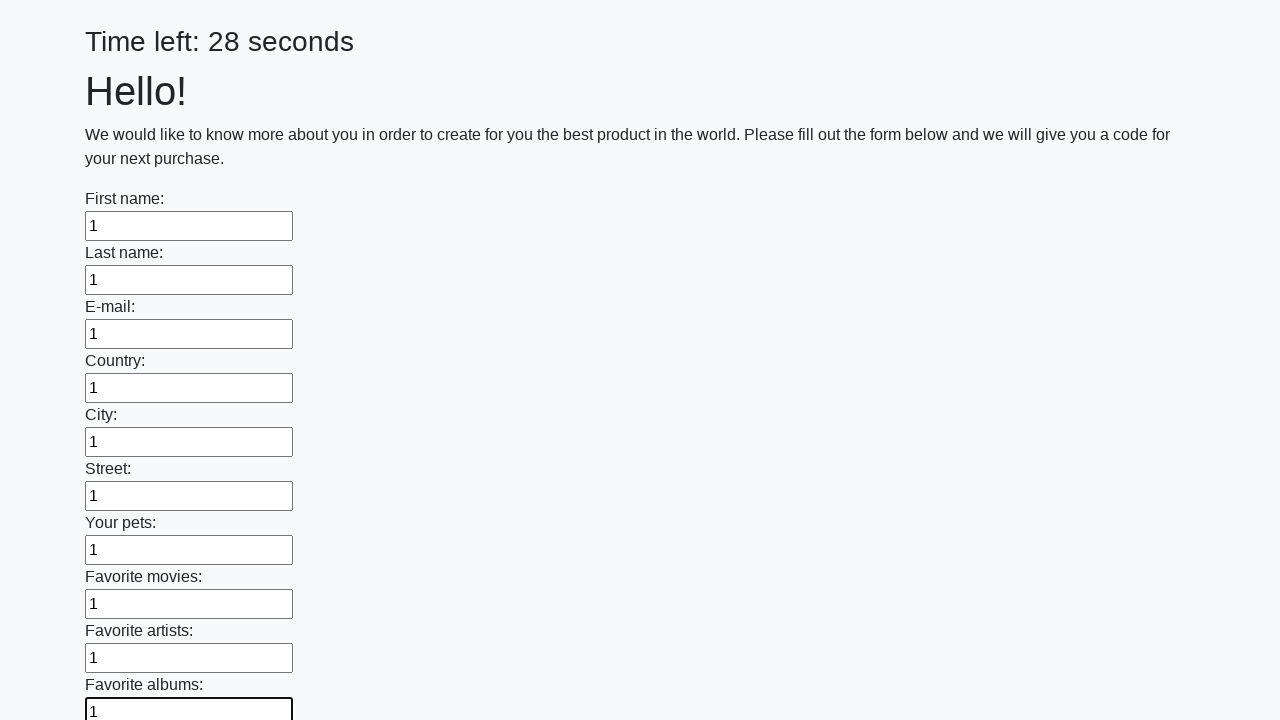

Filled input field 11 of 100 with '1' on input >> nth=10
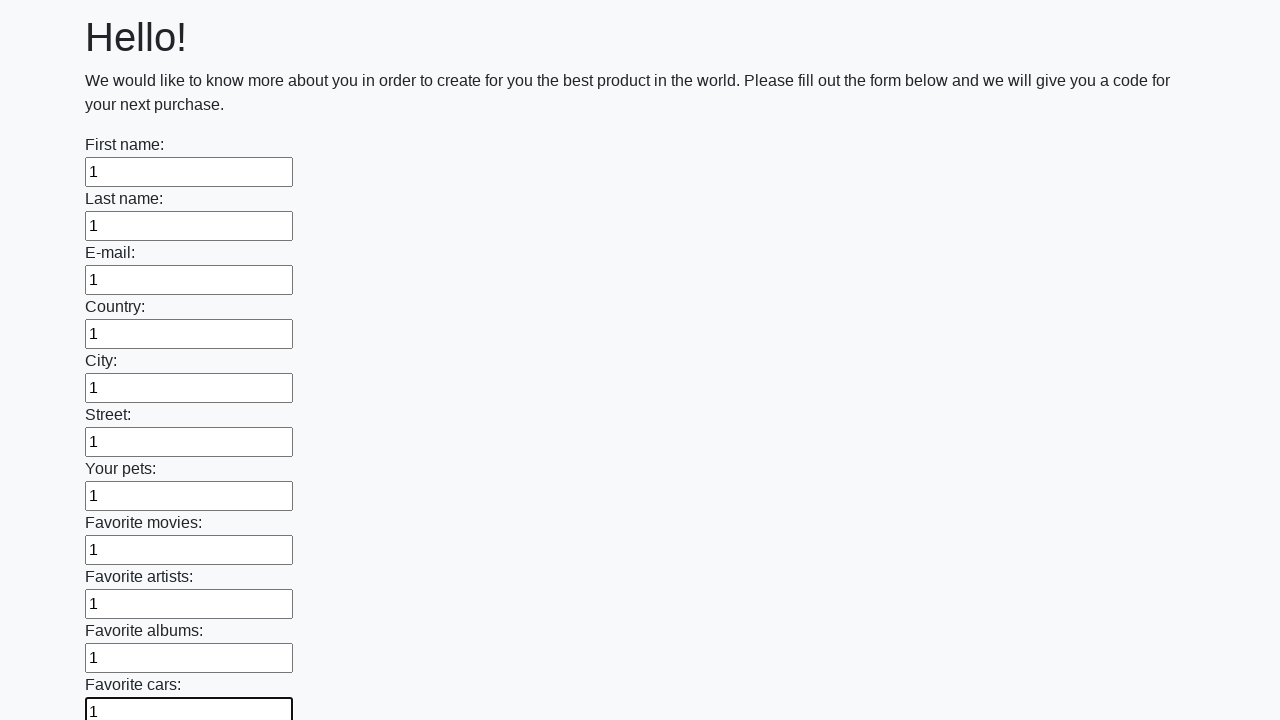

Filled input field 12 of 100 with '1' on input >> nth=11
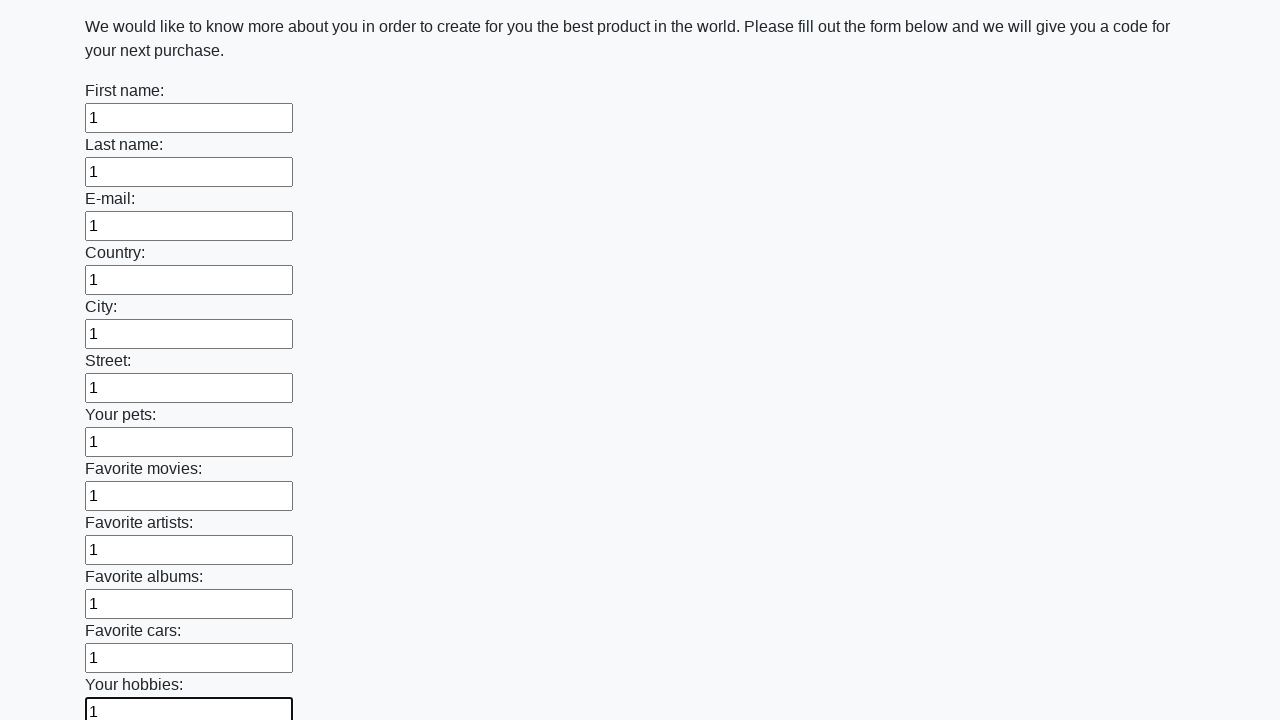

Filled input field 13 of 100 with '1' on input >> nth=12
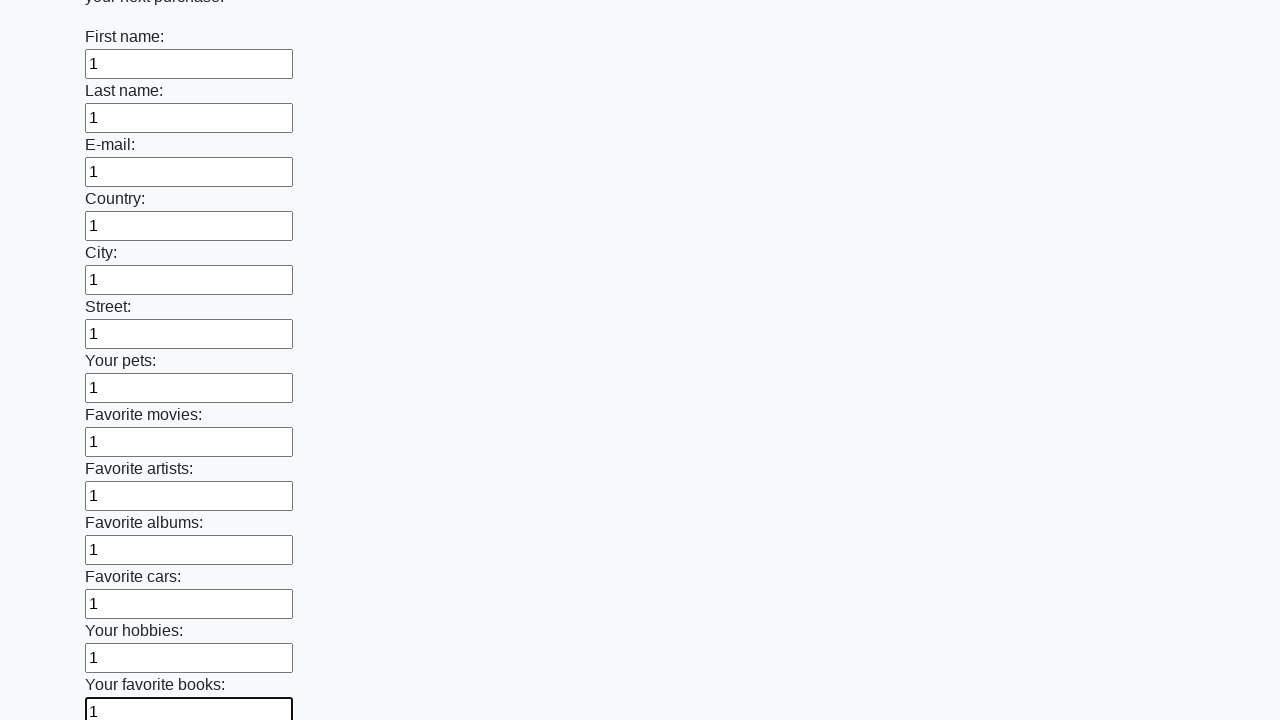

Filled input field 14 of 100 with '1' on input >> nth=13
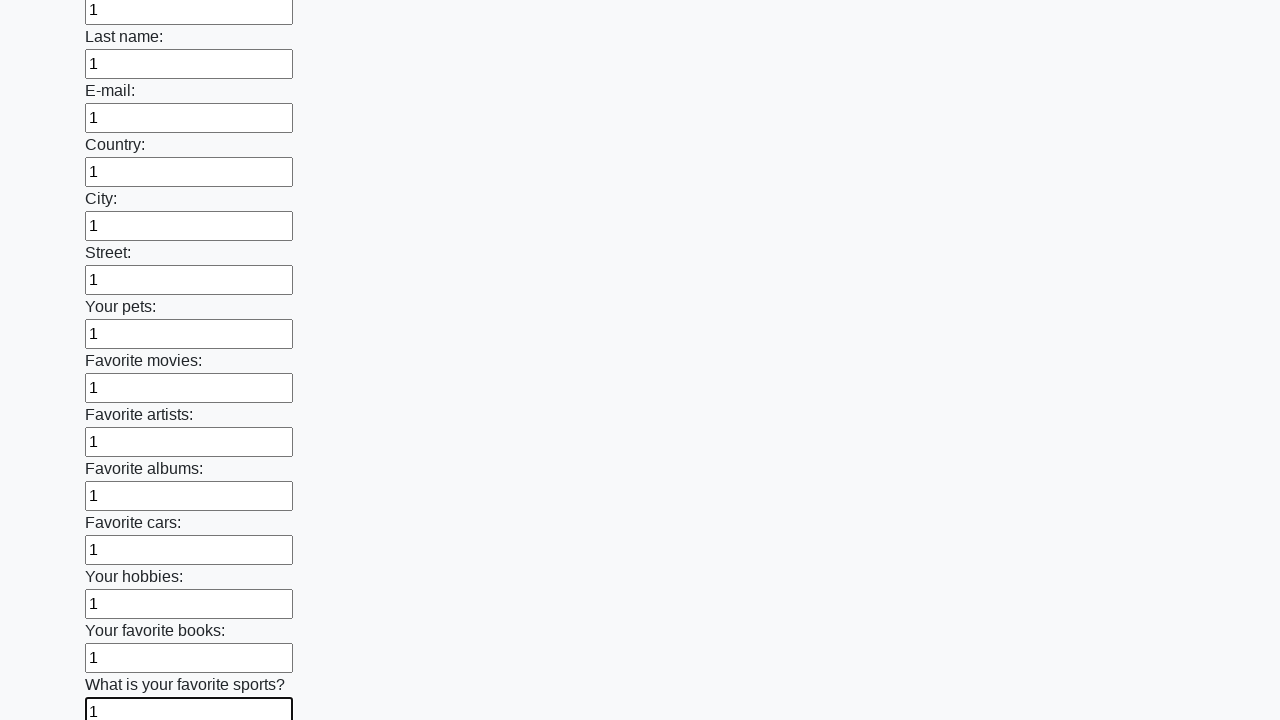

Filled input field 15 of 100 with '1' on input >> nth=14
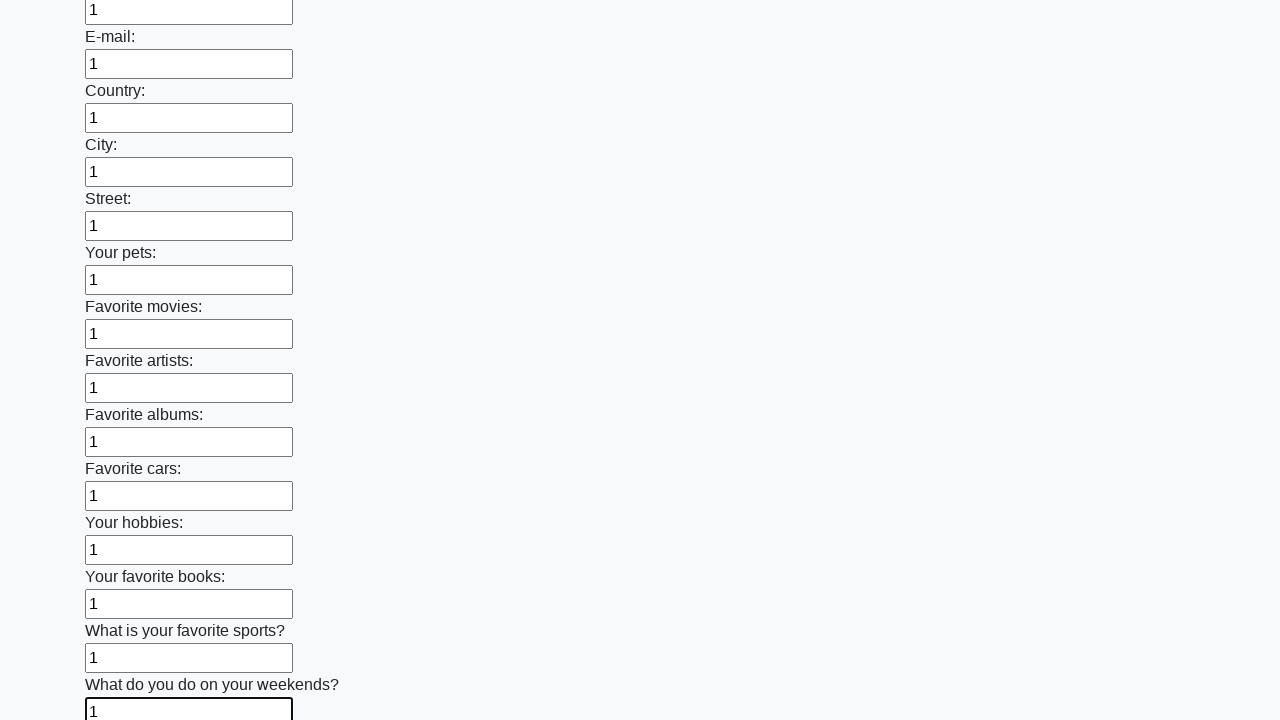

Filled input field 16 of 100 with '1' on input >> nth=15
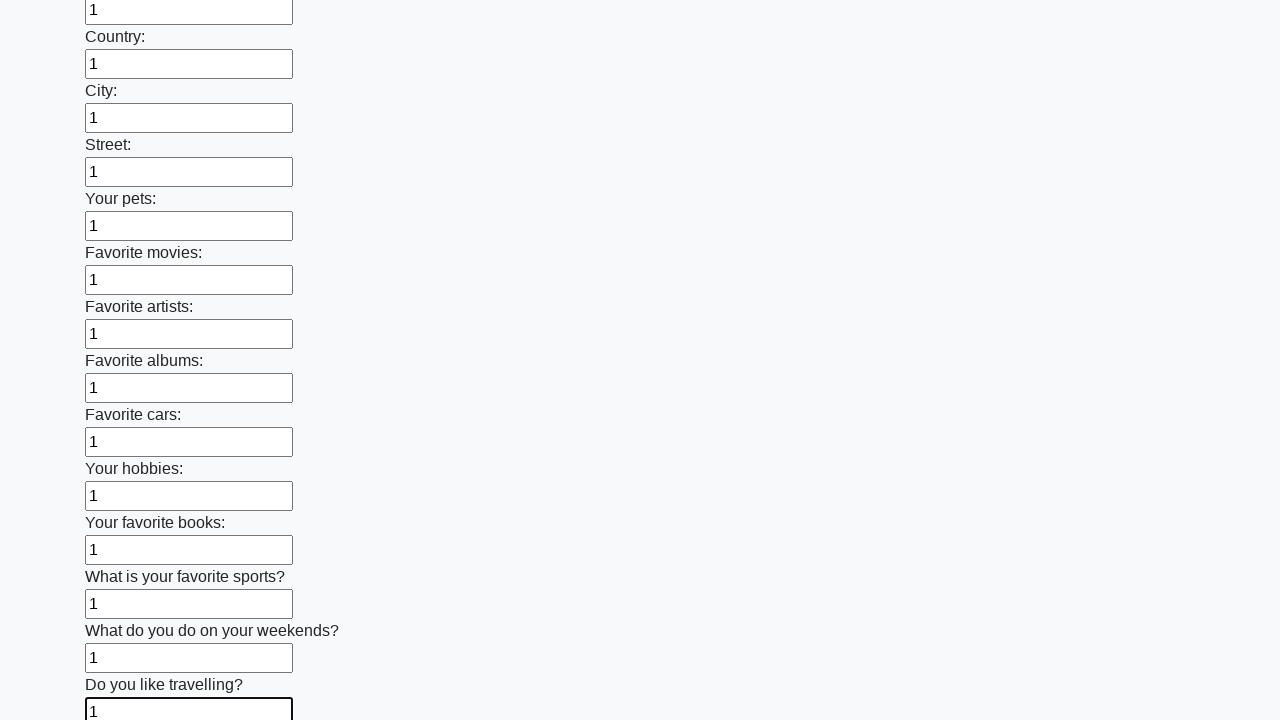

Filled input field 17 of 100 with '1' on input >> nth=16
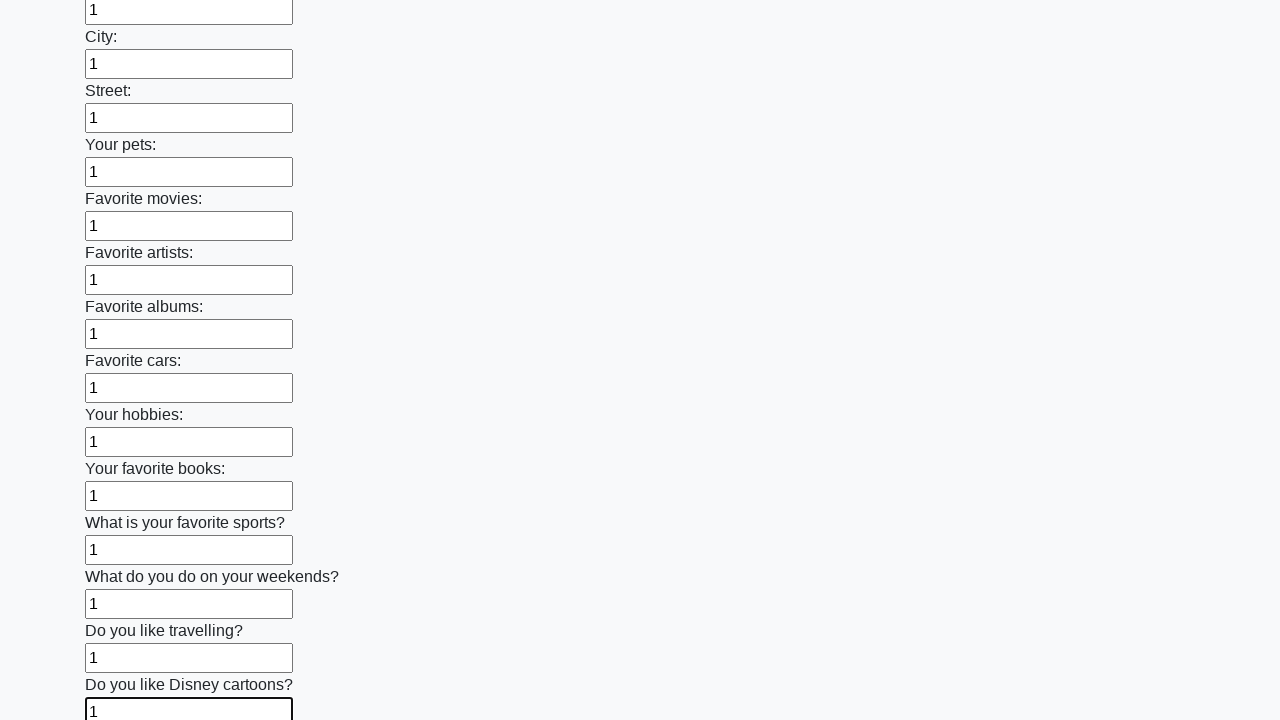

Filled input field 18 of 100 with '1' on input >> nth=17
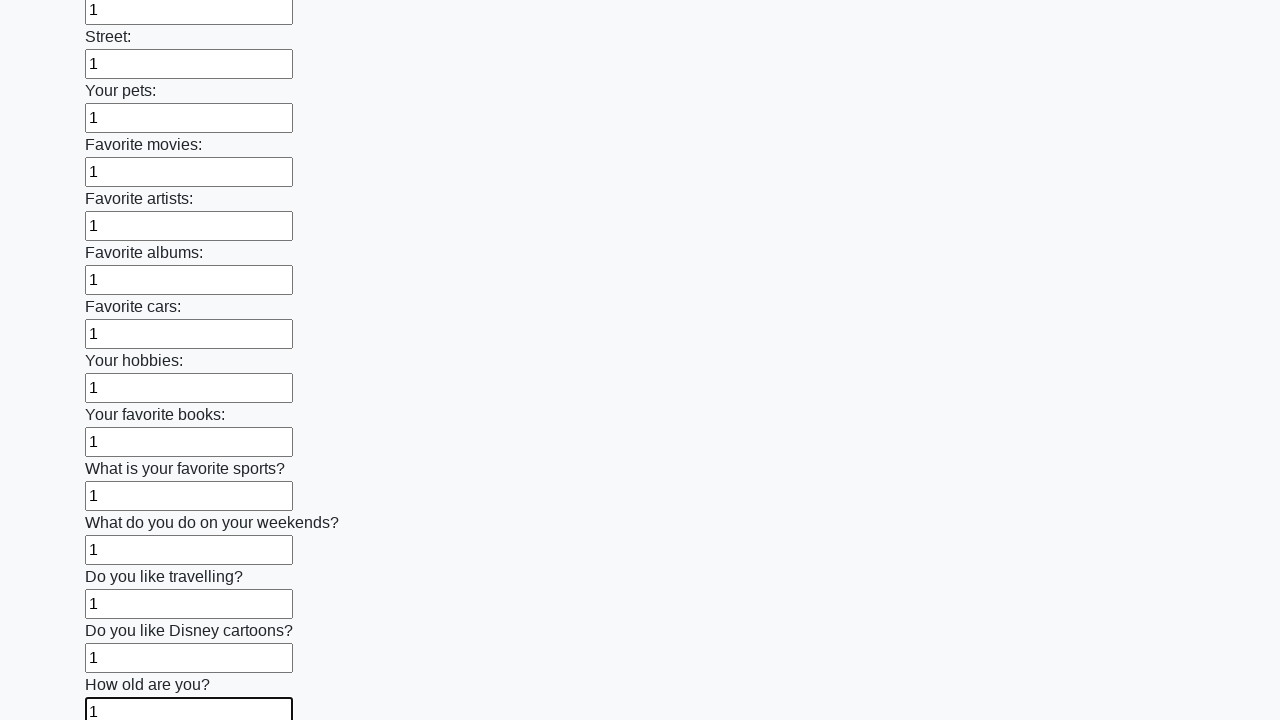

Filled input field 19 of 100 with '1' on input >> nth=18
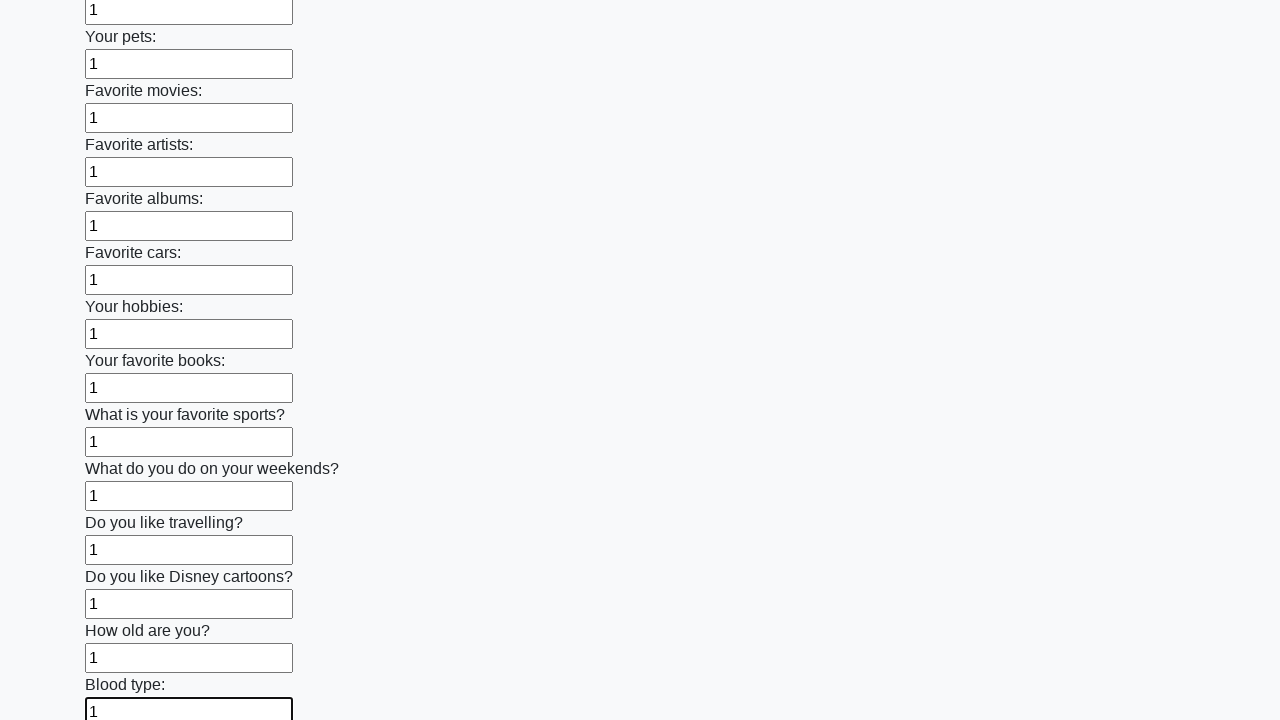

Filled input field 20 of 100 with '1' on input >> nth=19
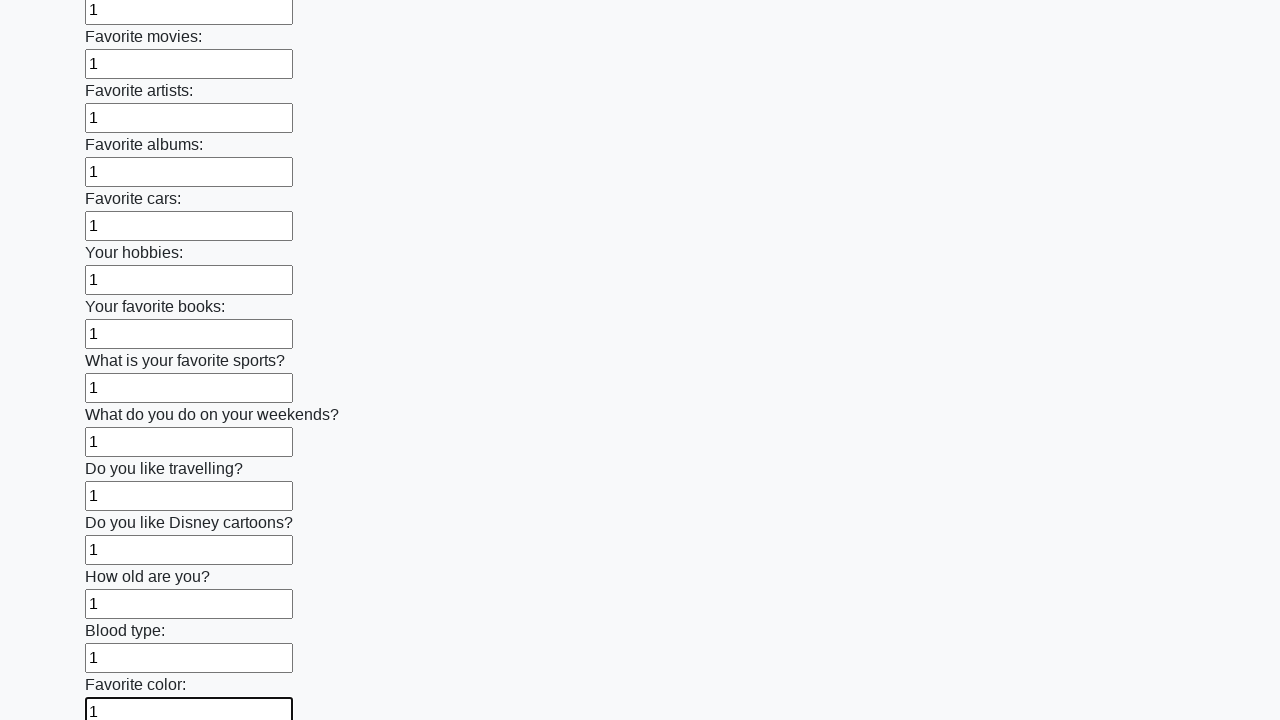

Filled input field 21 of 100 with '1' on input >> nth=20
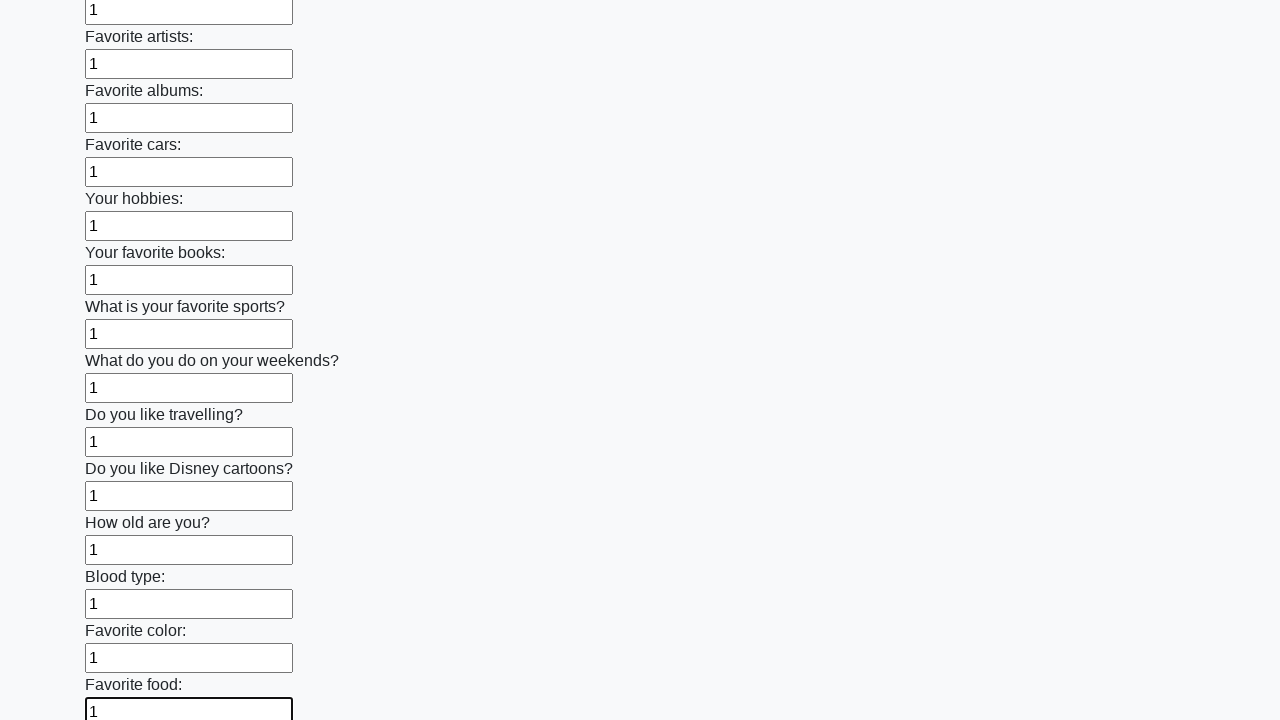

Filled input field 22 of 100 with '1' on input >> nth=21
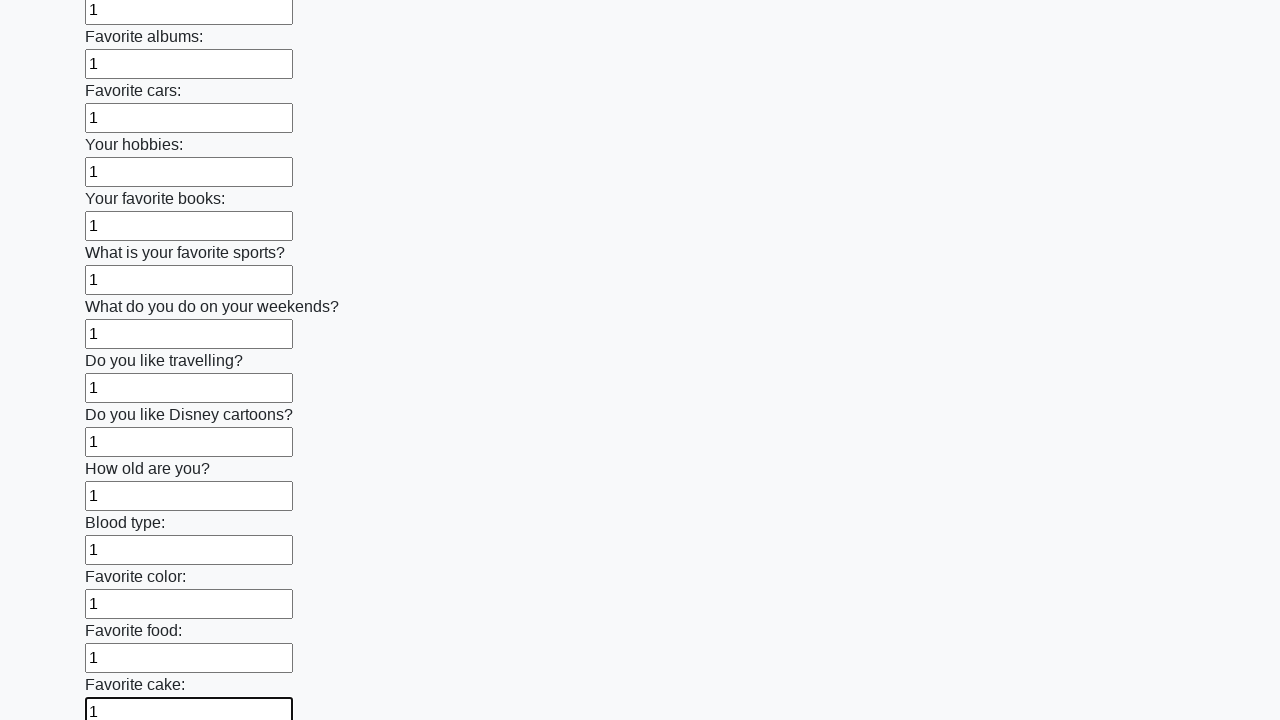

Filled input field 23 of 100 with '1' on input >> nth=22
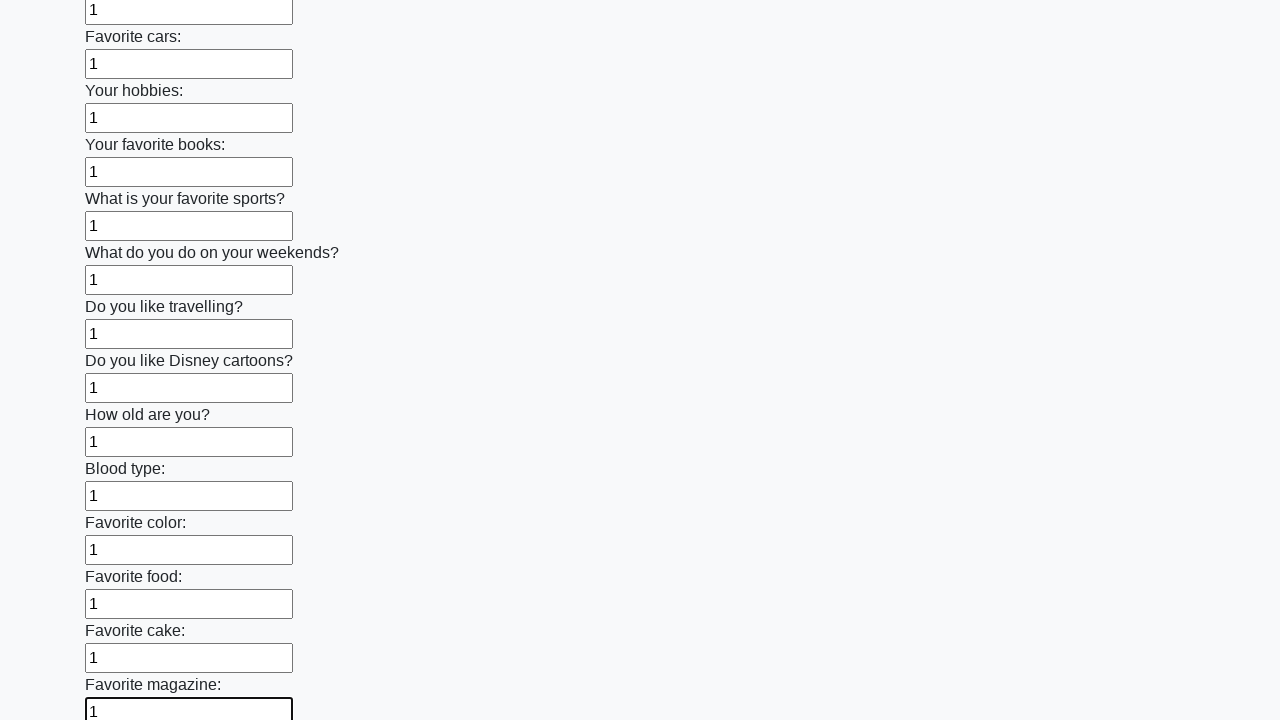

Filled input field 24 of 100 with '1' on input >> nth=23
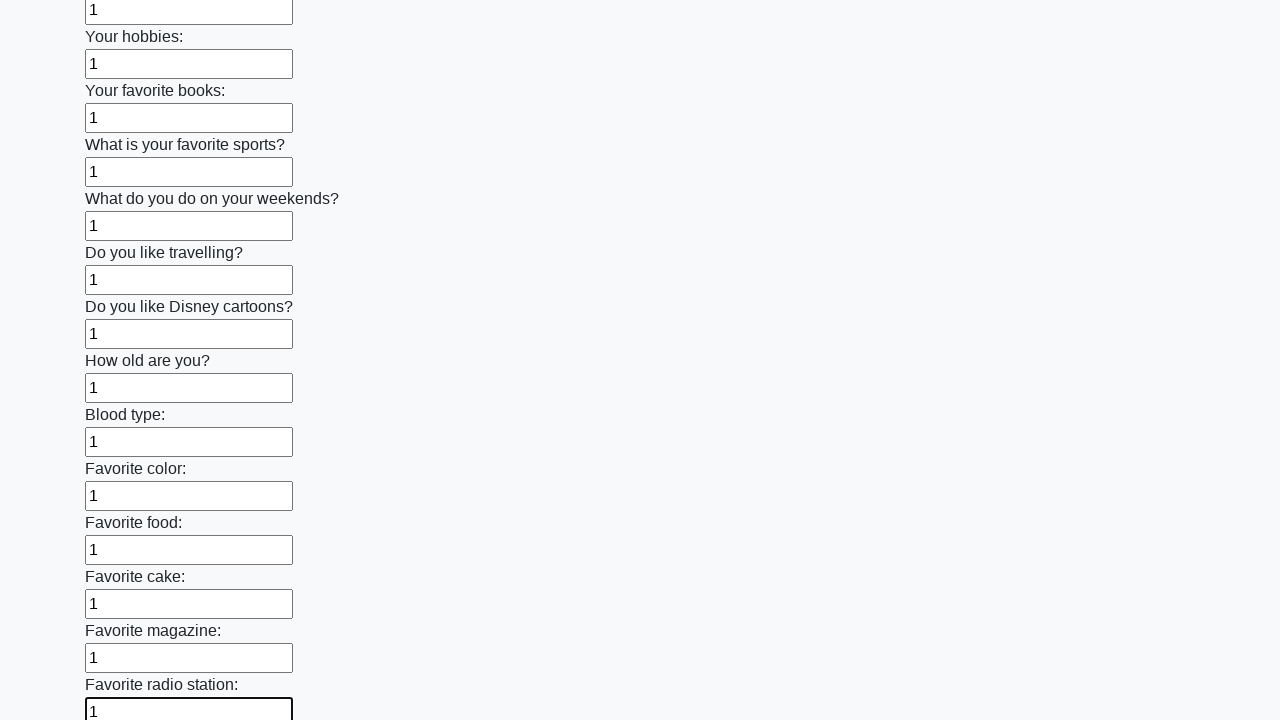

Filled input field 25 of 100 with '1' on input >> nth=24
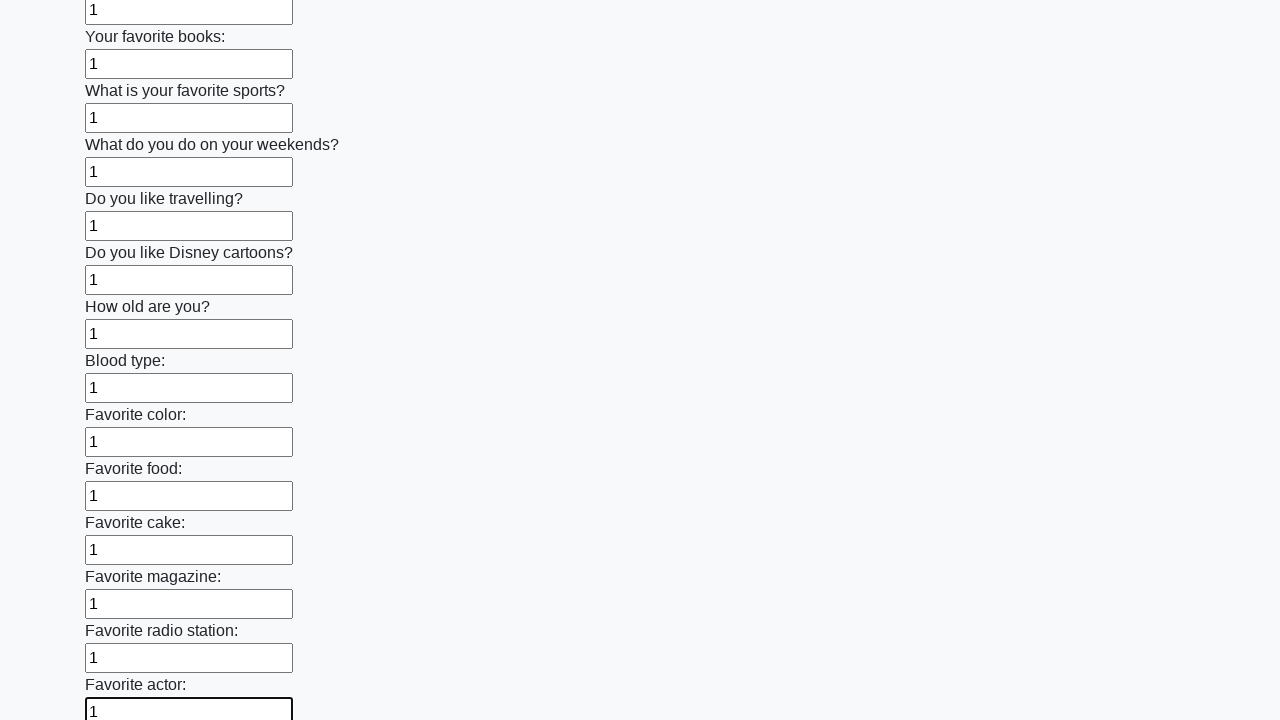

Filled input field 26 of 100 with '1' on input >> nth=25
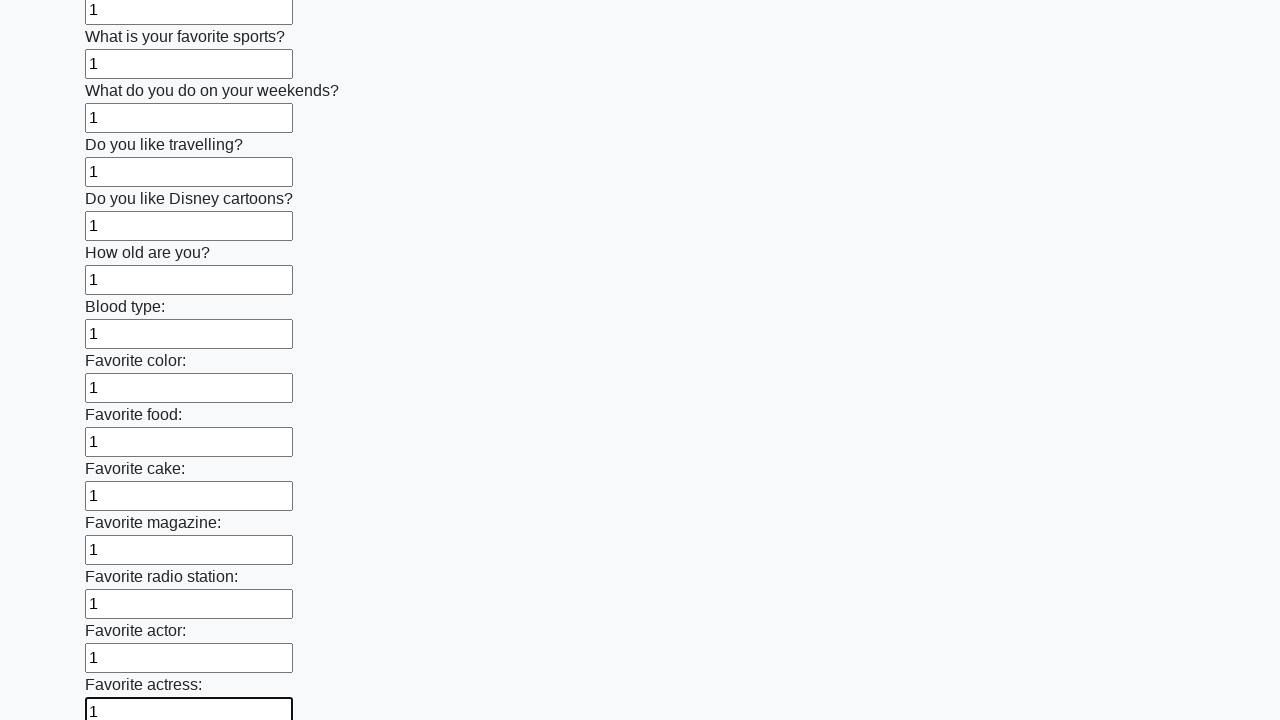

Filled input field 27 of 100 with '1' on input >> nth=26
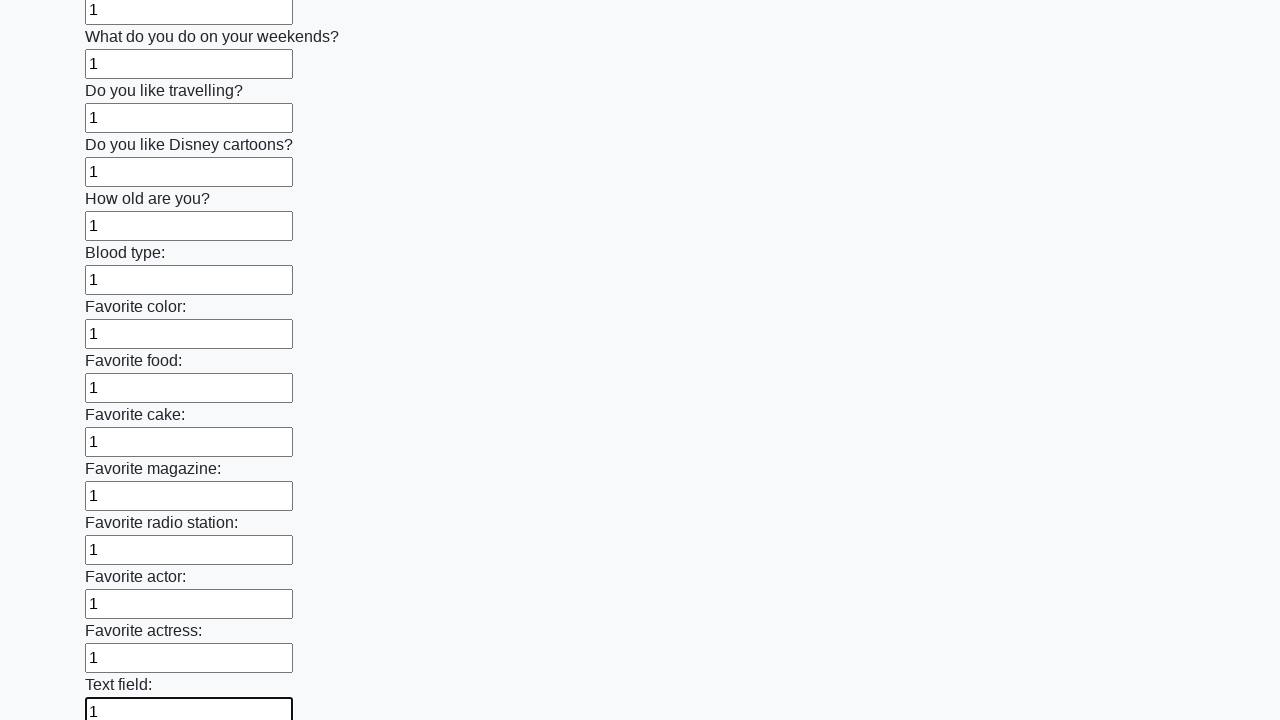

Filled input field 28 of 100 with '1' on input >> nth=27
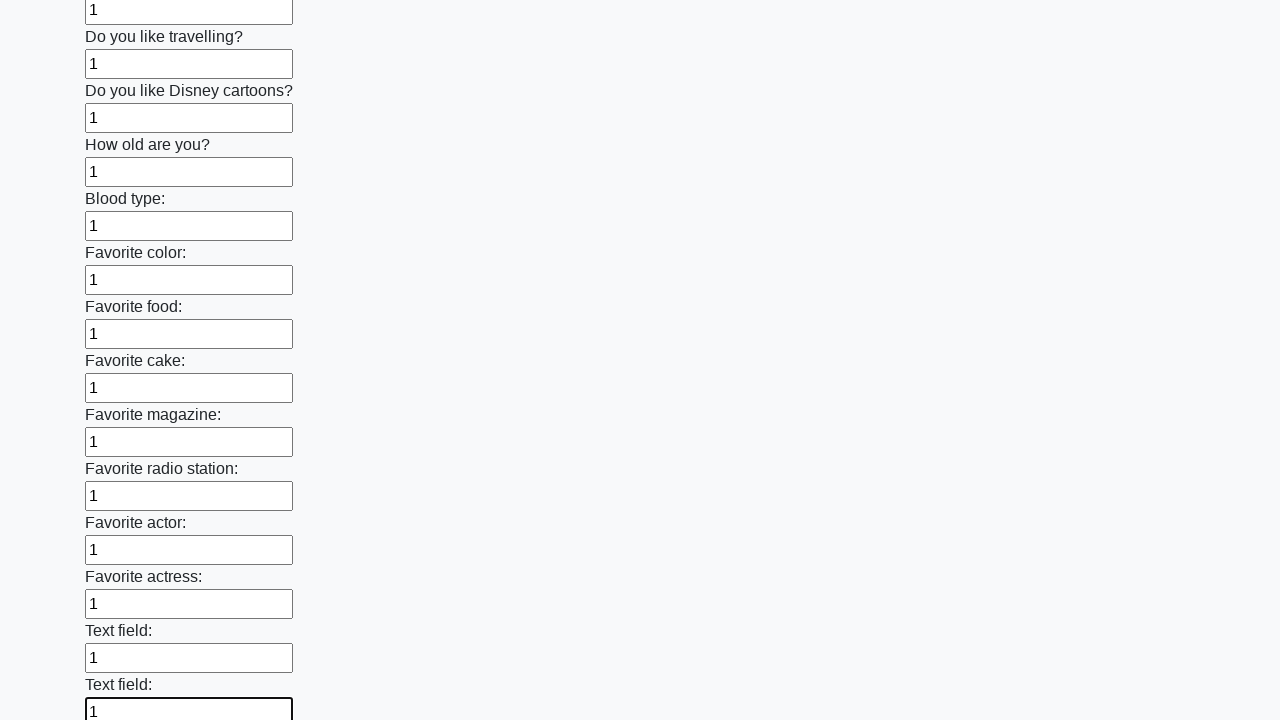

Filled input field 29 of 100 with '1' on input >> nth=28
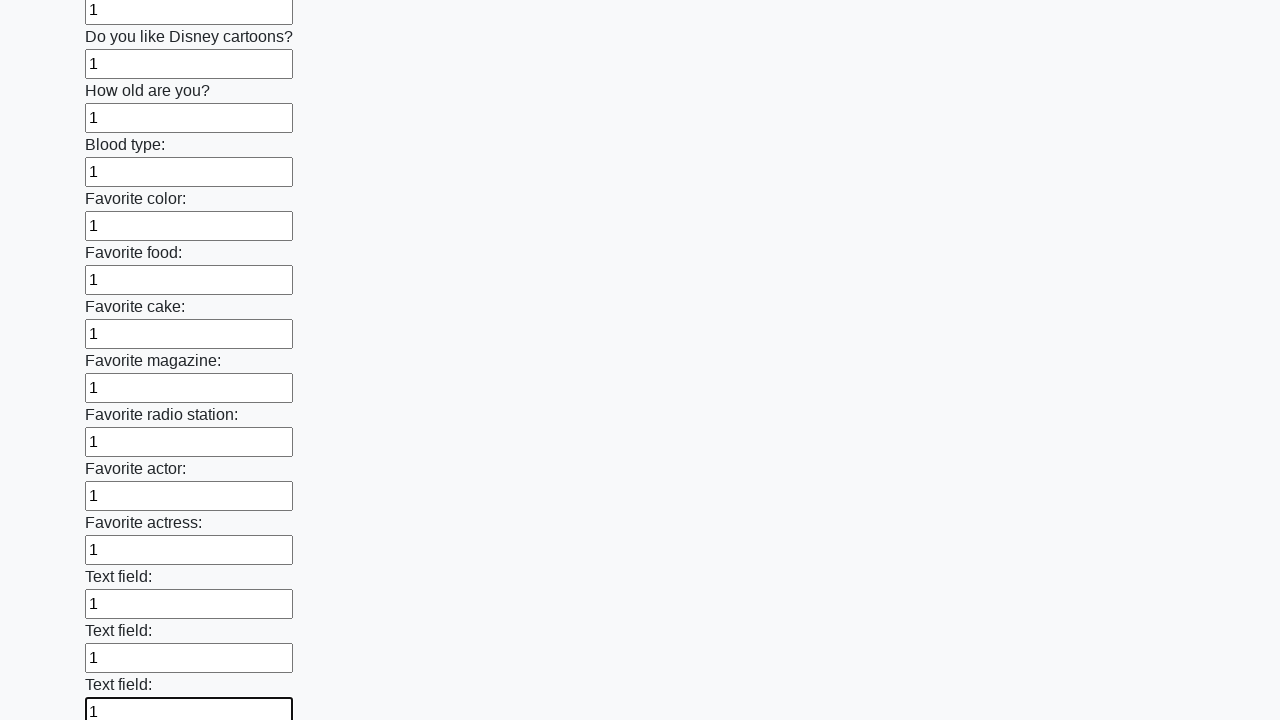

Filled input field 30 of 100 with '1' on input >> nth=29
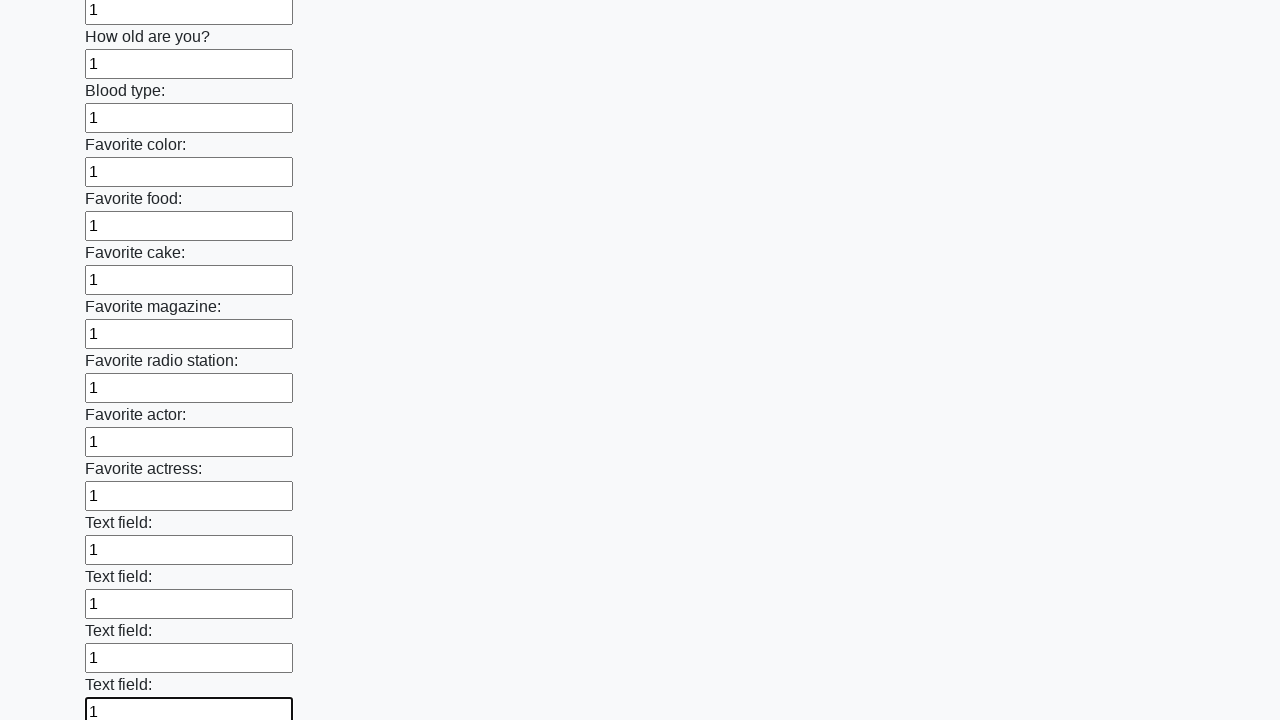

Filled input field 31 of 100 with '1' on input >> nth=30
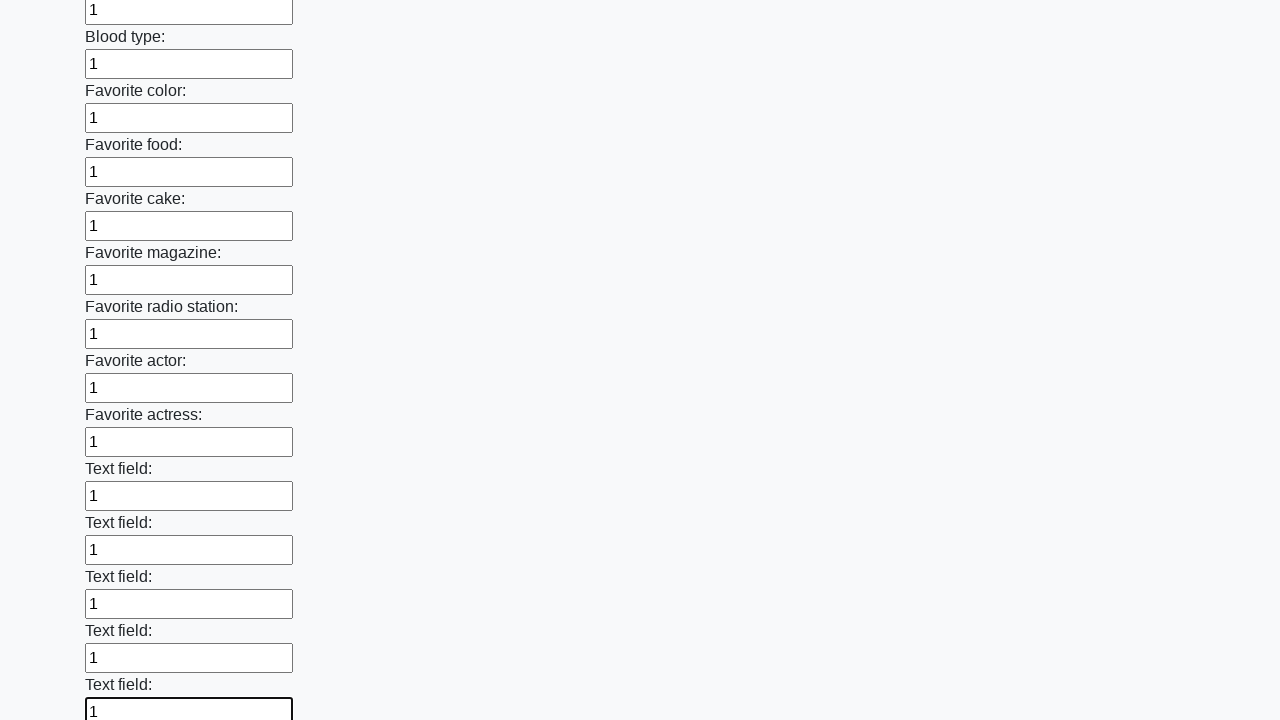

Filled input field 32 of 100 with '1' on input >> nth=31
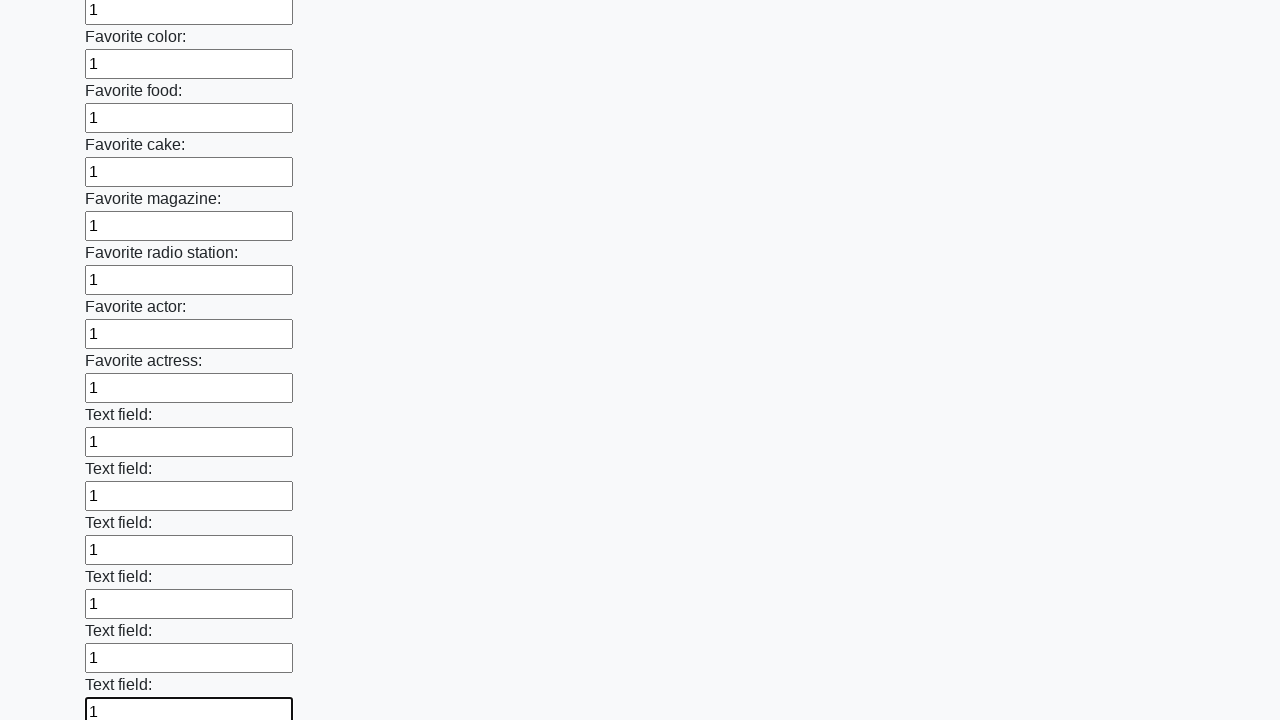

Filled input field 33 of 100 with '1' on input >> nth=32
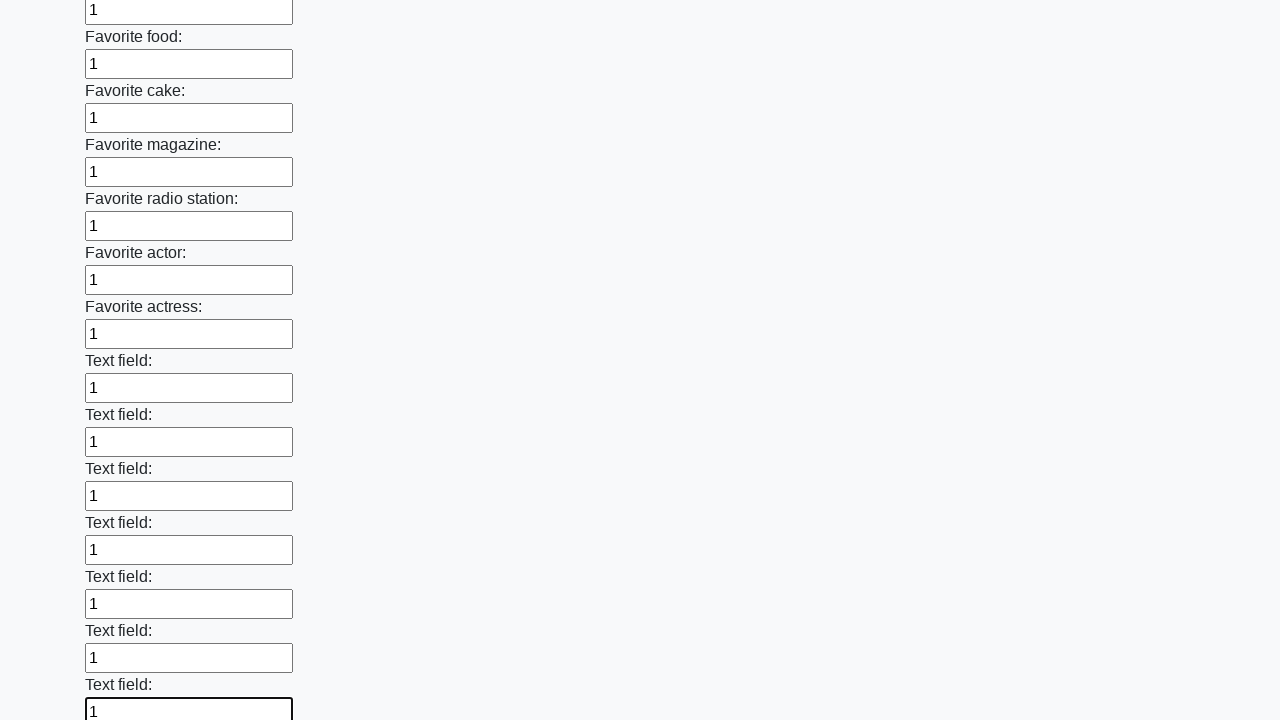

Filled input field 34 of 100 with '1' on input >> nth=33
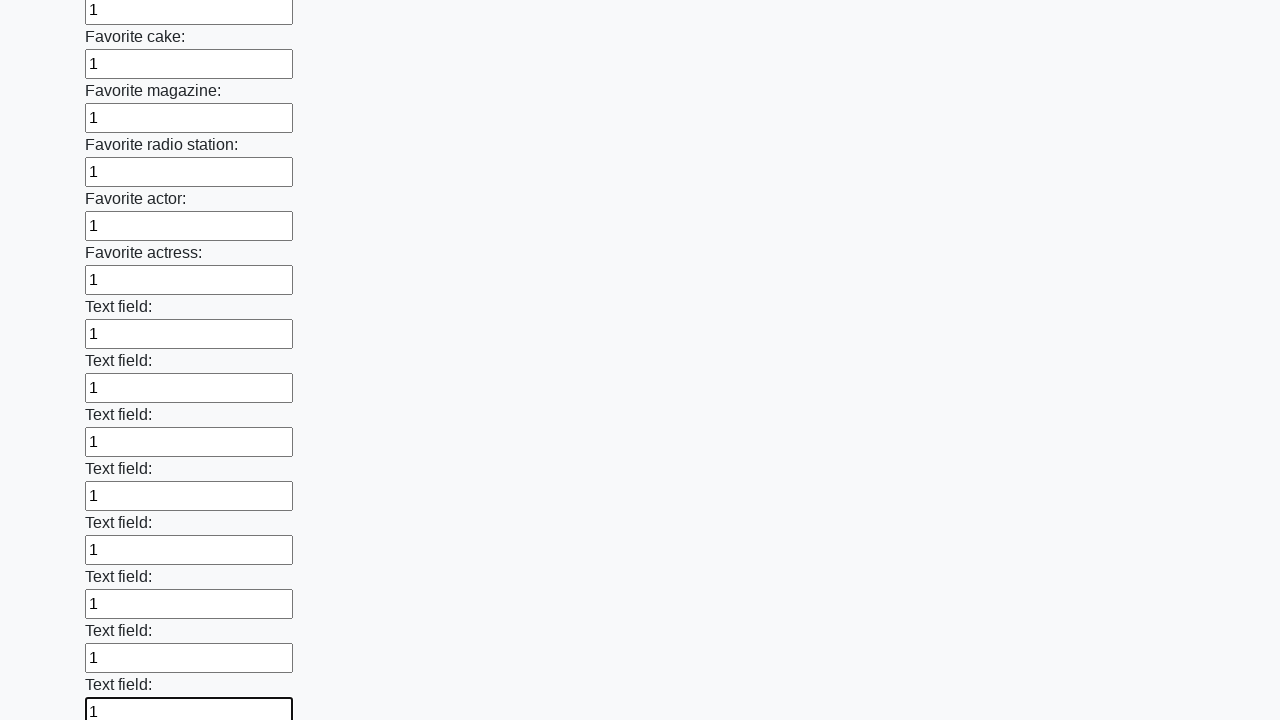

Filled input field 35 of 100 with '1' on input >> nth=34
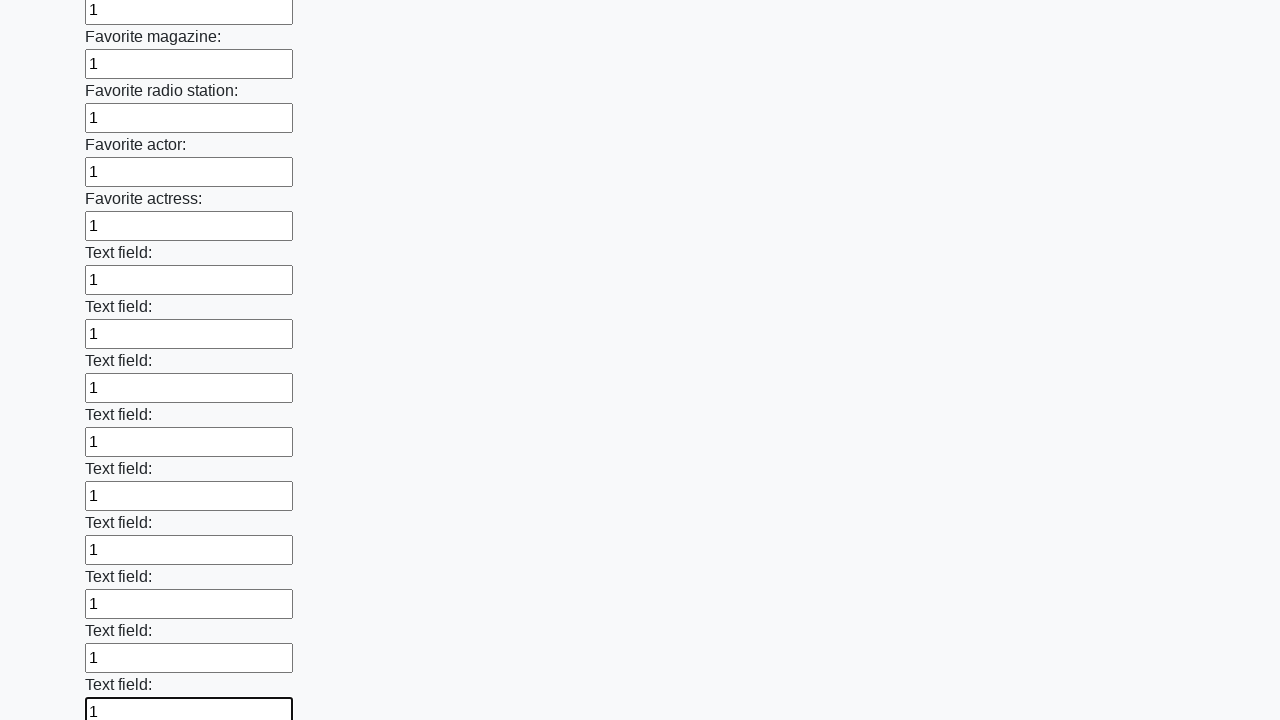

Filled input field 36 of 100 with '1' on input >> nth=35
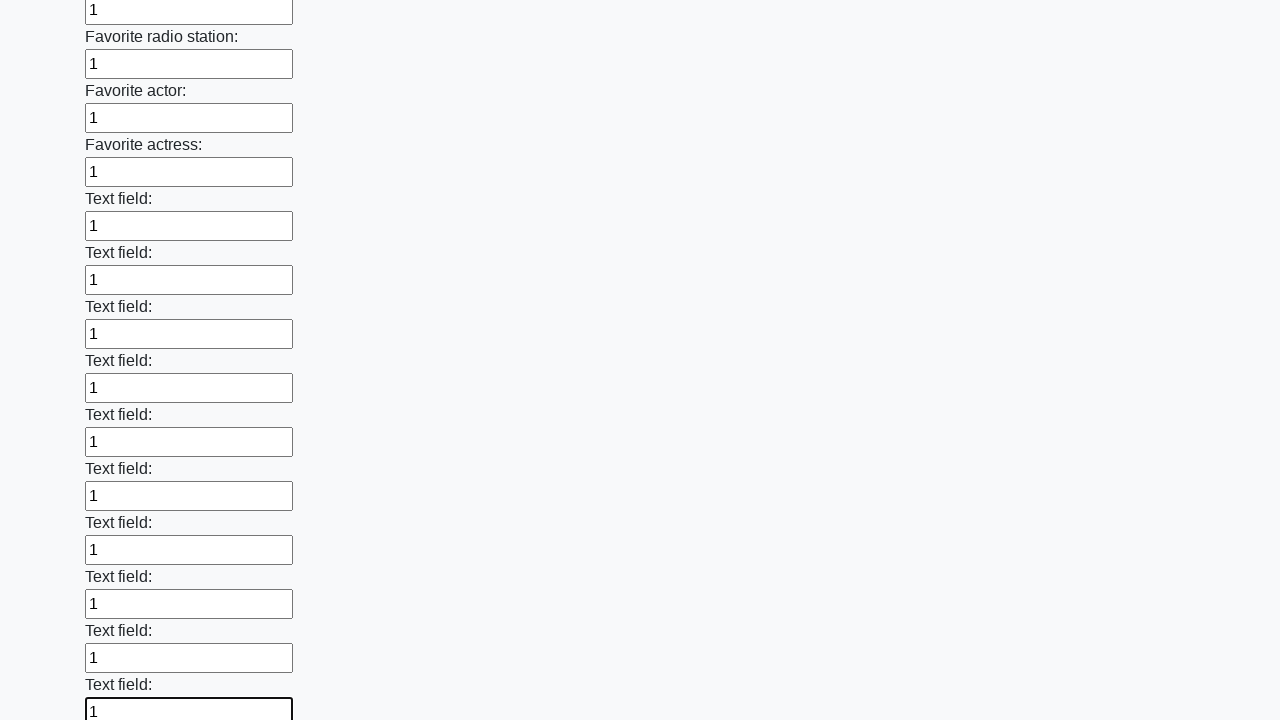

Filled input field 37 of 100 with '1' on input >> nth=36
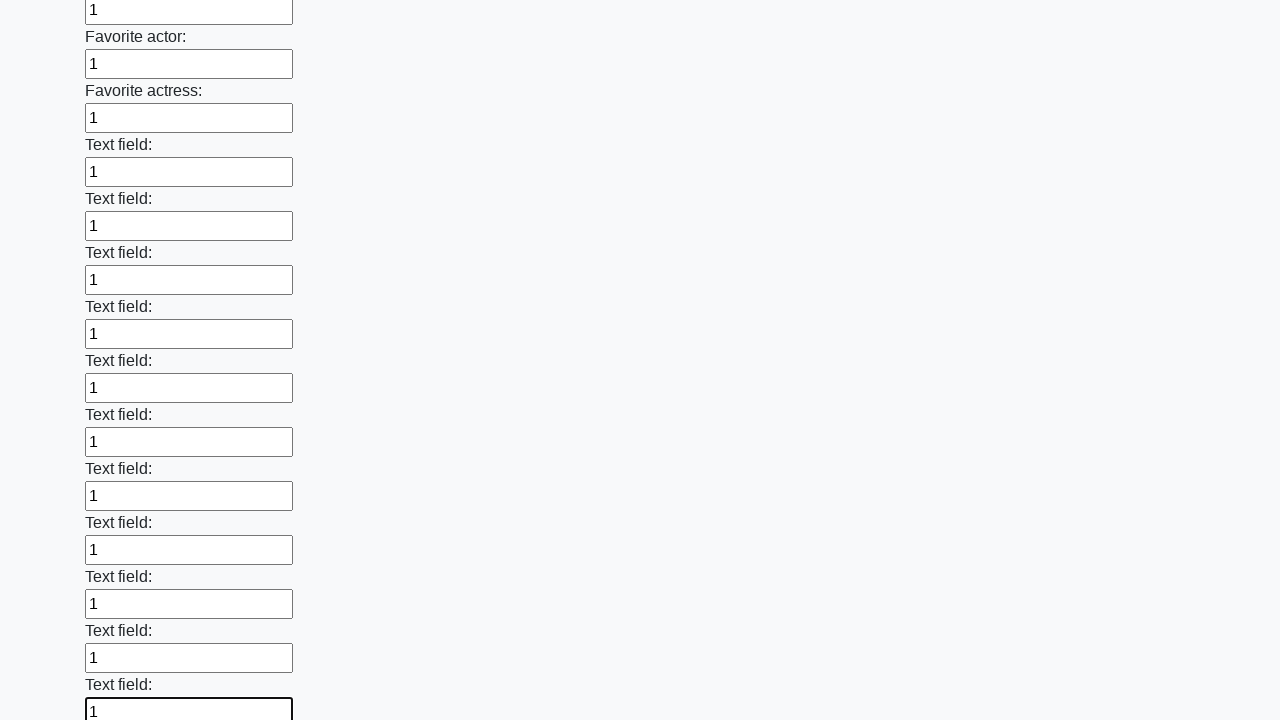

Filled input field 38 of 100 with '1' on input >> nth=37
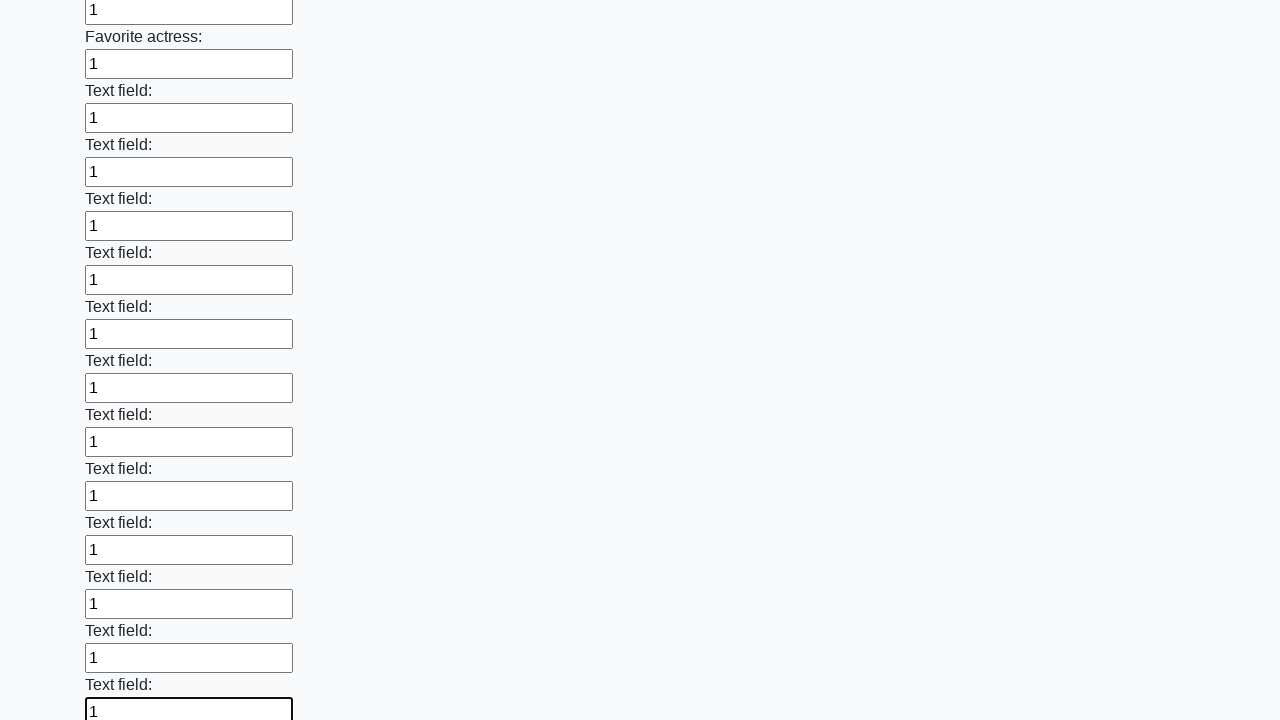

Filled input field 39 of 100 with '1' on input >> nth=38
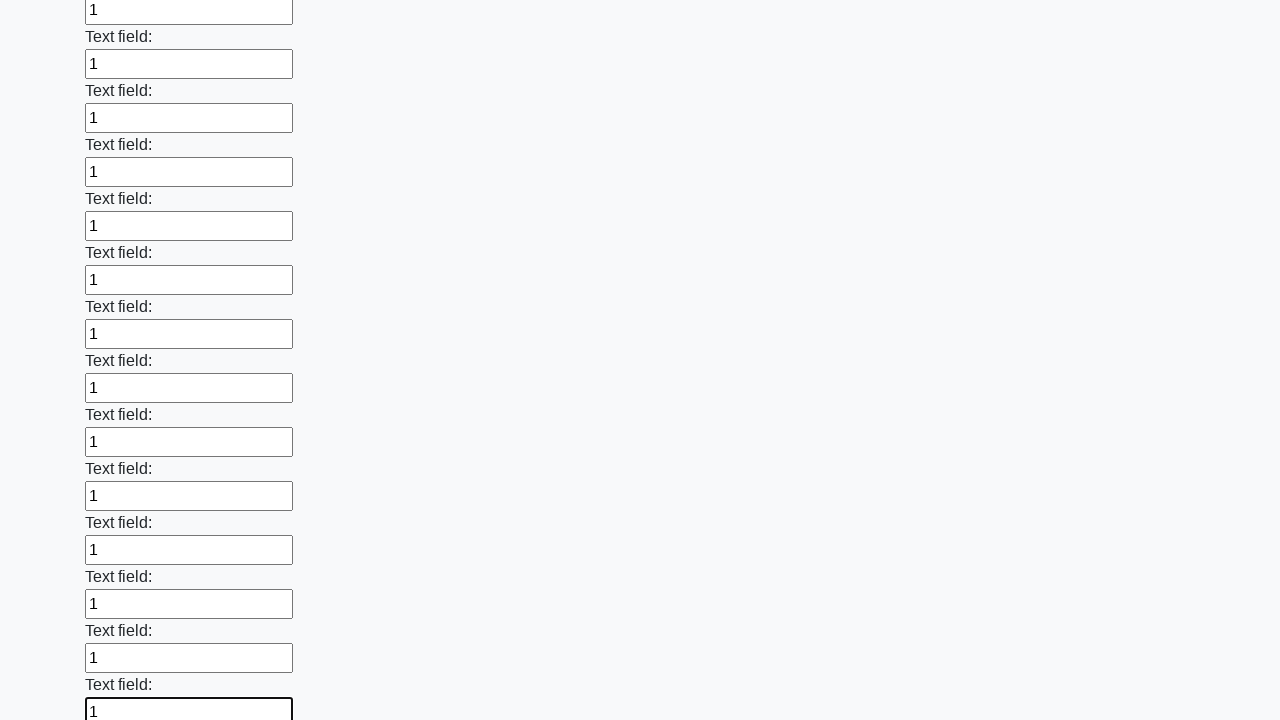

Filled input field 40 of 100 with '1' on input >> nth=39
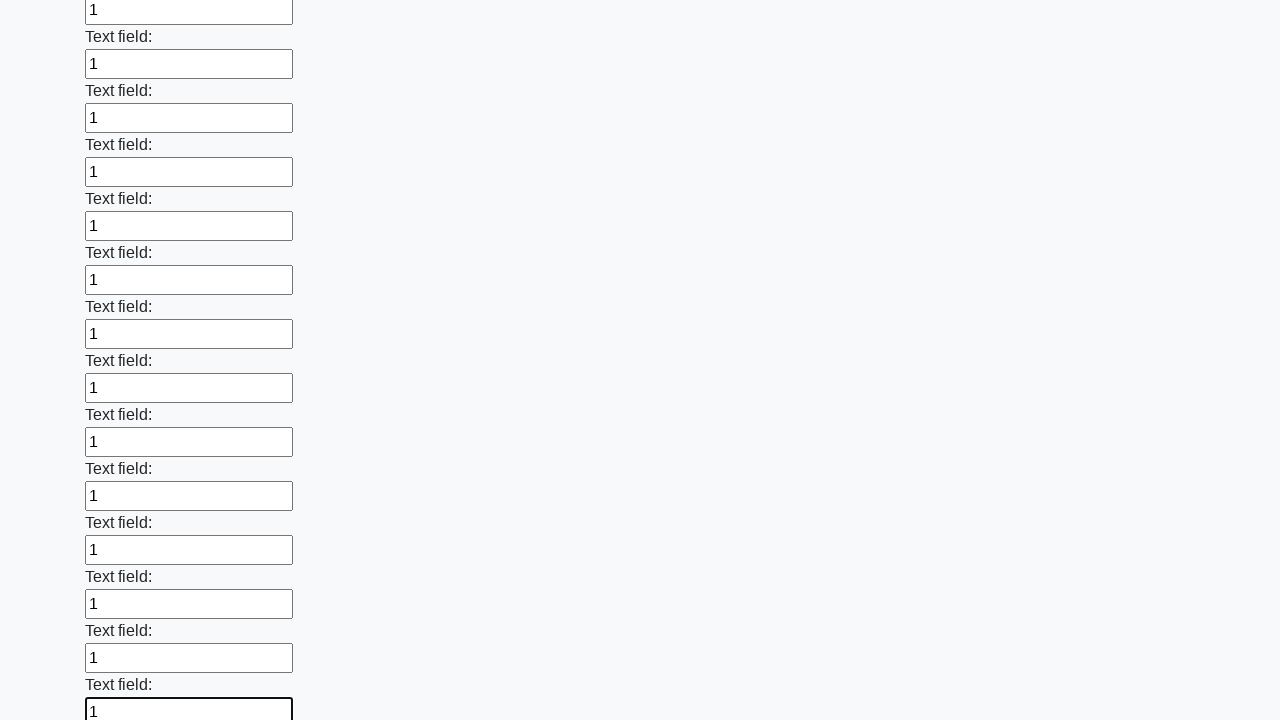

Filled input field 41 of 100 with '1' on input >> nth=40
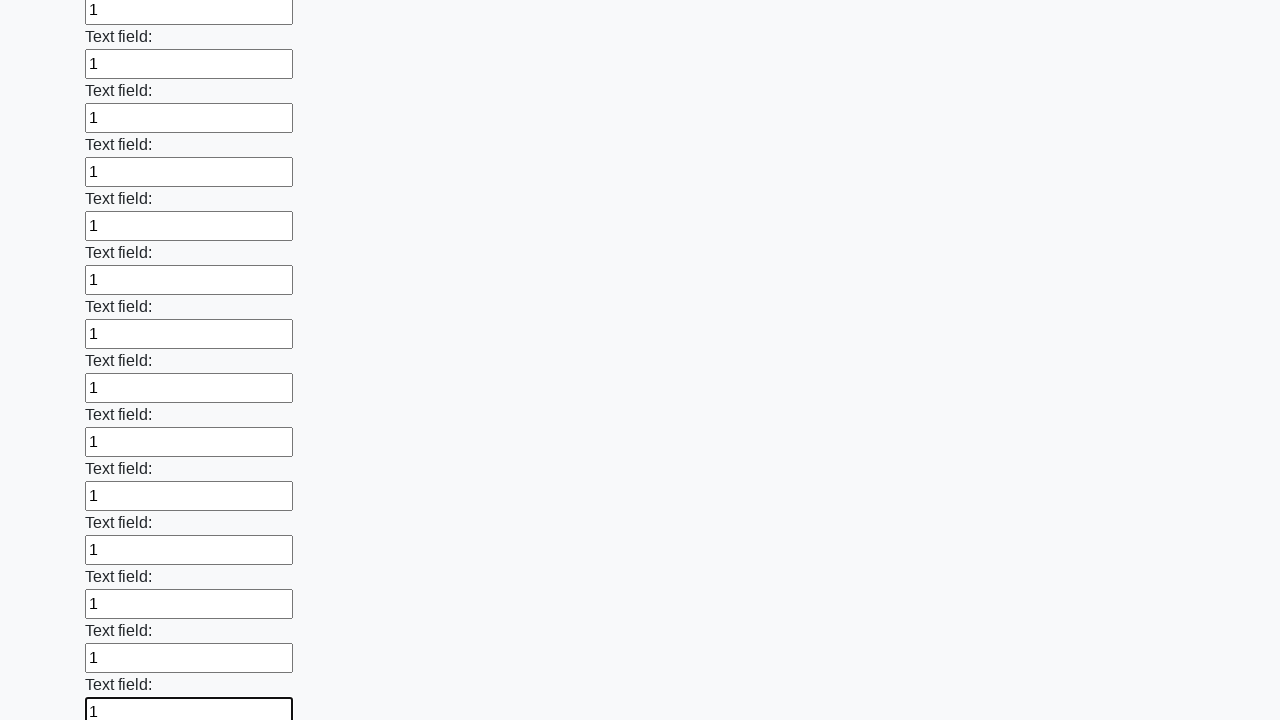

Filled input field 42 of 100 with '1' on input >> nth=41
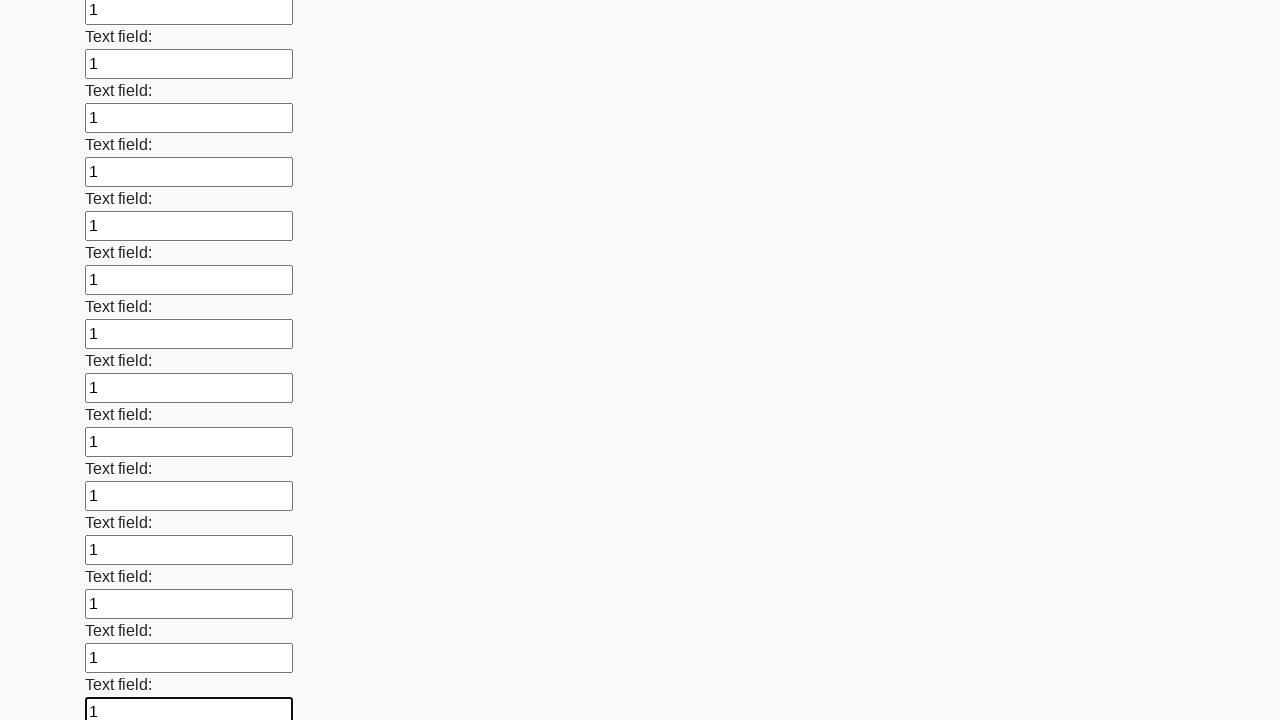

Filled input field 43 of 100 with '1' on input >> nth=42
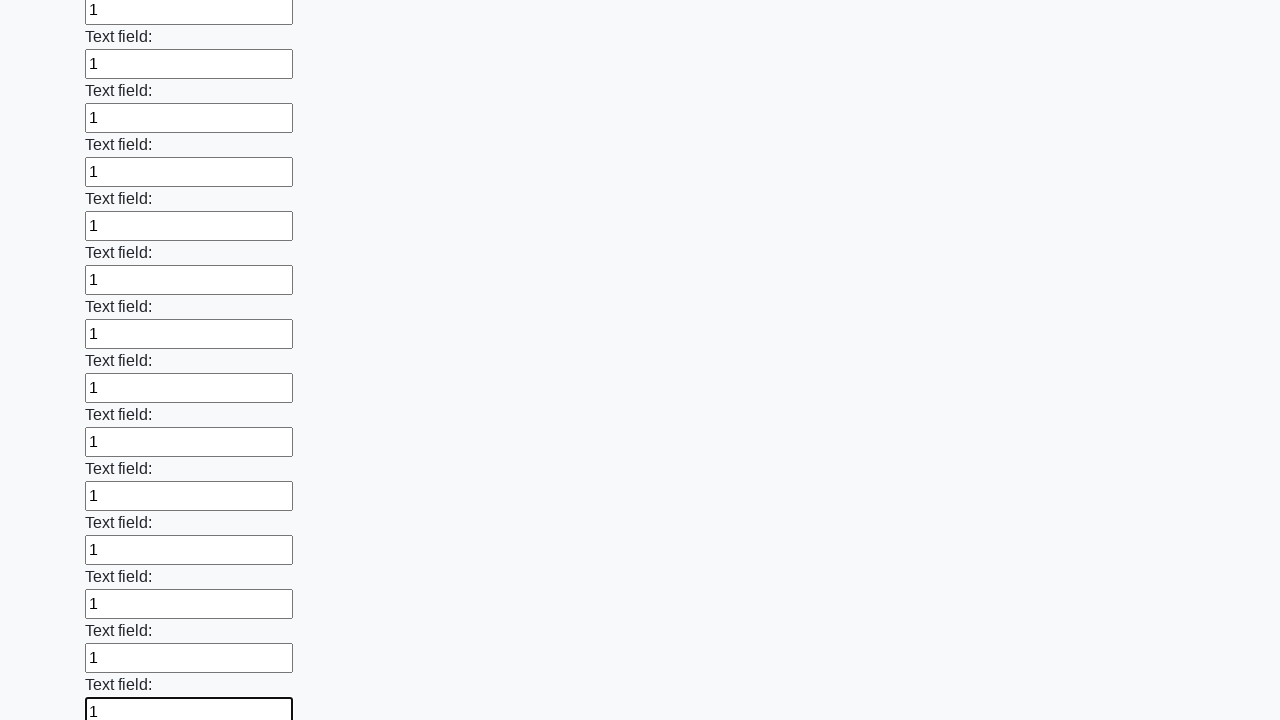

Filled input field 44 of 100 with '1' on input >> nth=43
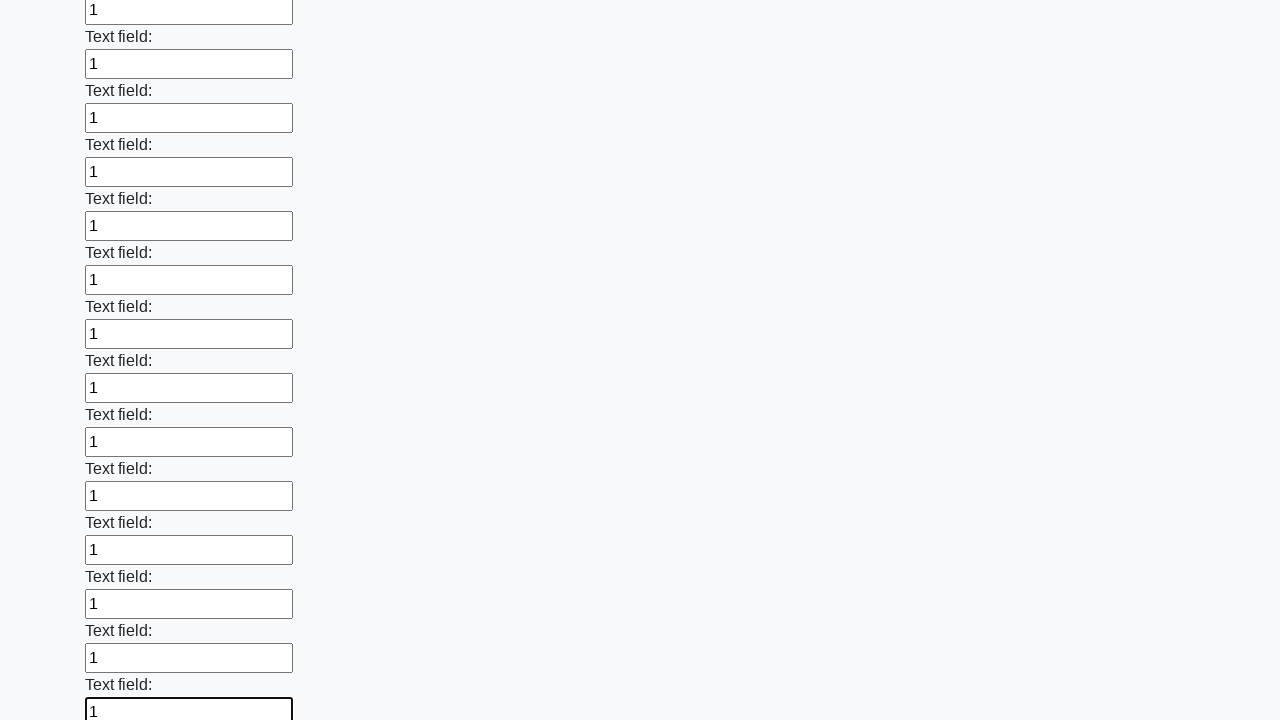

Filled input field 45 of 100 with '1' on input >> nth=44
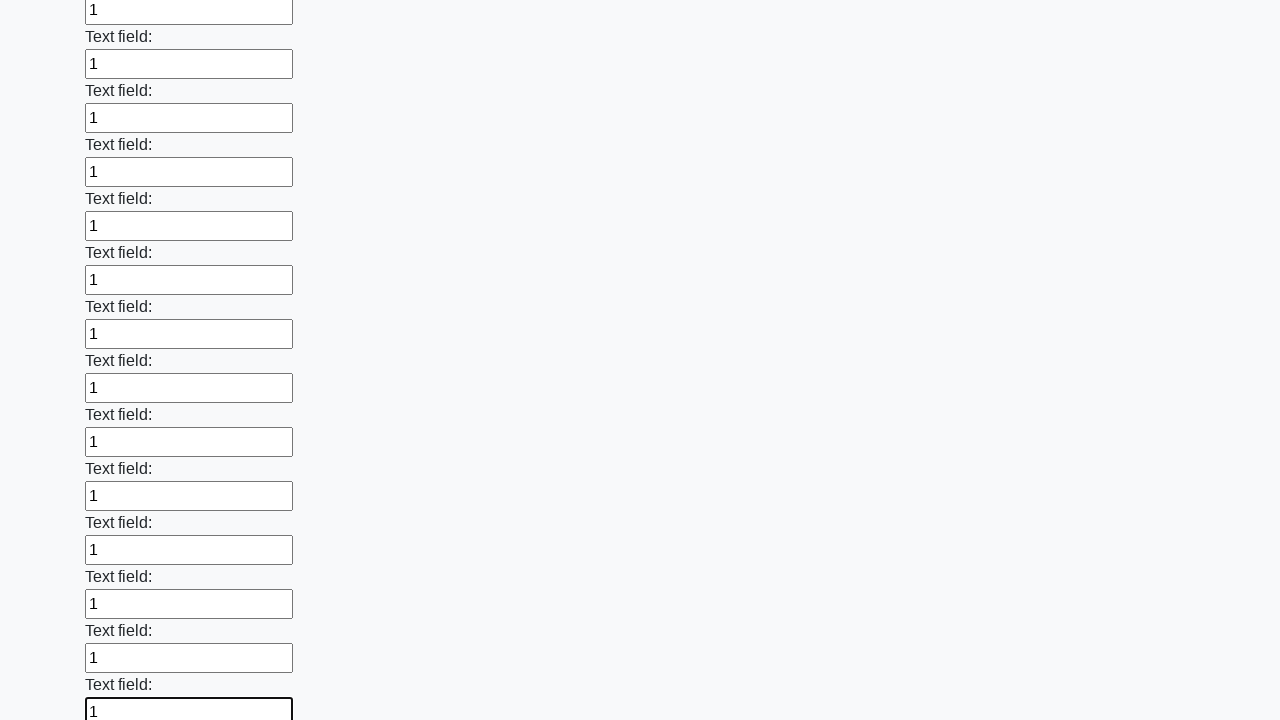

Filled input field 46 of 100 with '1' on input >> nth=45
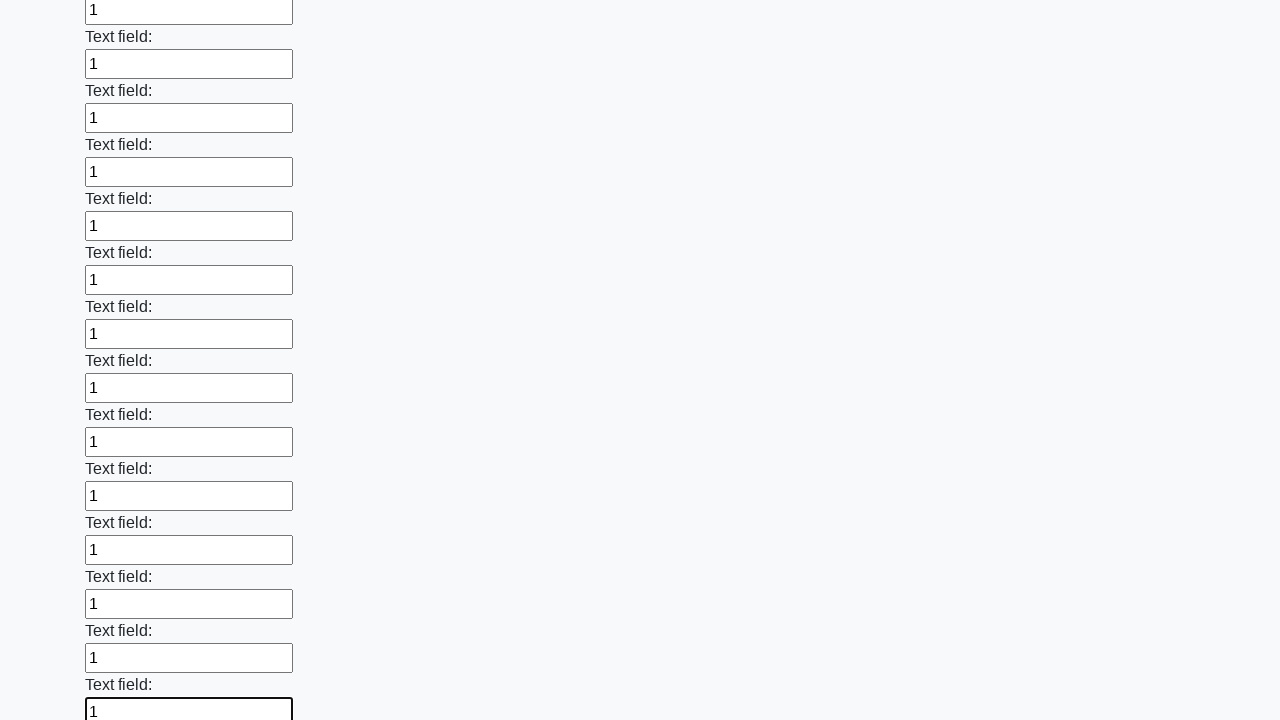

Filled input field 47 of 100 with '1' on input >> nth=46
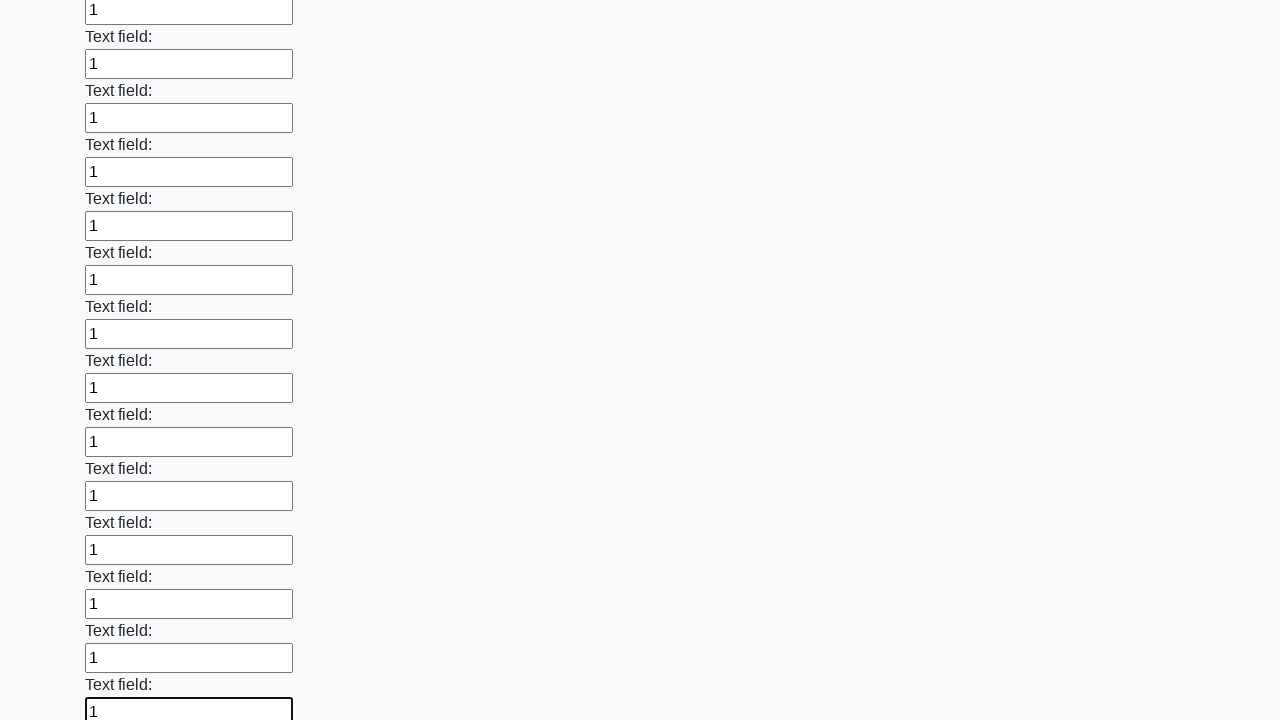

Filled input field 48 of 100 with '1' on input >> nth=47
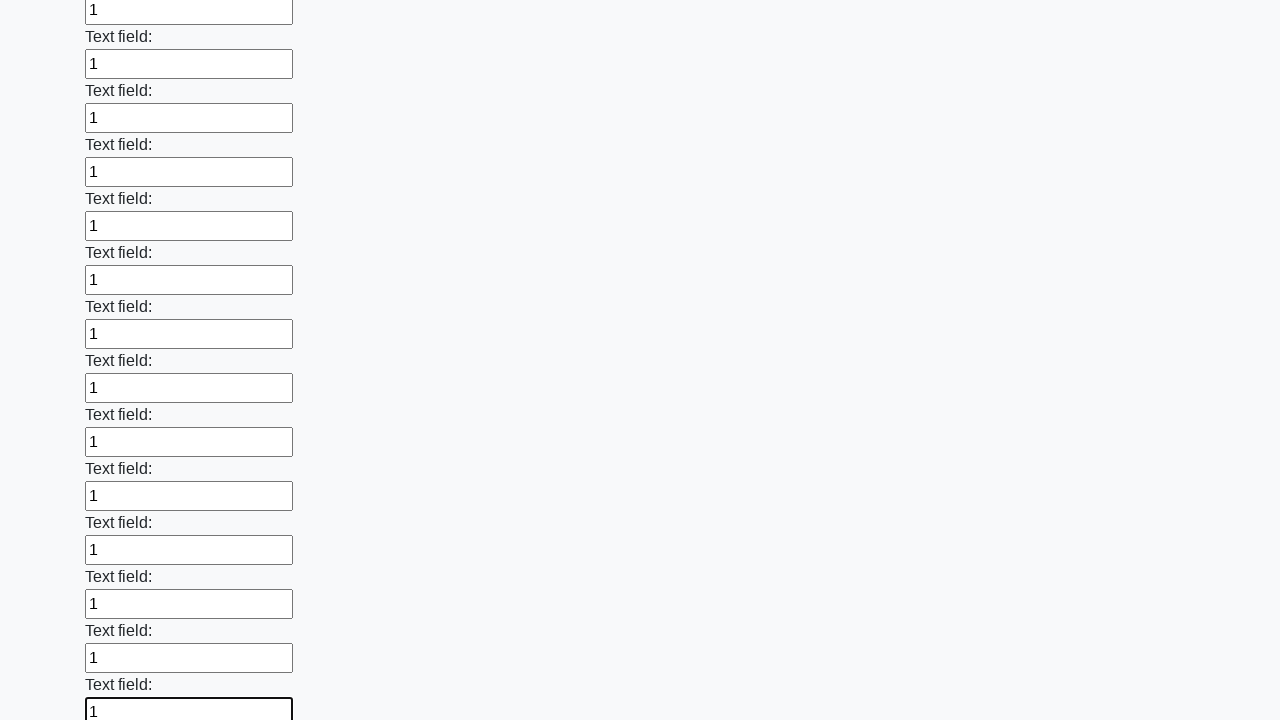

Filled input field 49 of 100 with '1' on input >> nth=48
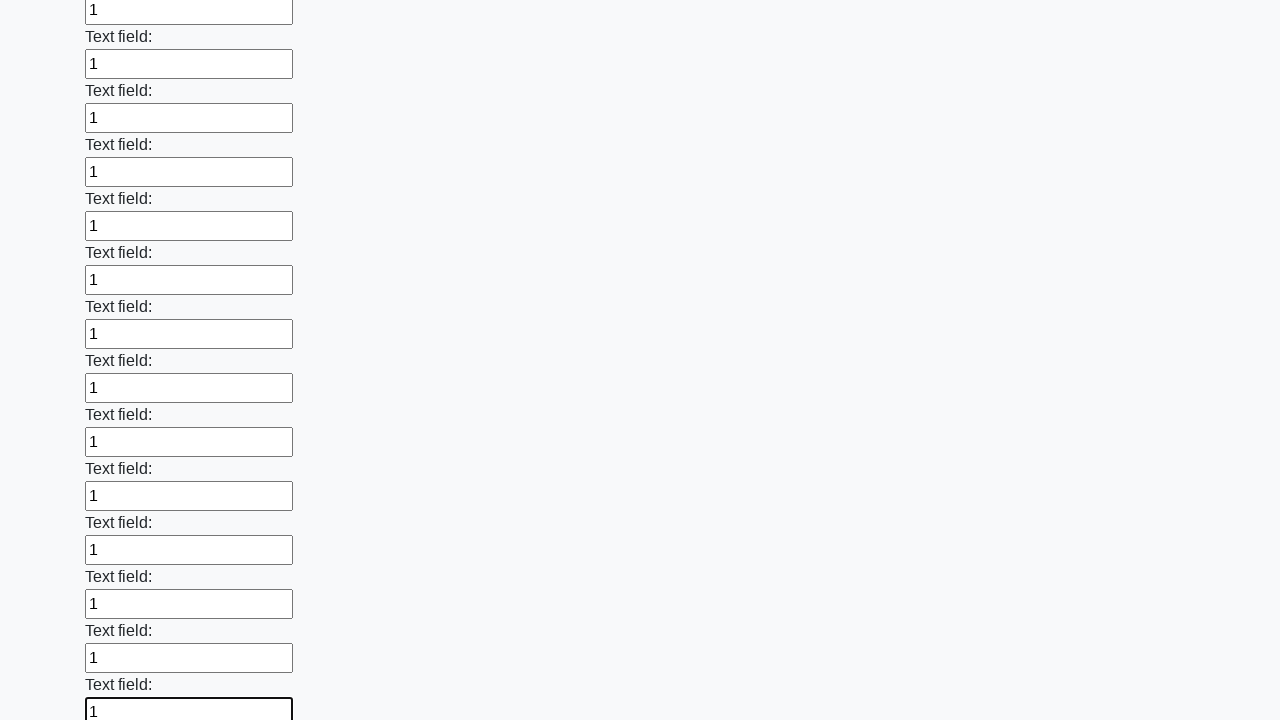

Filled input field 50 of 100 with '1' on input >> nth=49
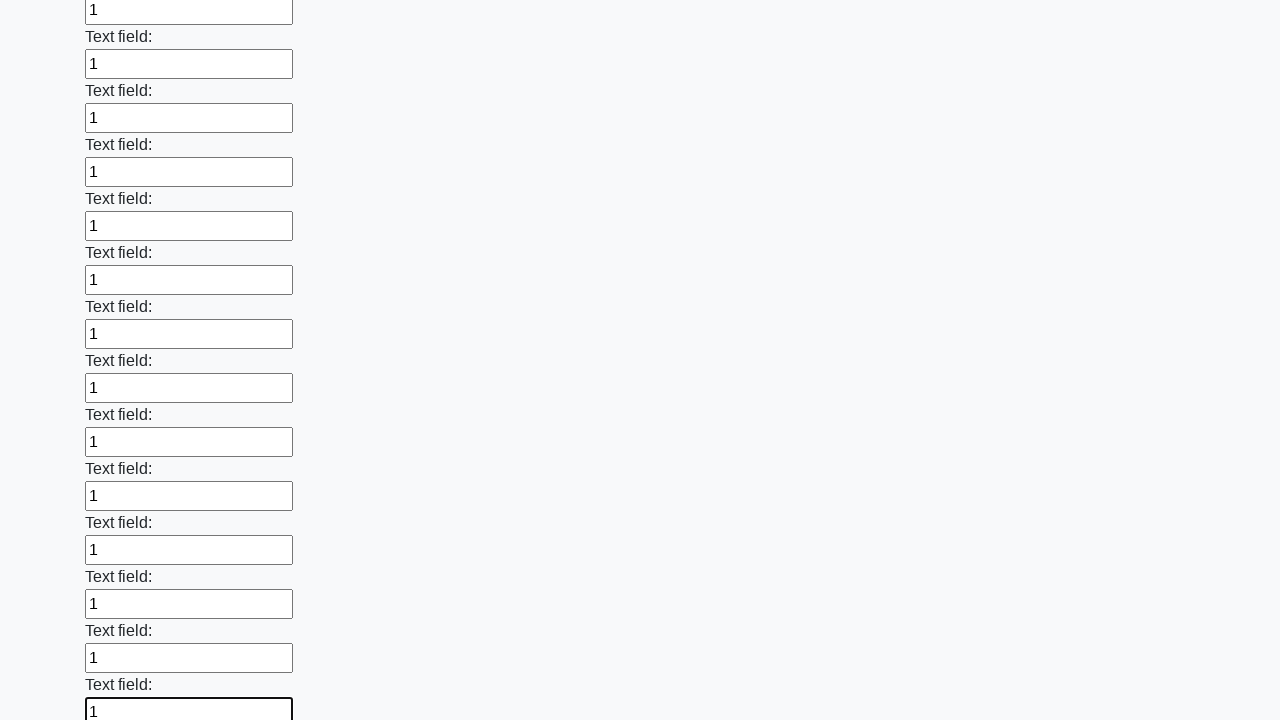

Filled input field 51 of 100 with '1' on input >> nth=50
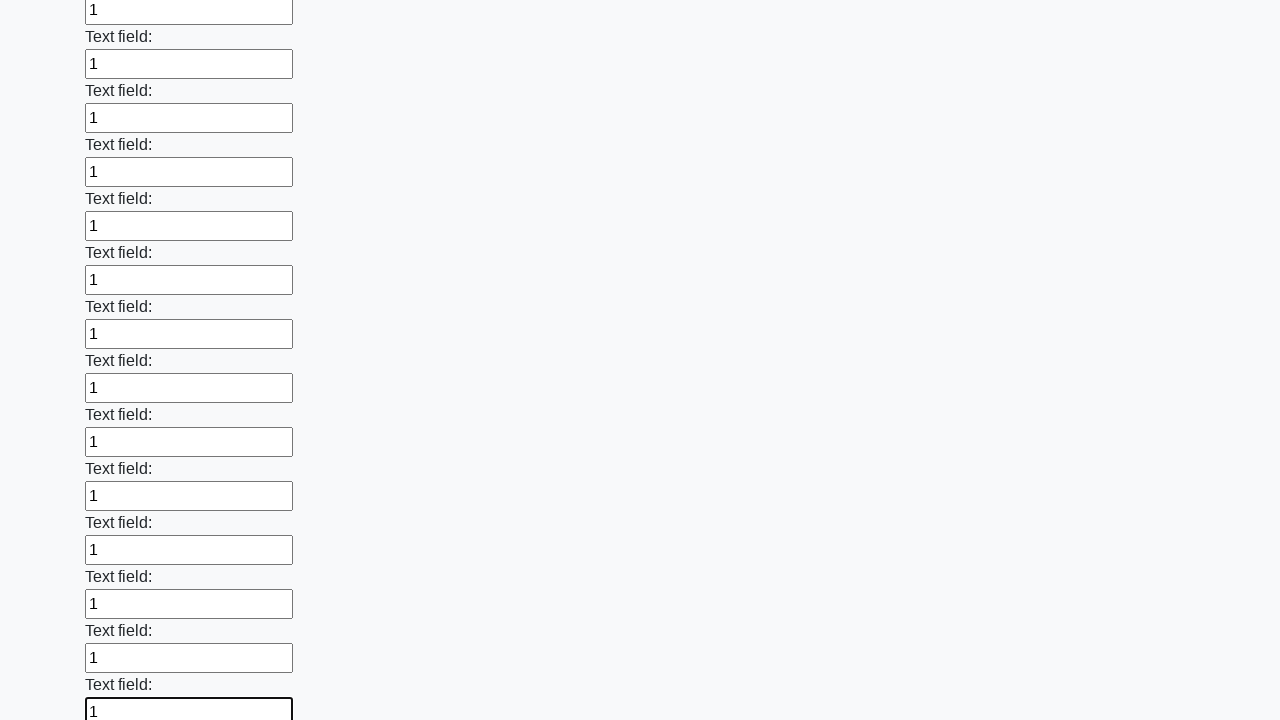

Filled input field 52 of 100 with '1' on input >> nth=51
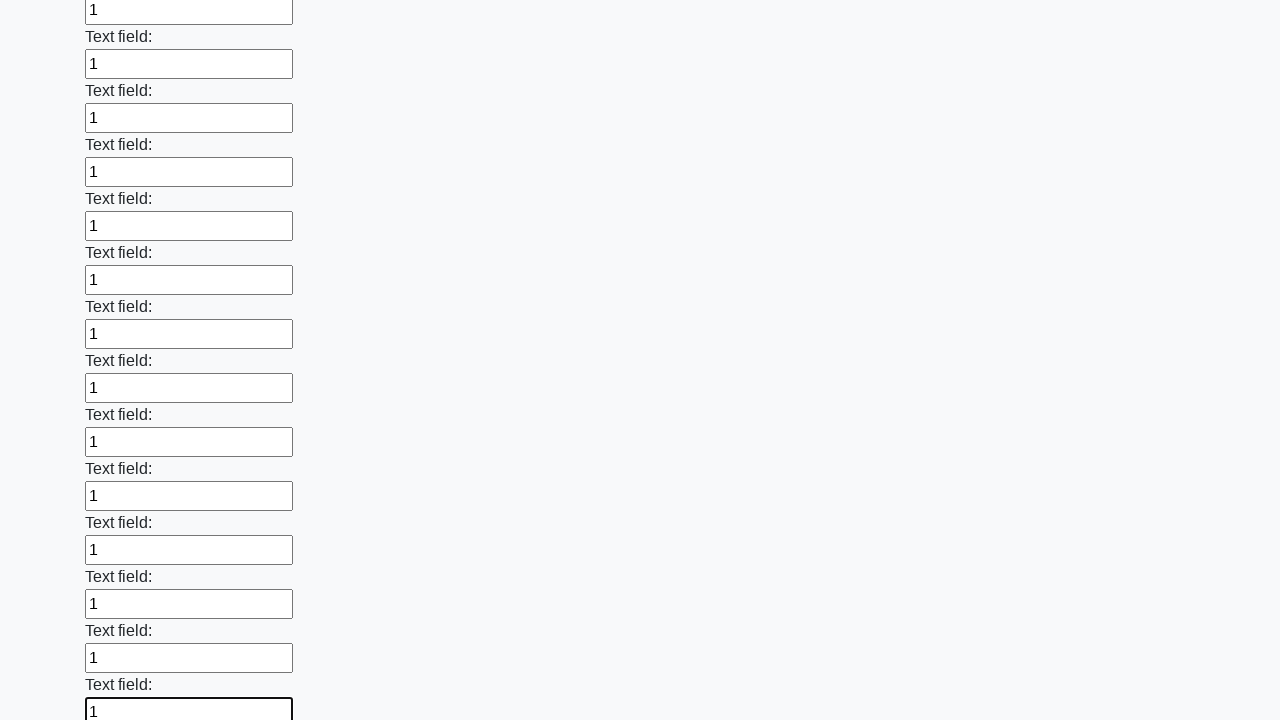

Filled input field 53 of 100 with '1' on input >> nth=52
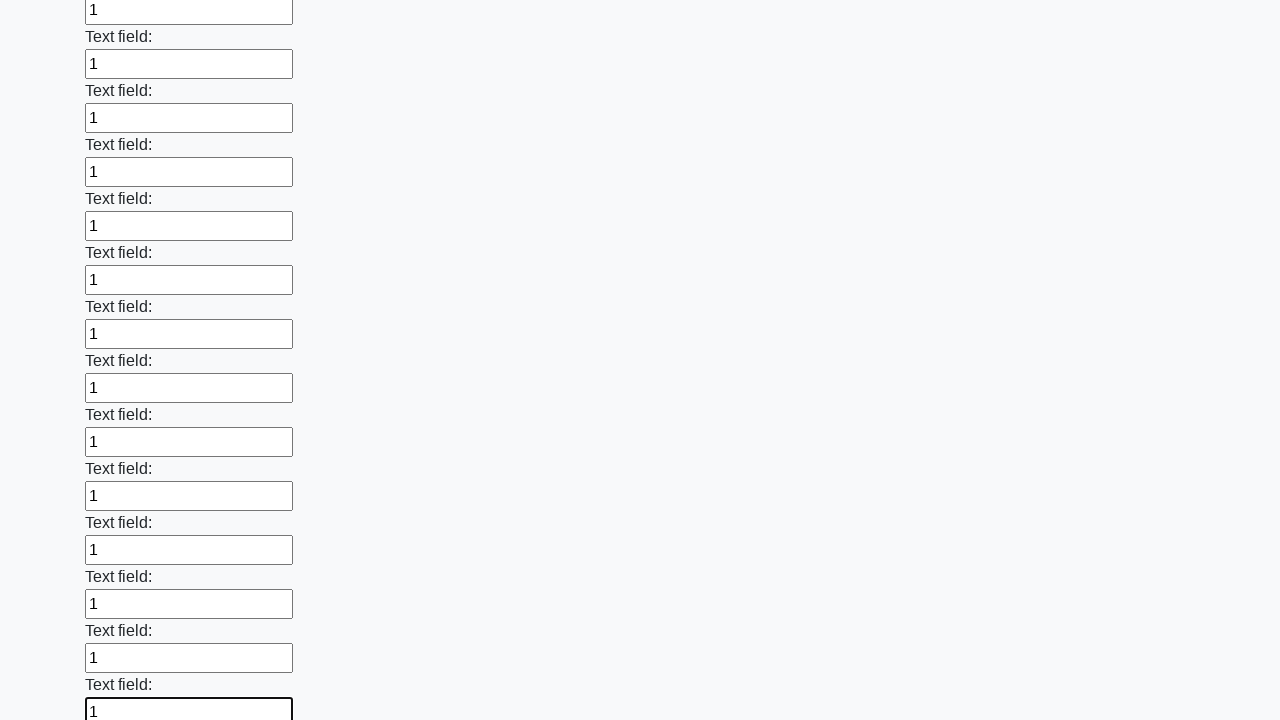

Filled input field 54 of 100 with '1' on input >> nth=53
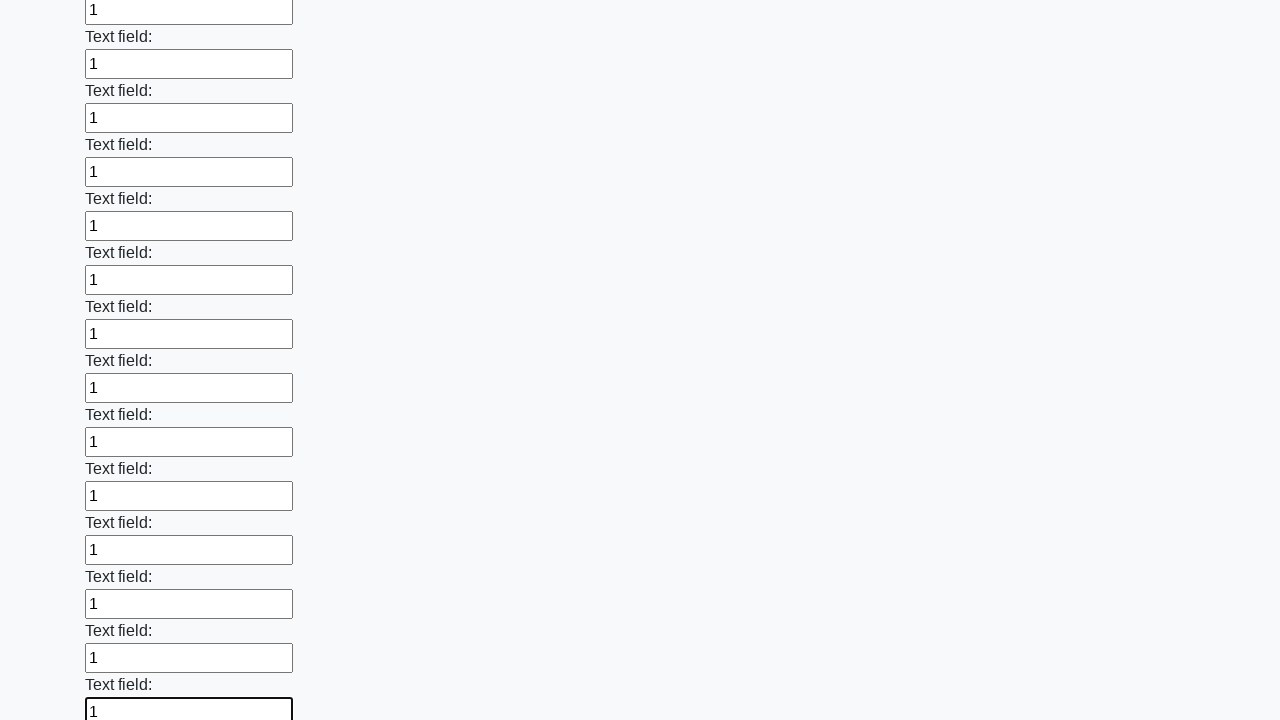

Filled input field 55 of 100 with '1' on input >> nth=54
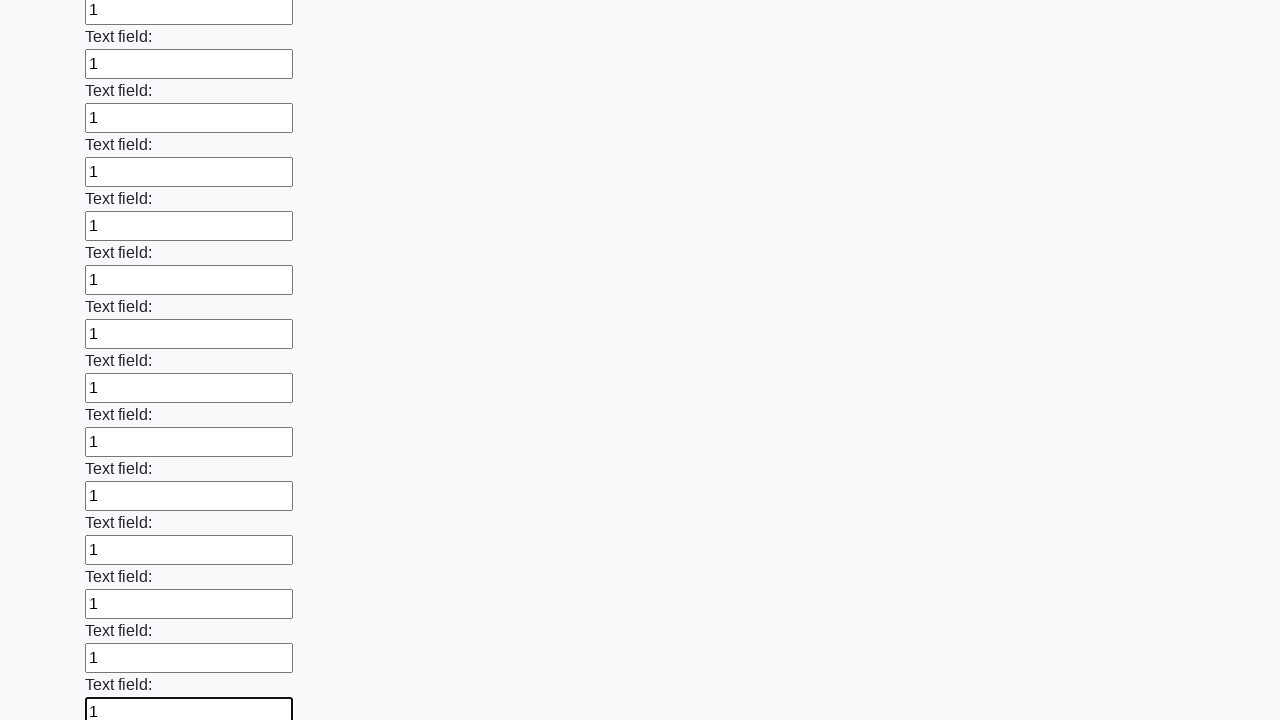

Filled input field 56 of 100 with '1' on input >> nth=55
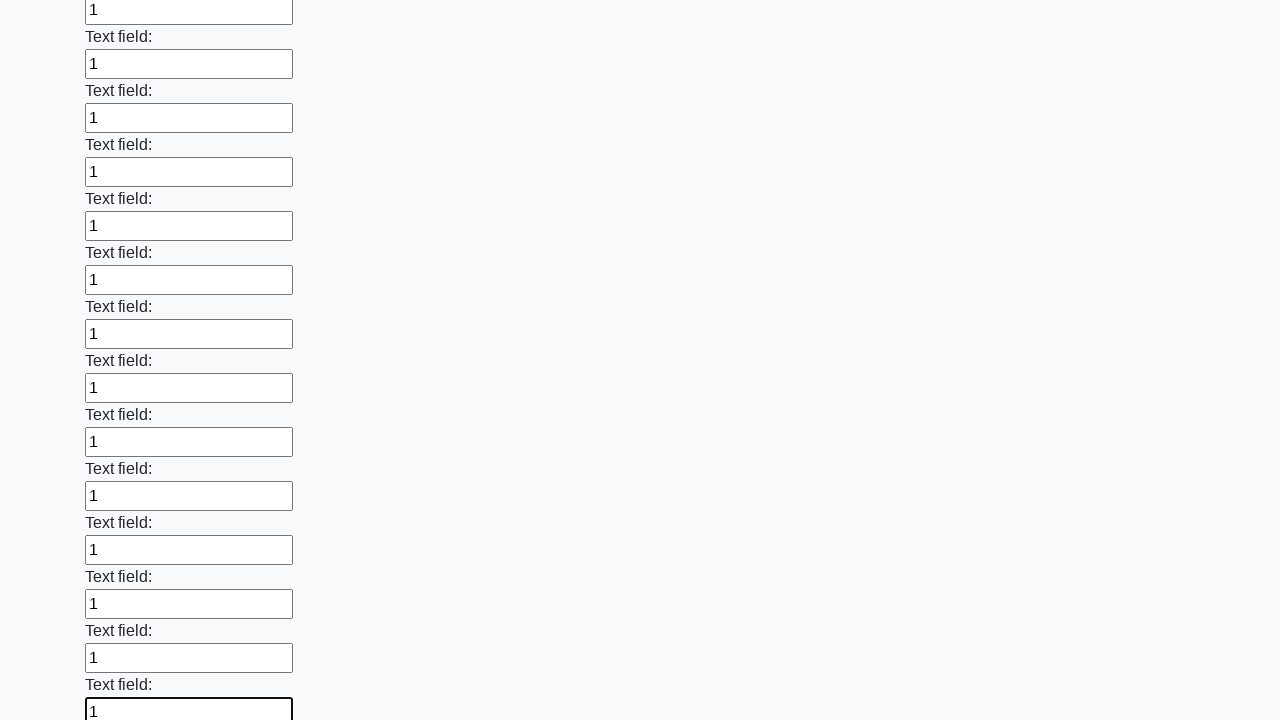

Filled input field 57 of 100 with '1' on input >> nth=56
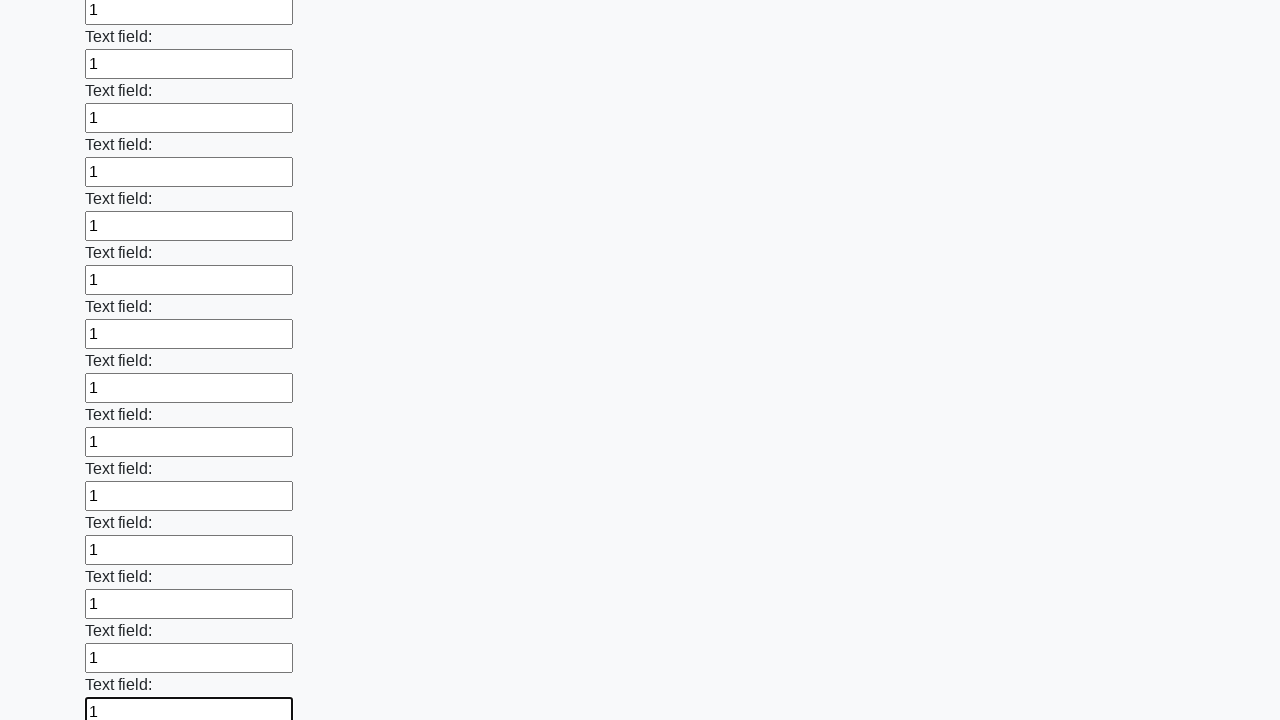

Filled input field 58 of 100 with '1' on input >> nth=57
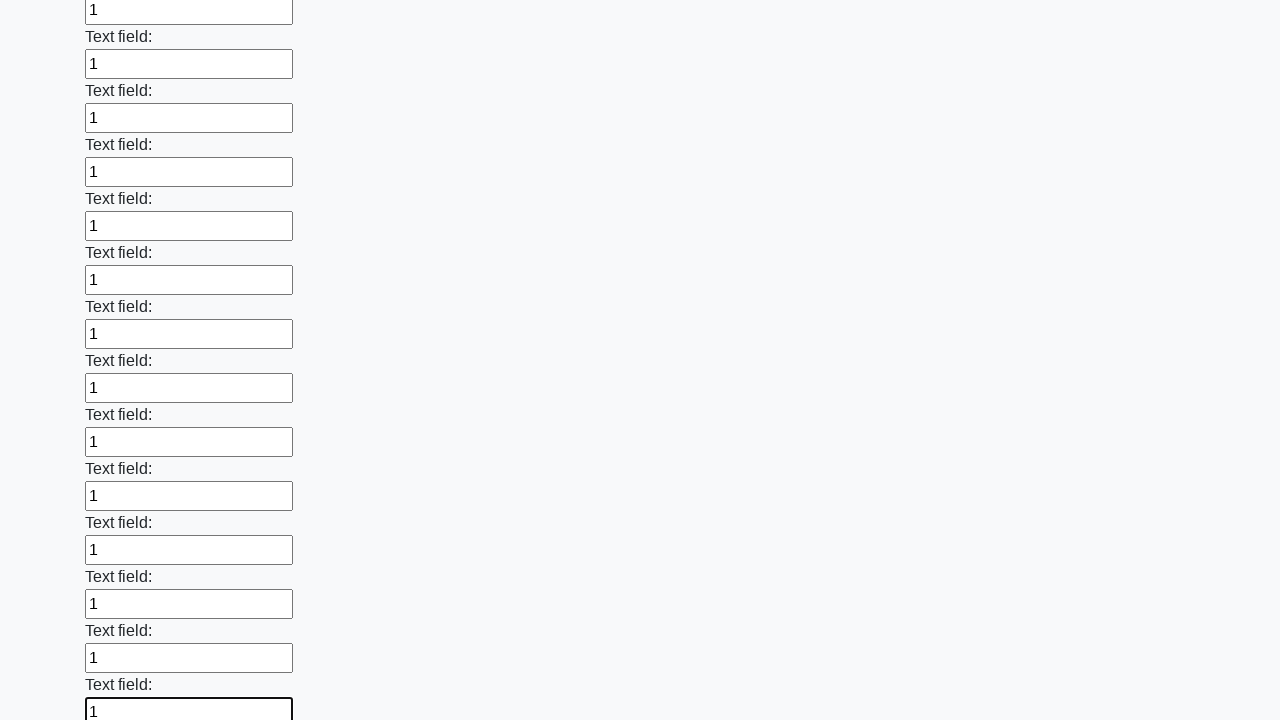

Filled input field 59 of 100 with '1' on input >> nth=58
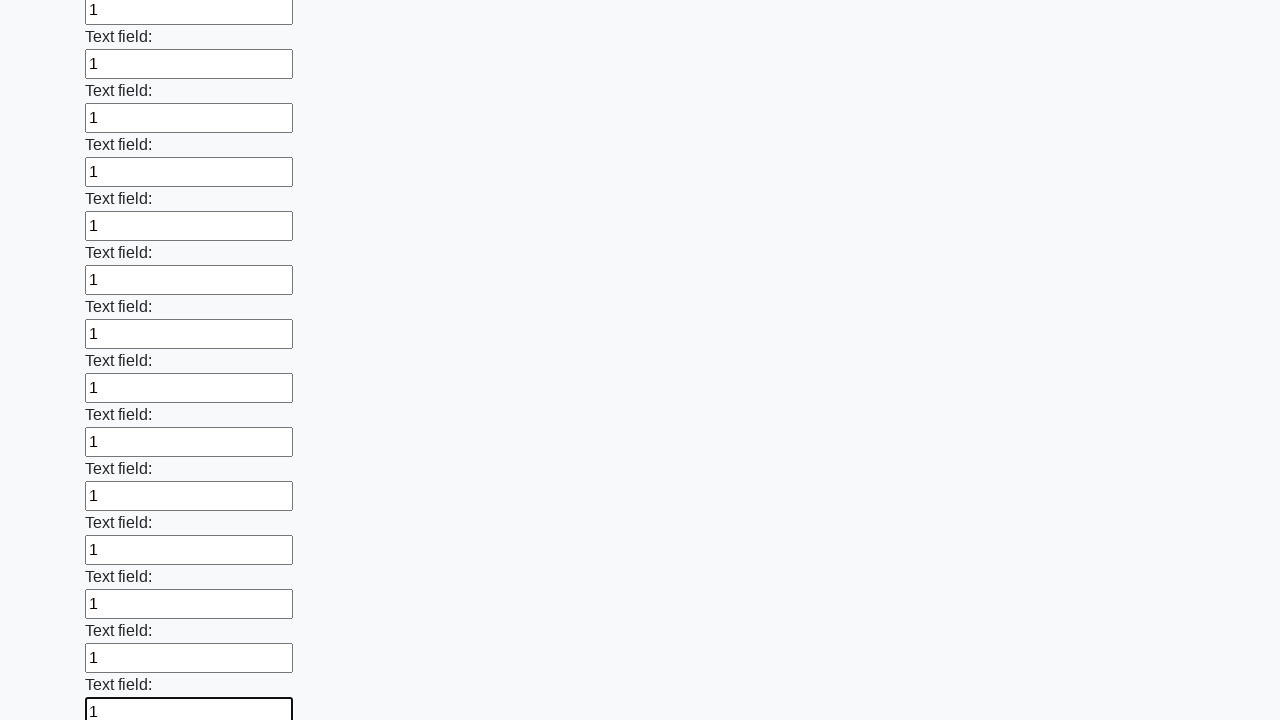

Filled input field 60 of 100 with '1' on input >> nth=59
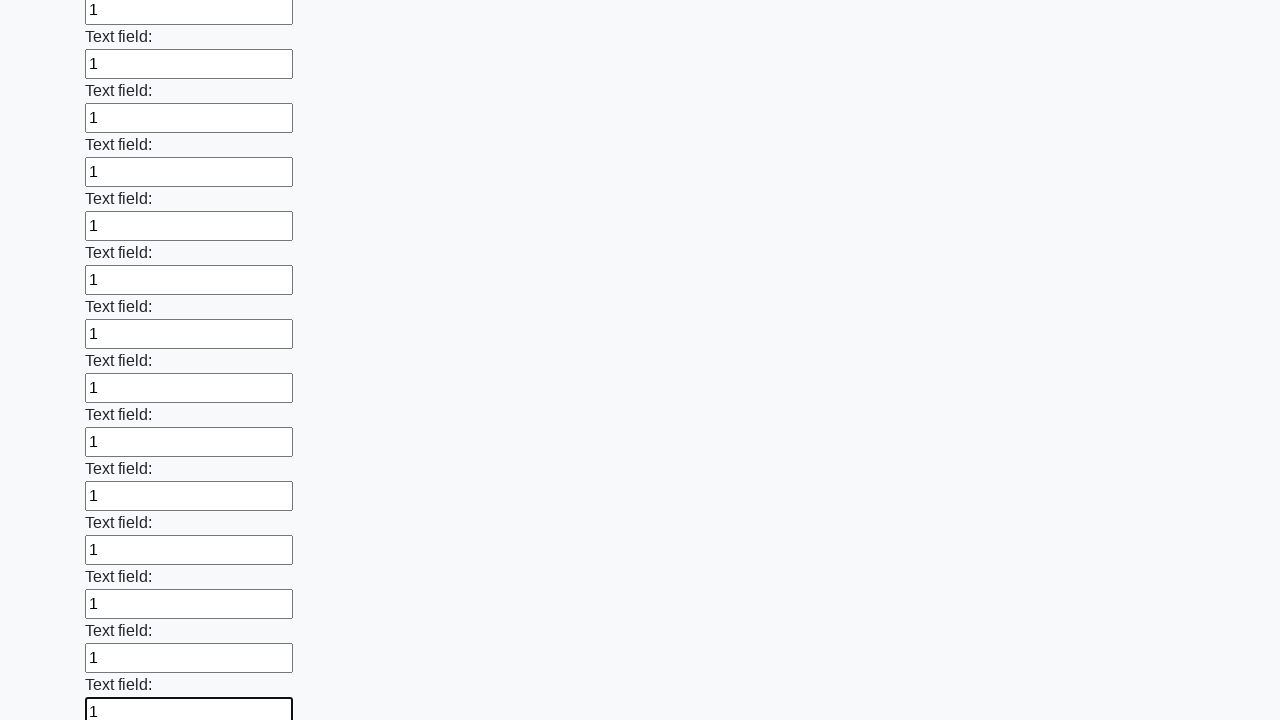

Filled input field 61 of 100 with '1' on input >> nth=60
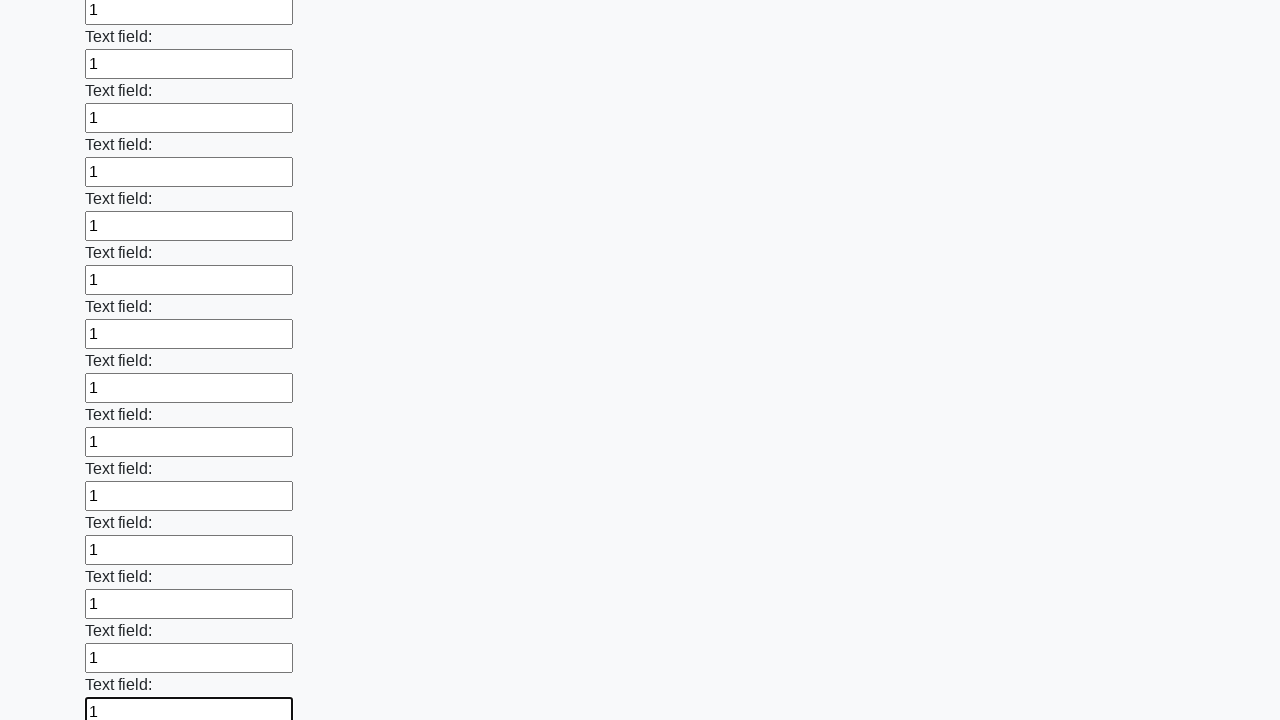

Filled input field 62 of 100 with '1' on input >> nth=61
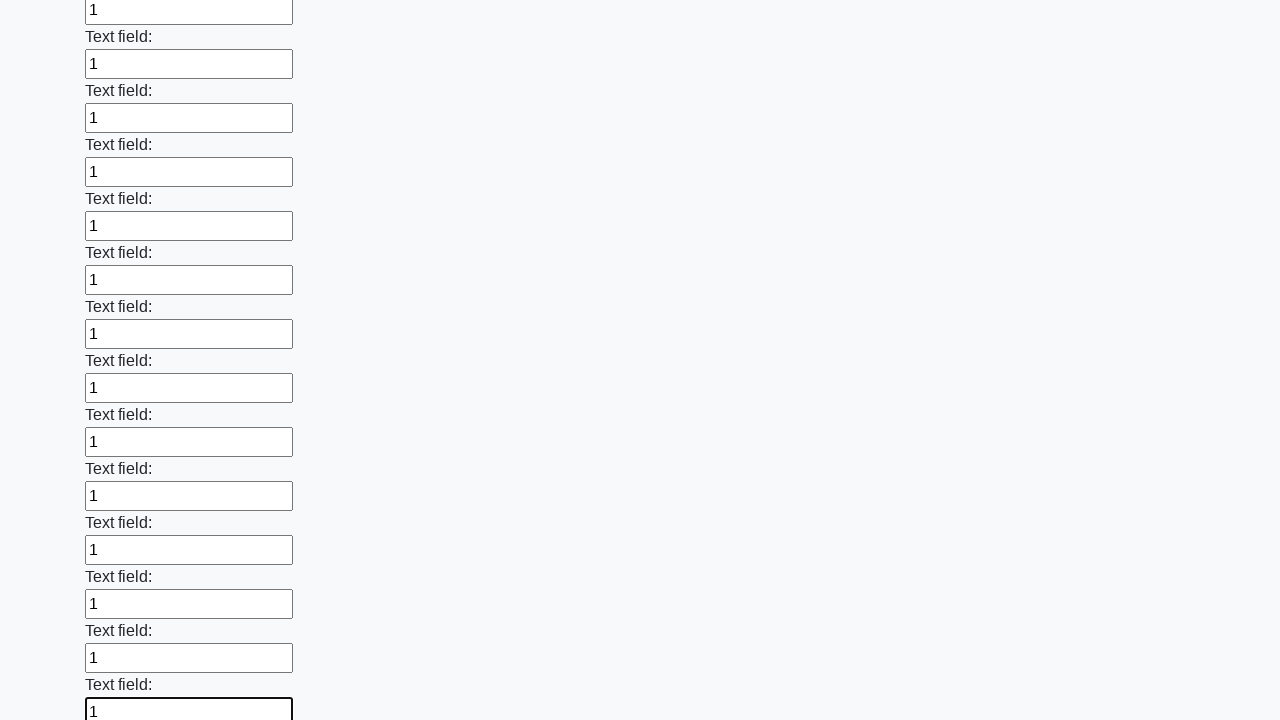

Filled input field 63 of 100 with '1' on input >> nth=62
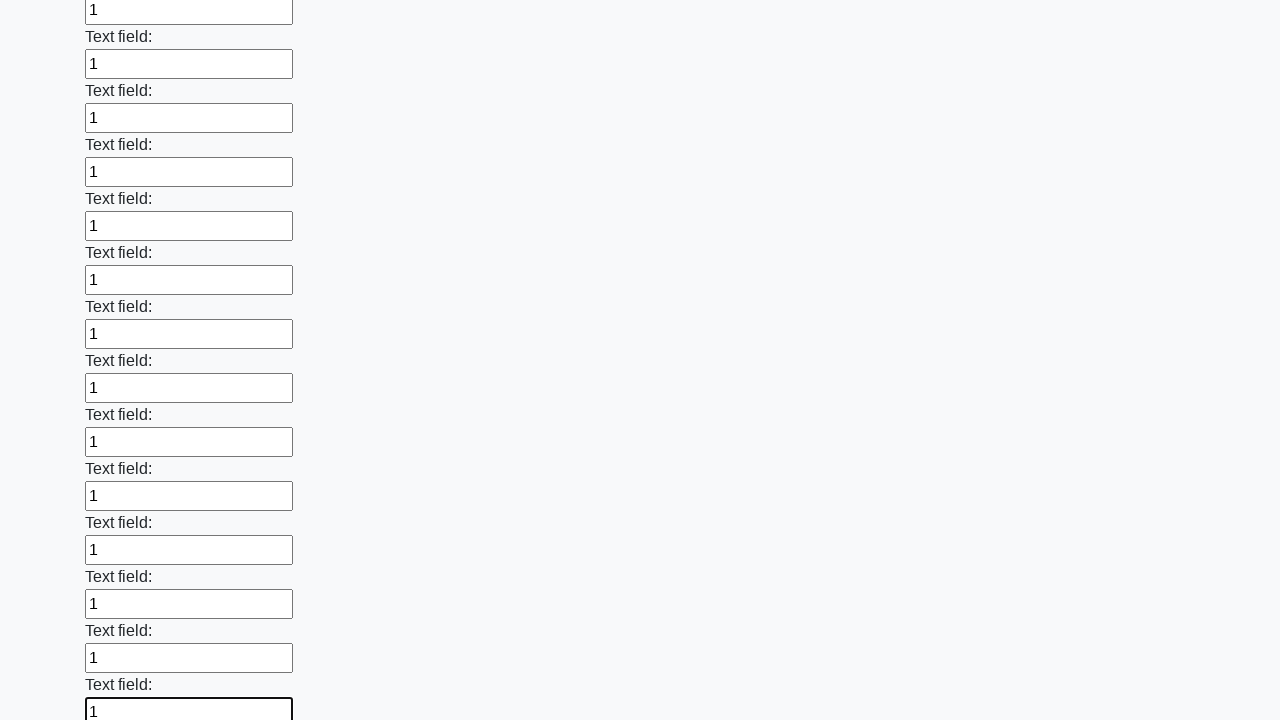

Filled input field 64 of 100 with '1' on input >> nth=63
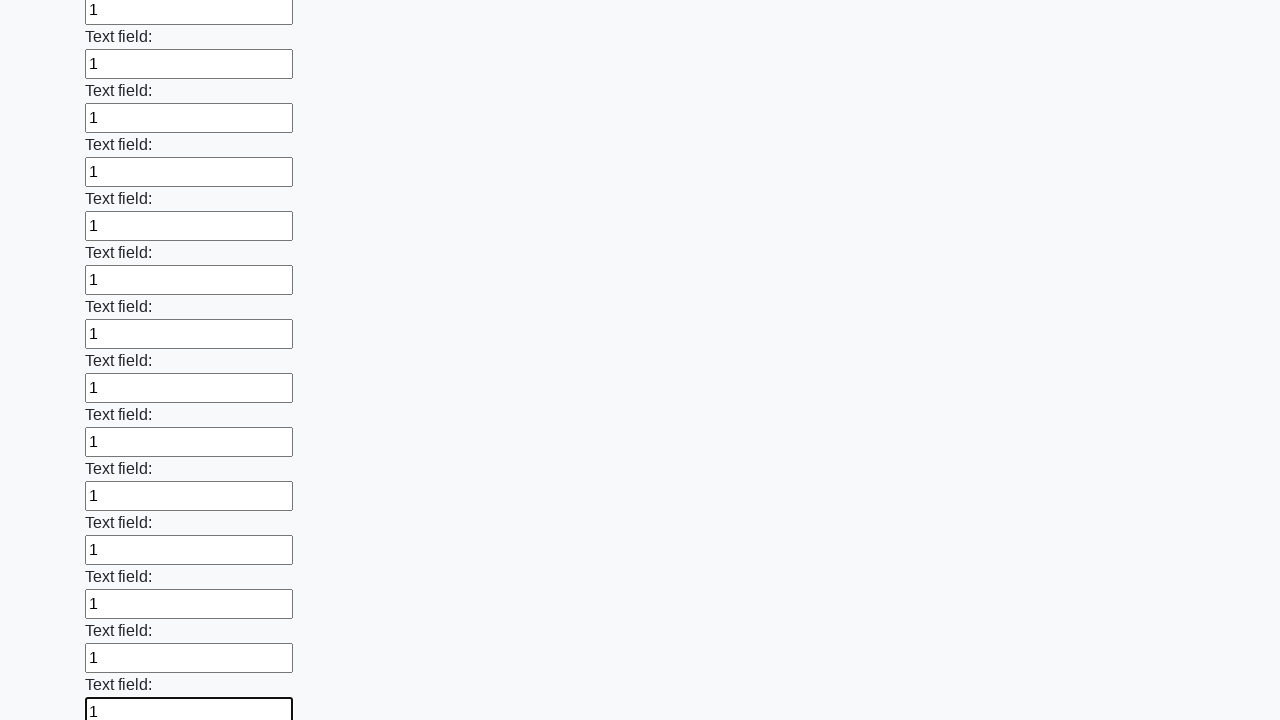

Filled input field 65 of 100 with '1' on input >> nth=64
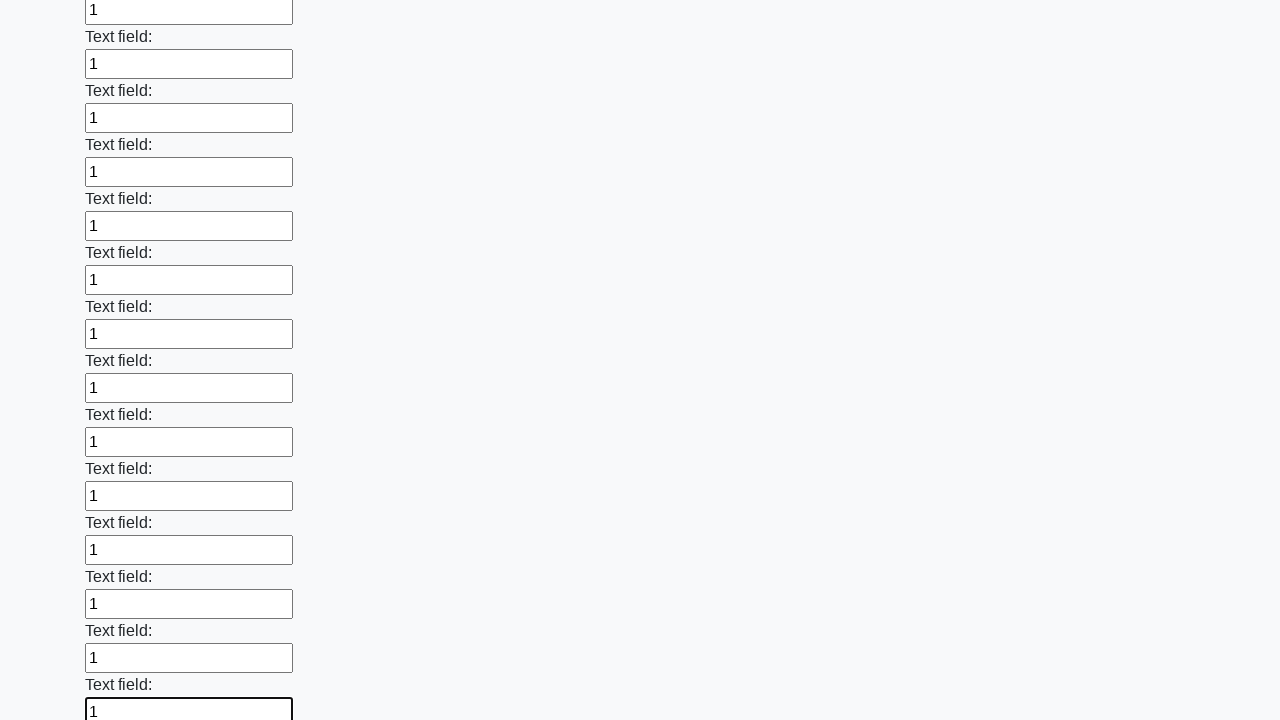

Filled input field 66 of 100 with '1' on input >> nth=65
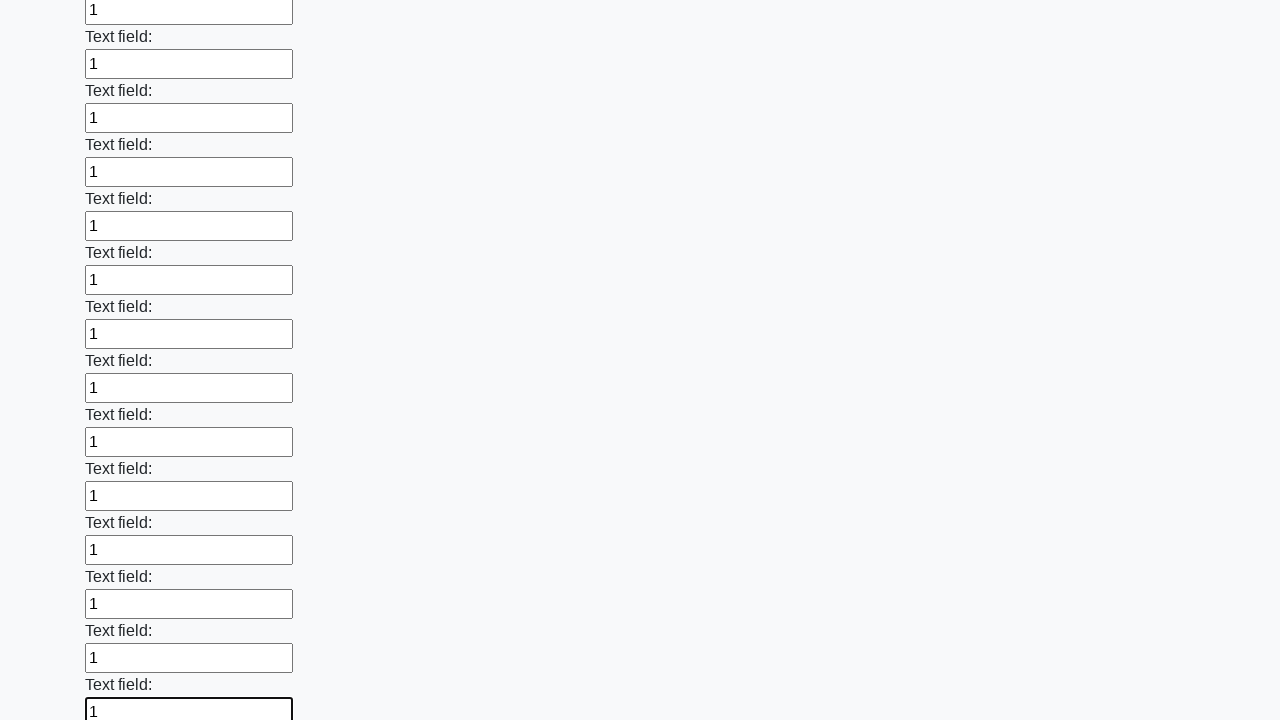

Filled input field 67 of 100 with '1' on input >> nth=66
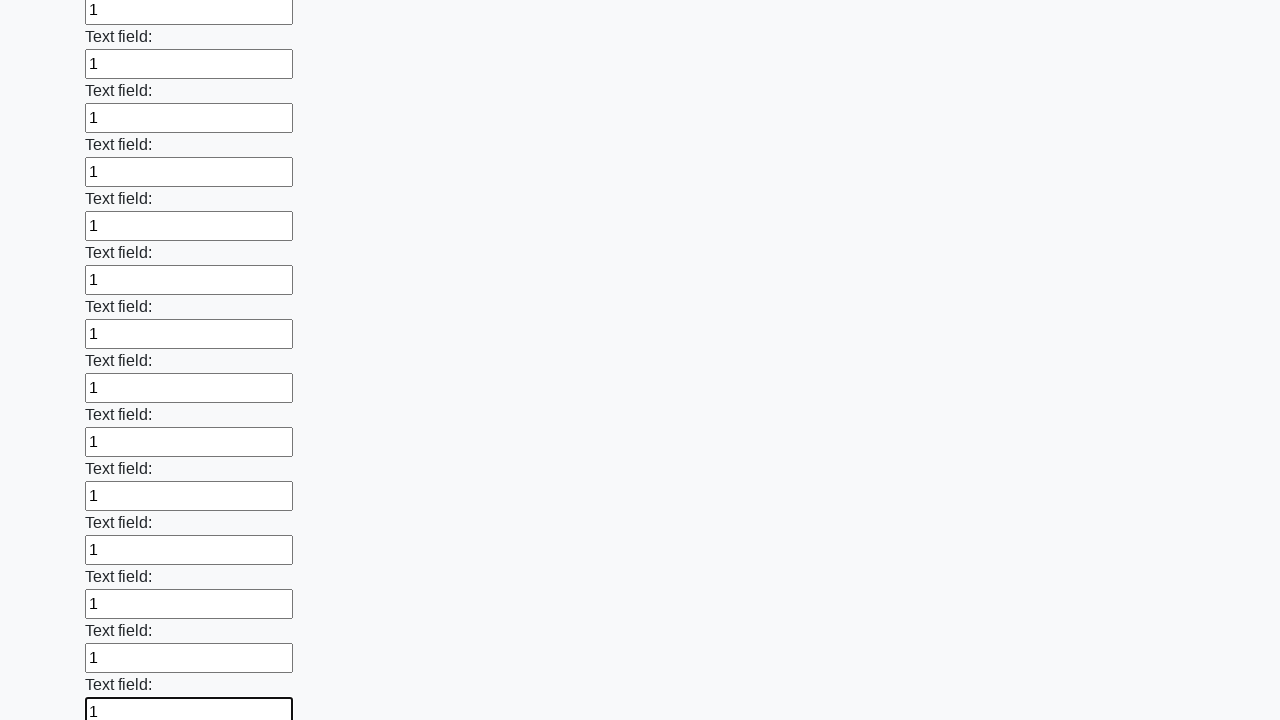

Filled input field 68 of 100 with '1' on input >> nth=67
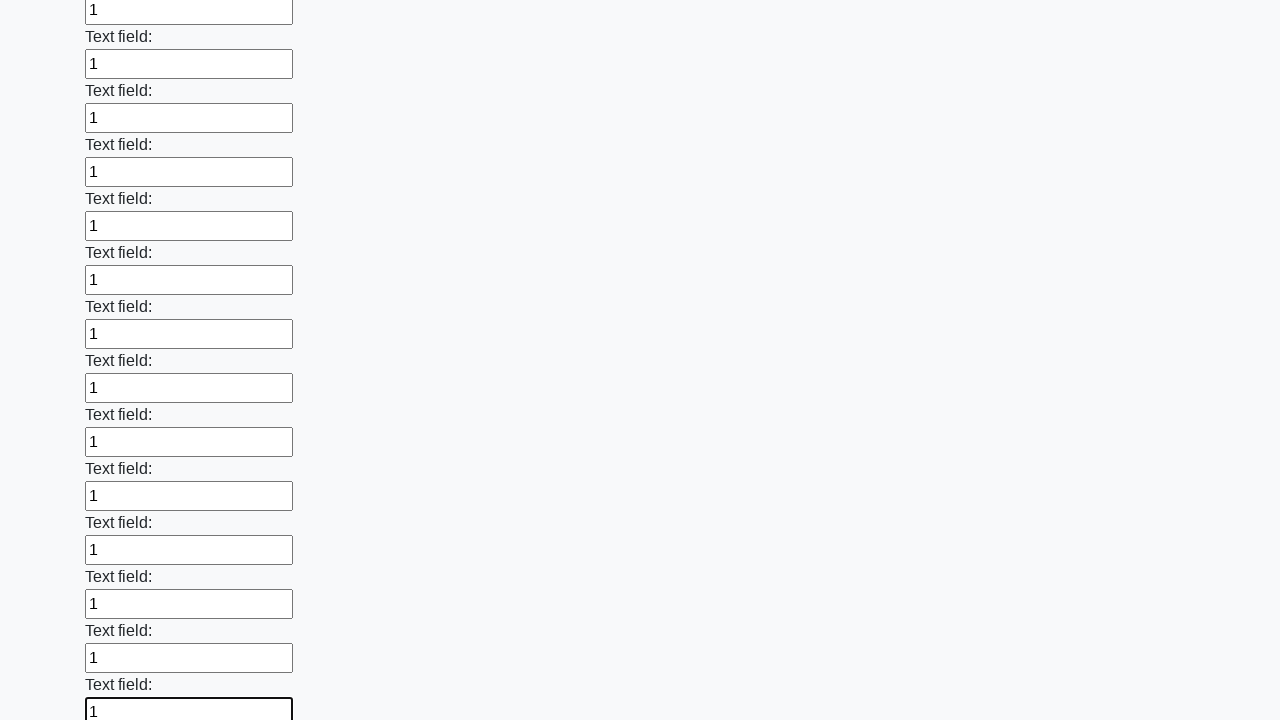

Filled input field 69 of 100 with '1' on input >> nth=68
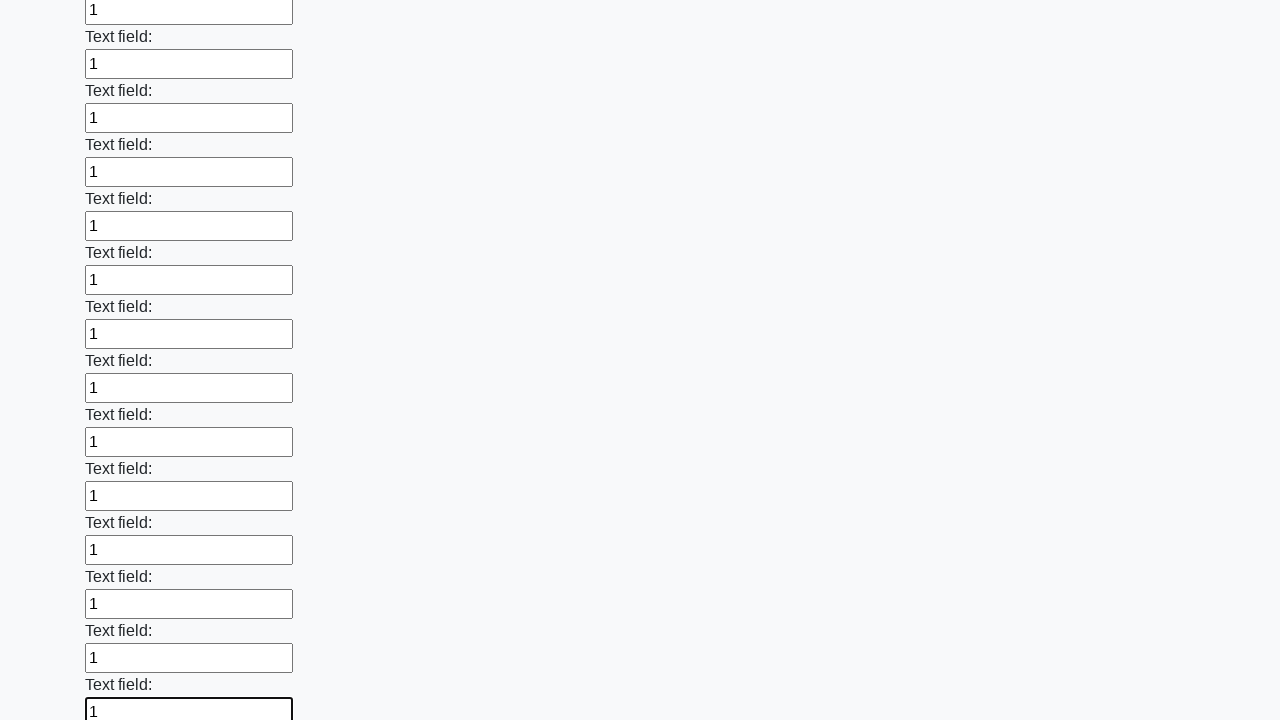

Filled input field 70 of 100 with '1' on input >> nth=69
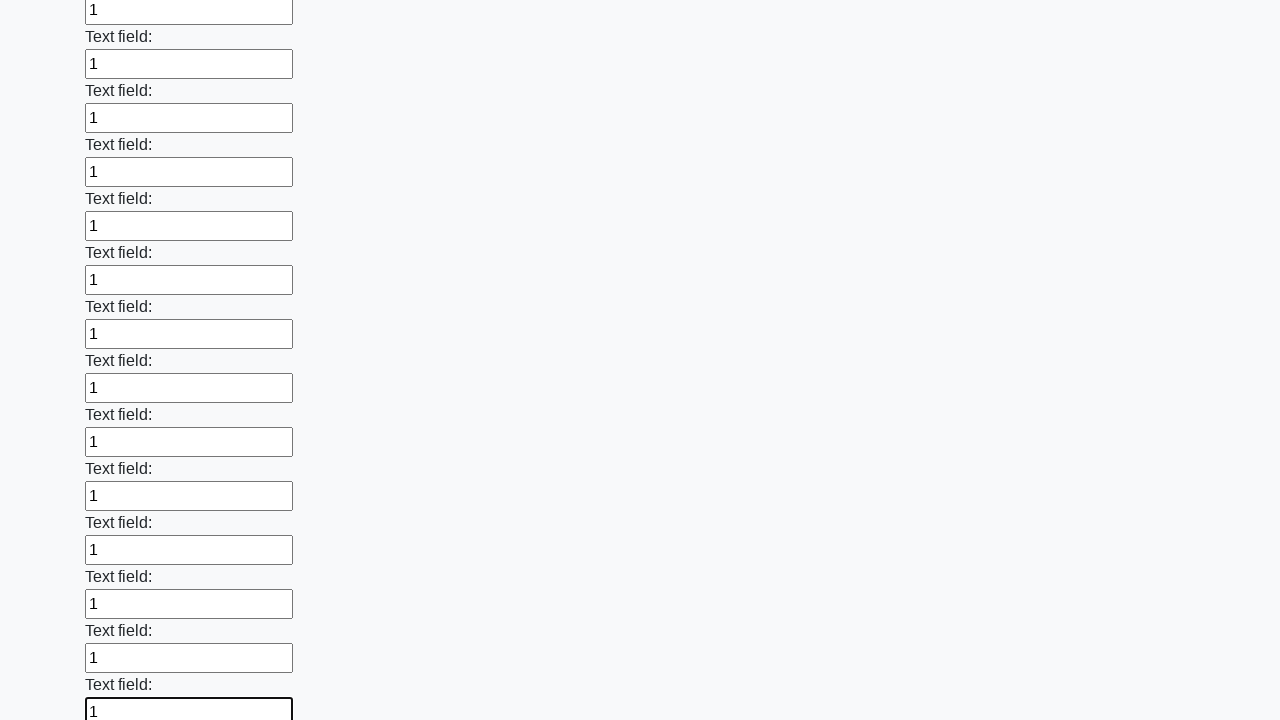

Filled input field 71 of 100 with '1' on input >> nth=70
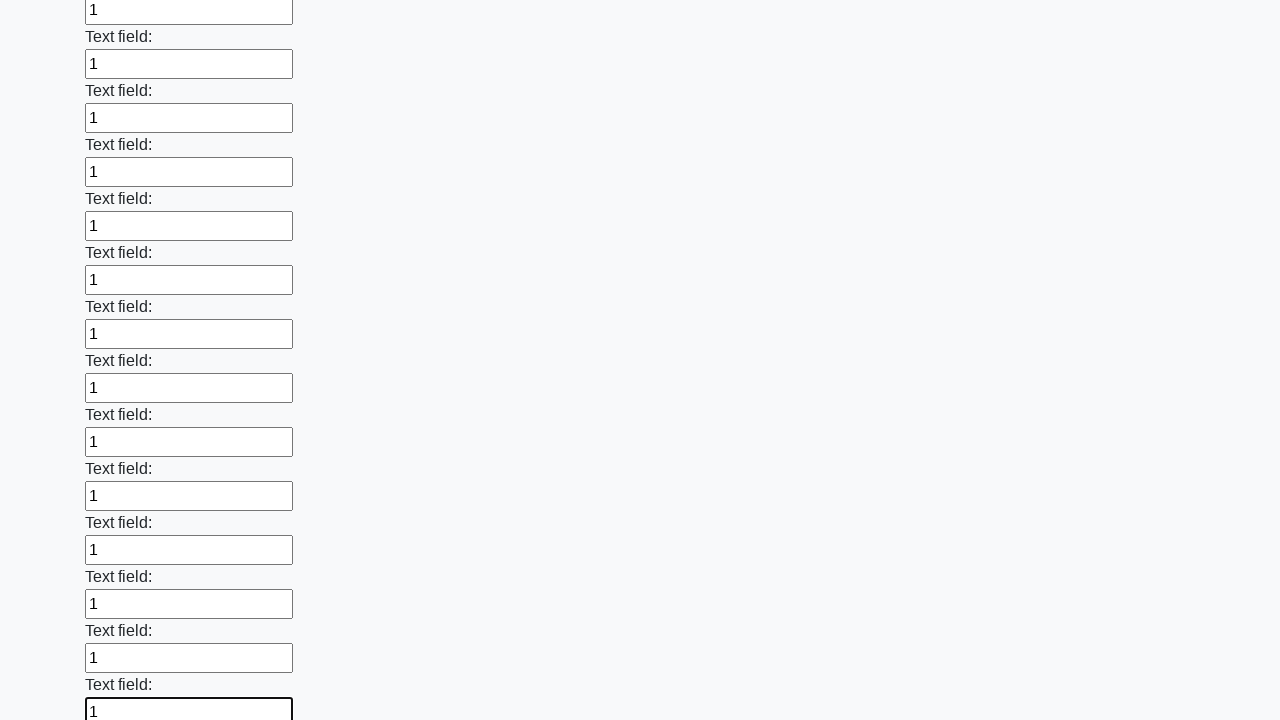

Filled input field 72 of 100 with '1' on input >> nth=71
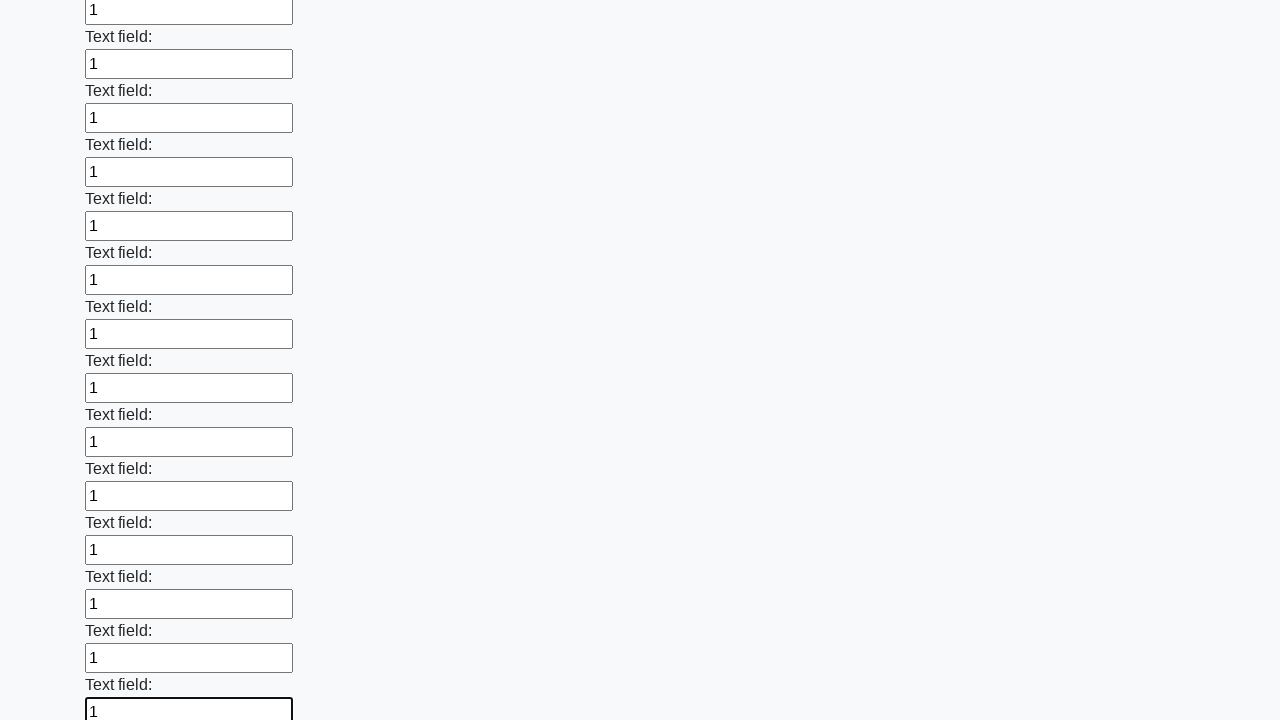

Filled input field 73 of 100 with '1' on input >> nth=72
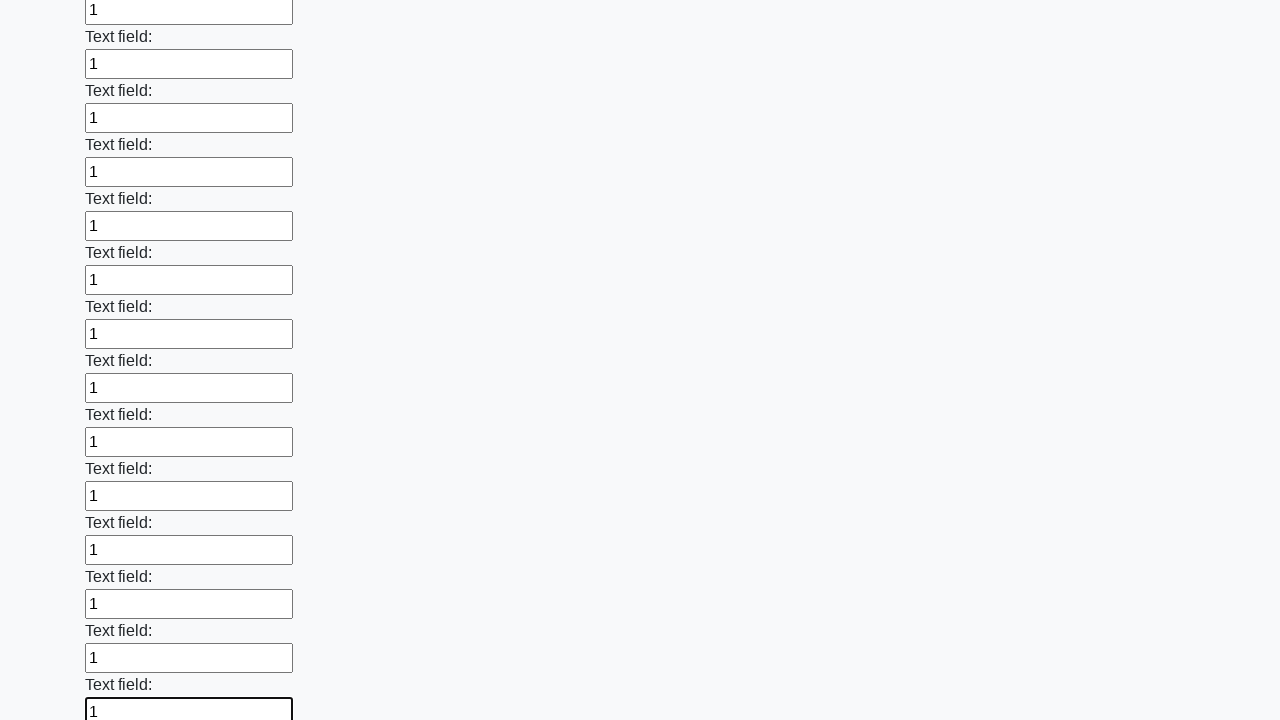

Filled input field 74 of 100 with '1' on input >> nth=73
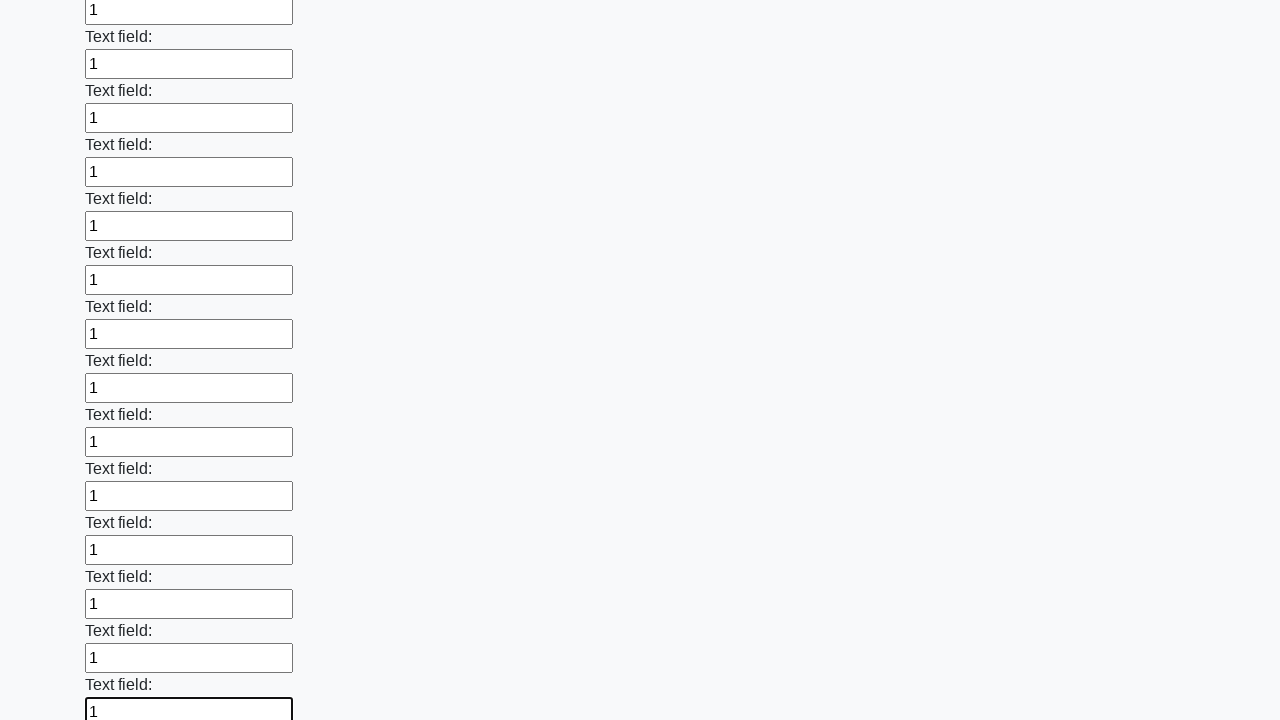

Filled input field 75 of 100 with '1' on input >> nth=74
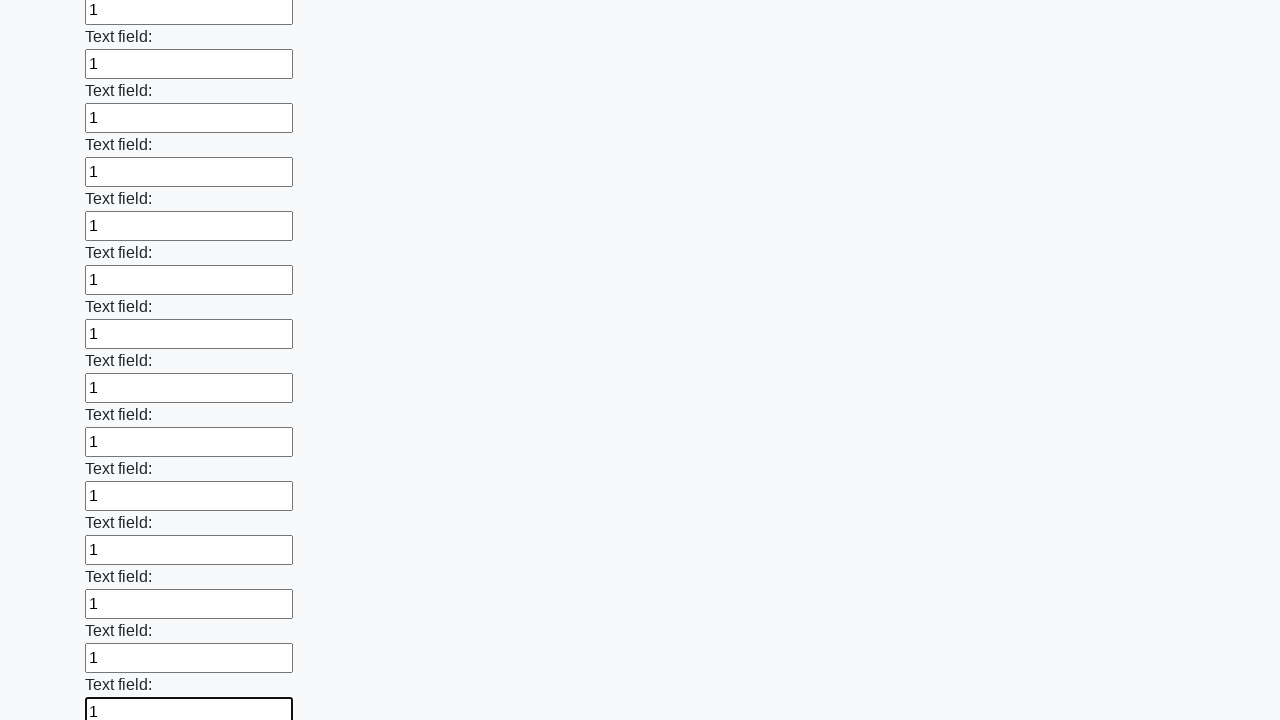

Filled input field 76 of 100 with '1' on input >> nth=75
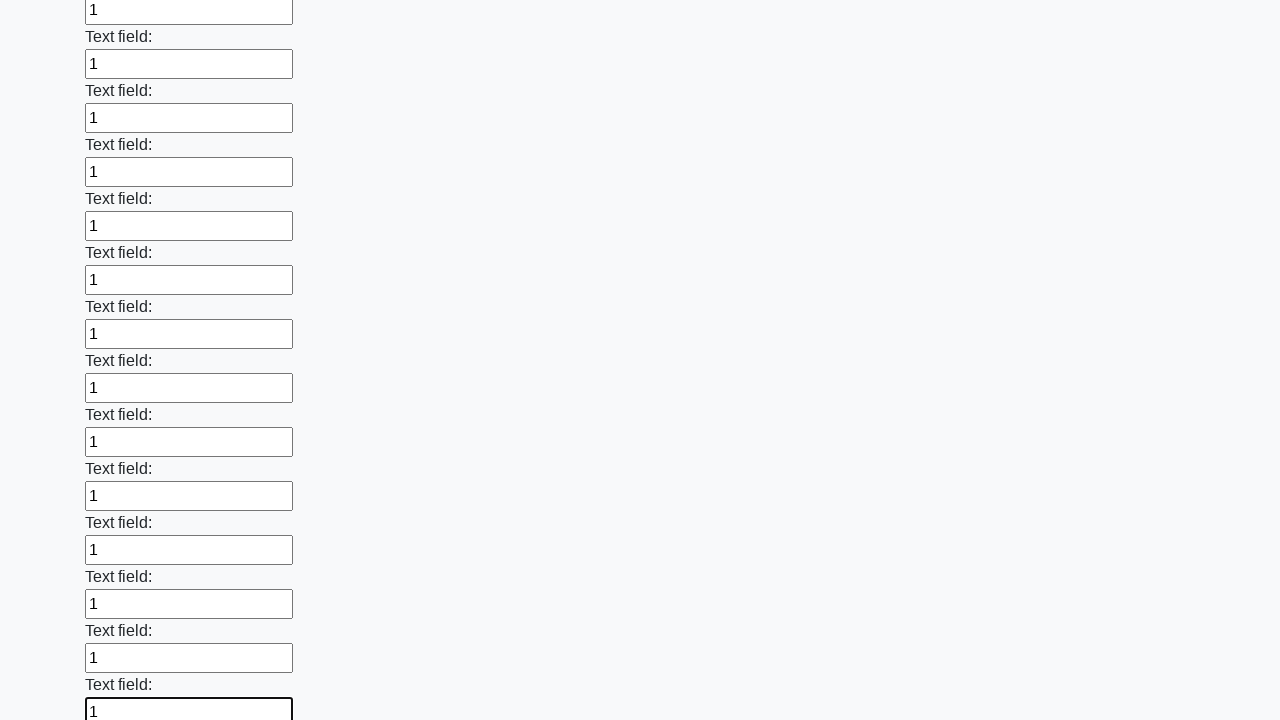

Filled input field 77 of 100 with '1' on input >> nth=76
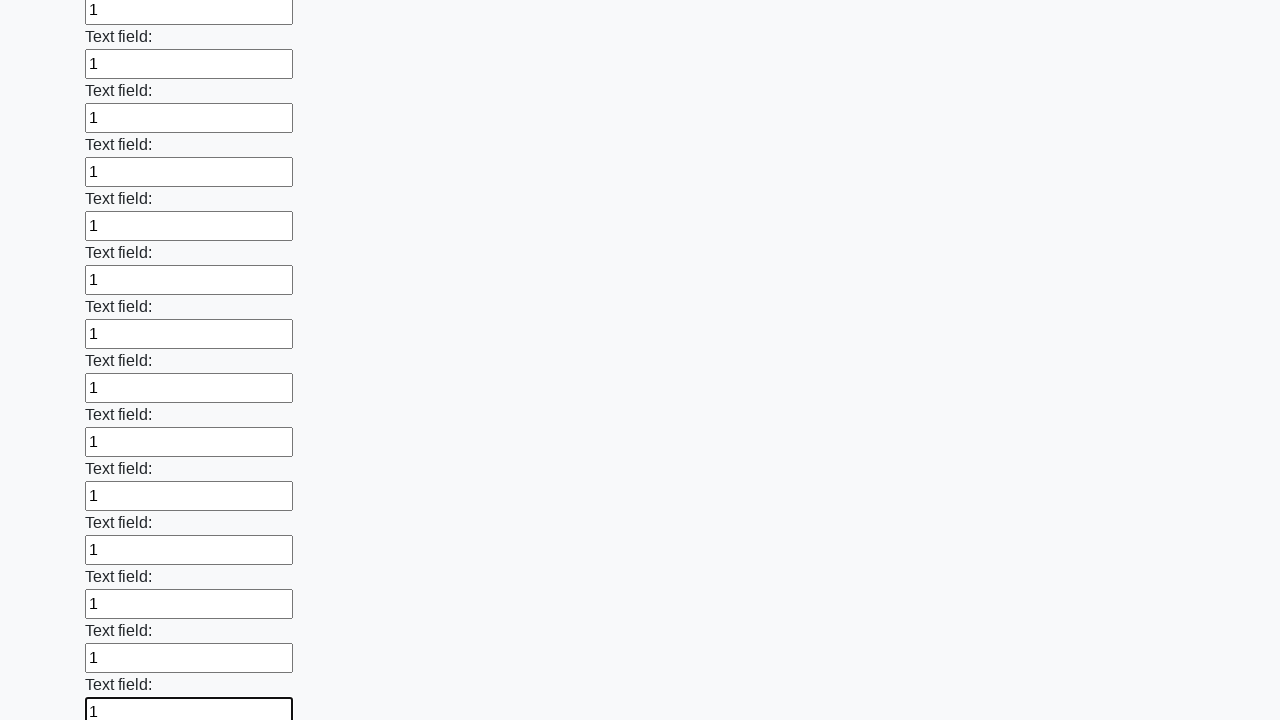

Filled input field 78 of 100 with '1' on input >> nth=77
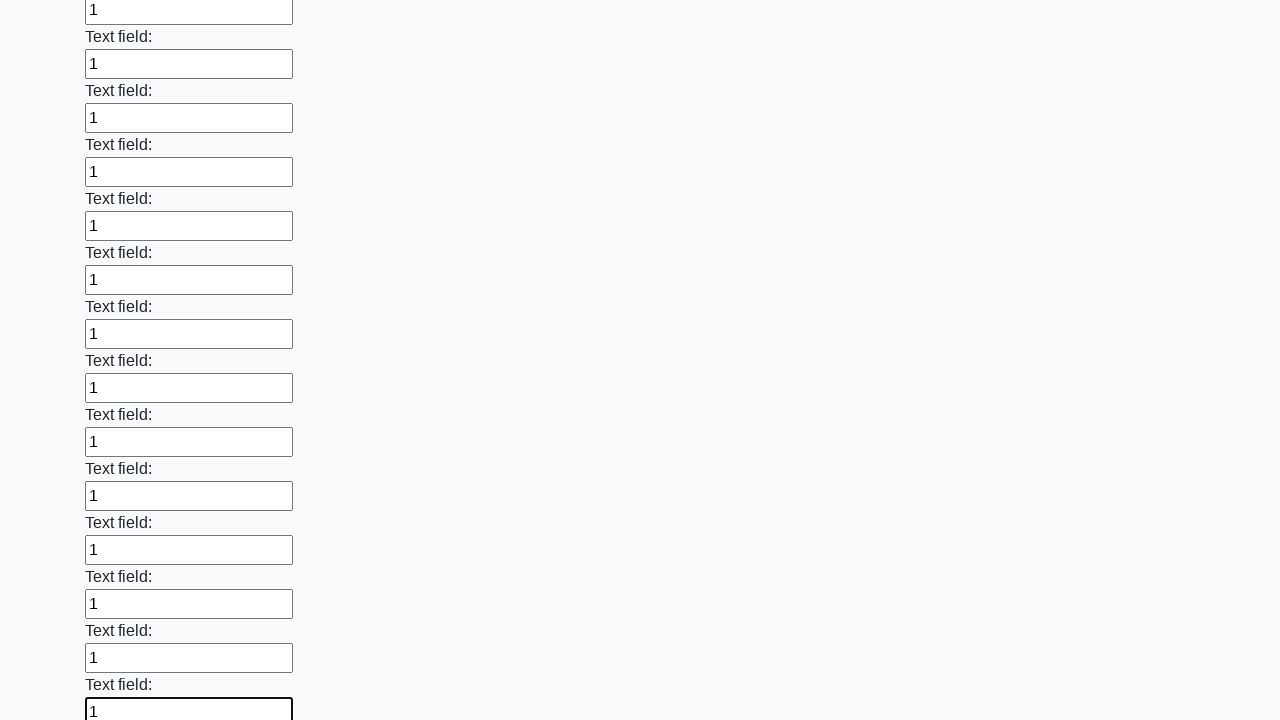

Filled input field 79 of 100 with '1' on input >> nth=78
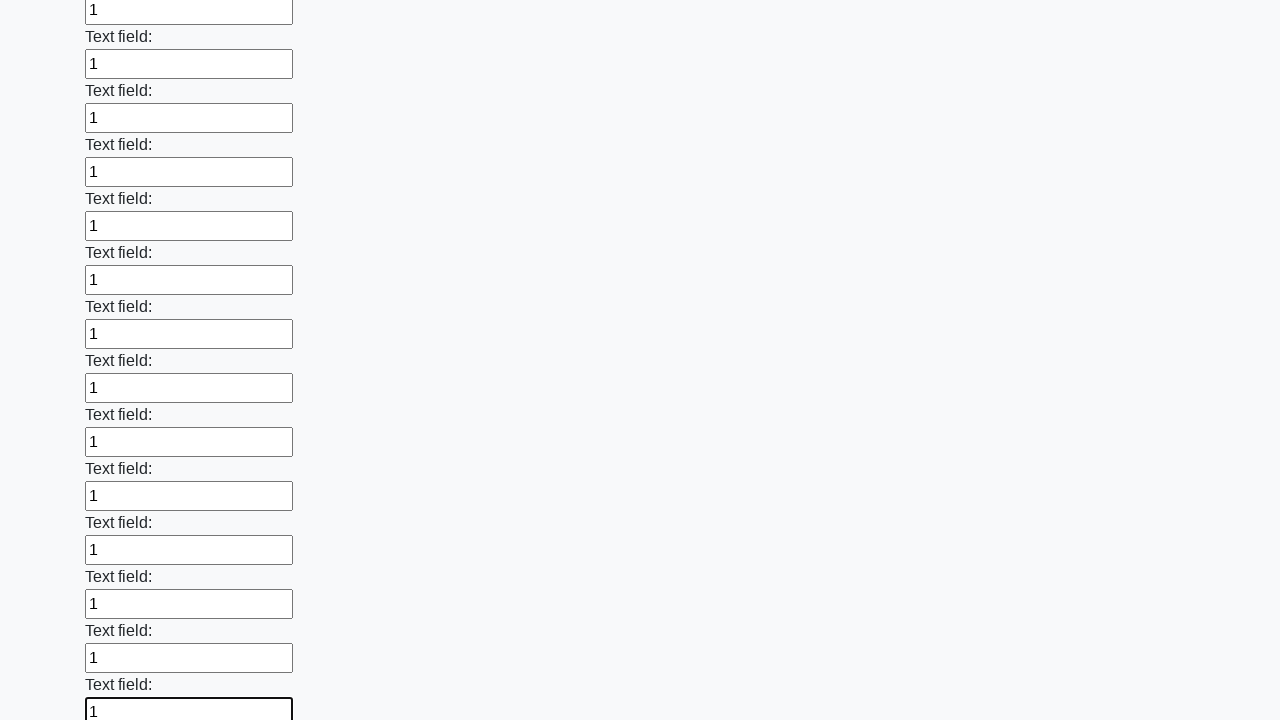

Filled input field 80 of 100 with '1' on input >> nth=79
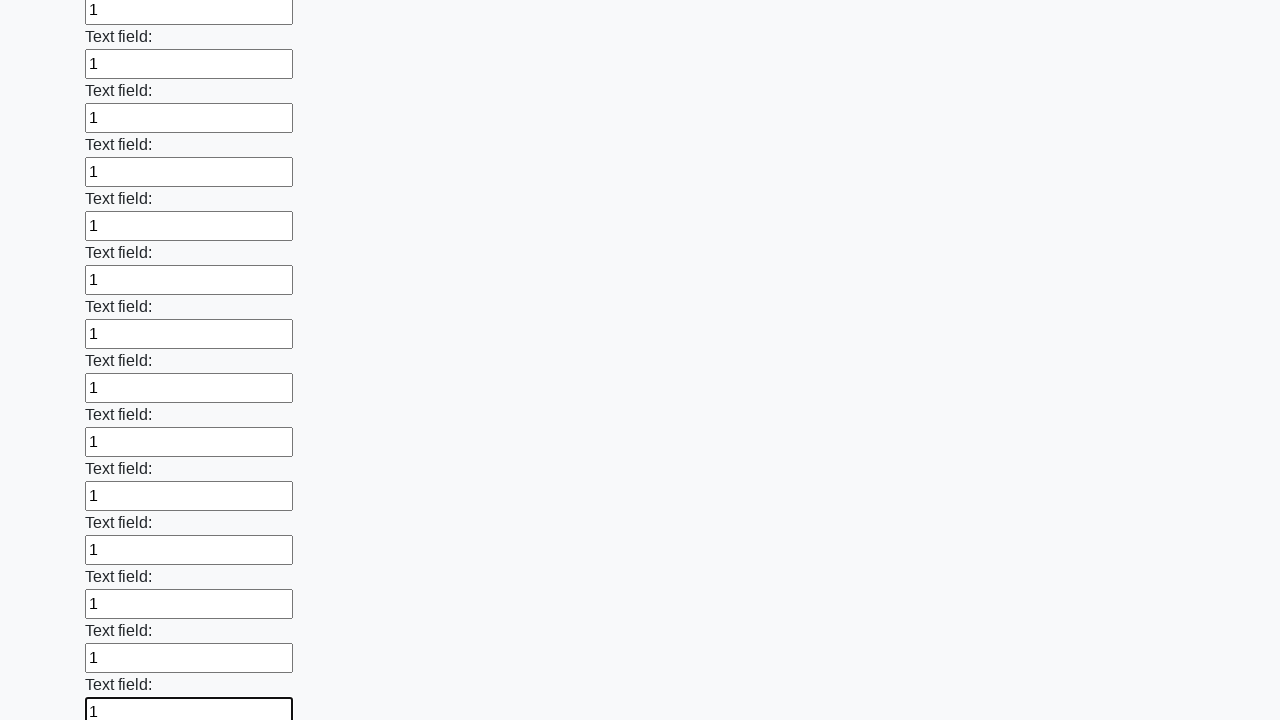

Filled input field 81 of 100 with '1' on input >> nth=80
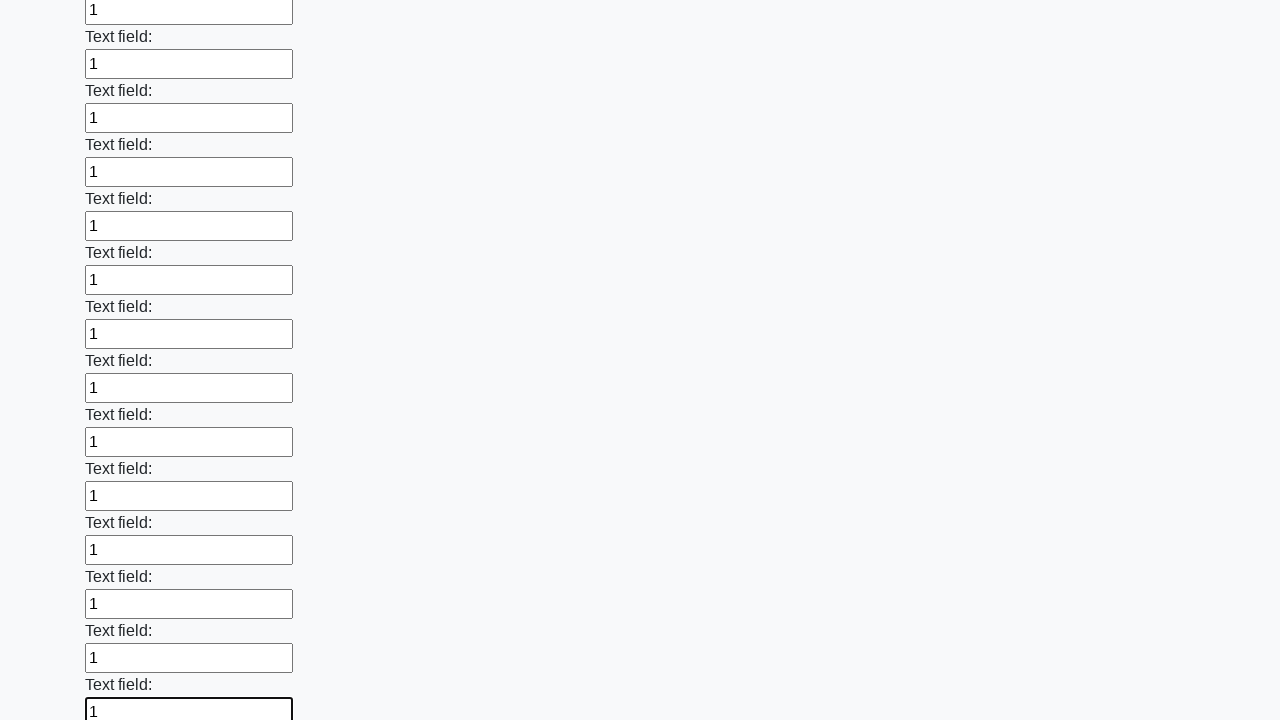

Filled input field 82 of 100 with '1' on input >> nth=81
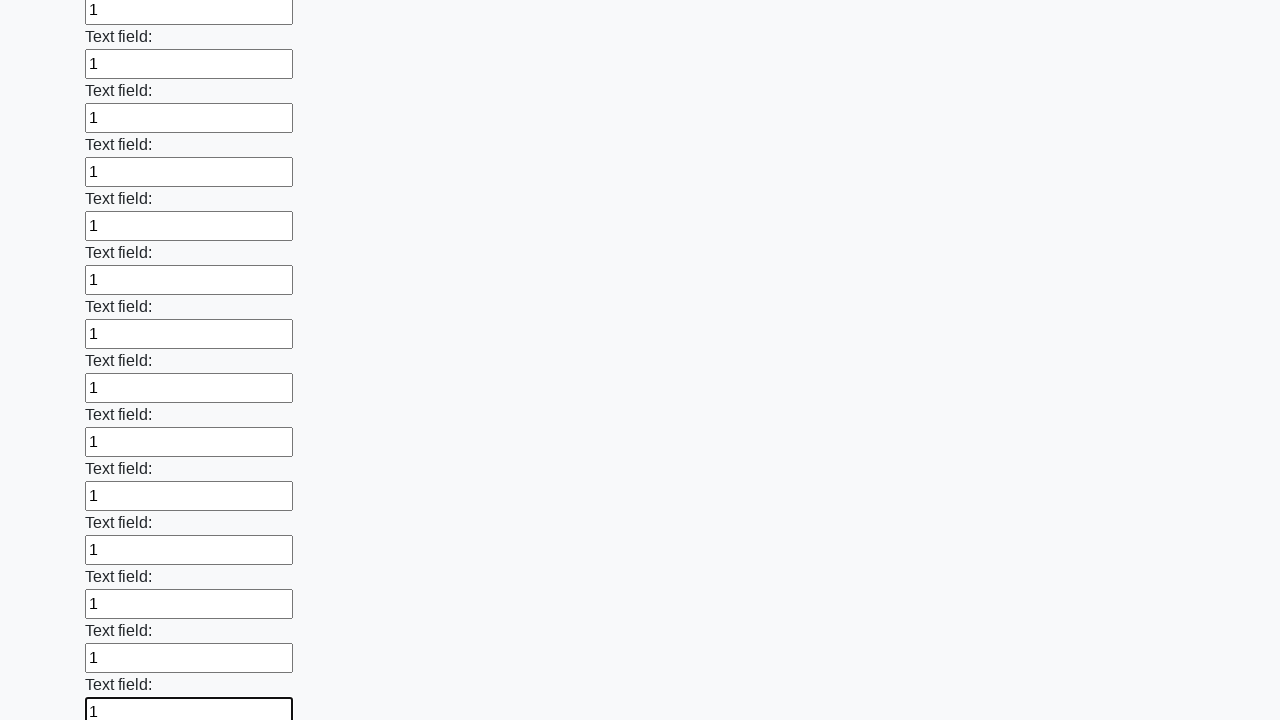

Filled input field 83 of 100 with '1' on input >> nth=82
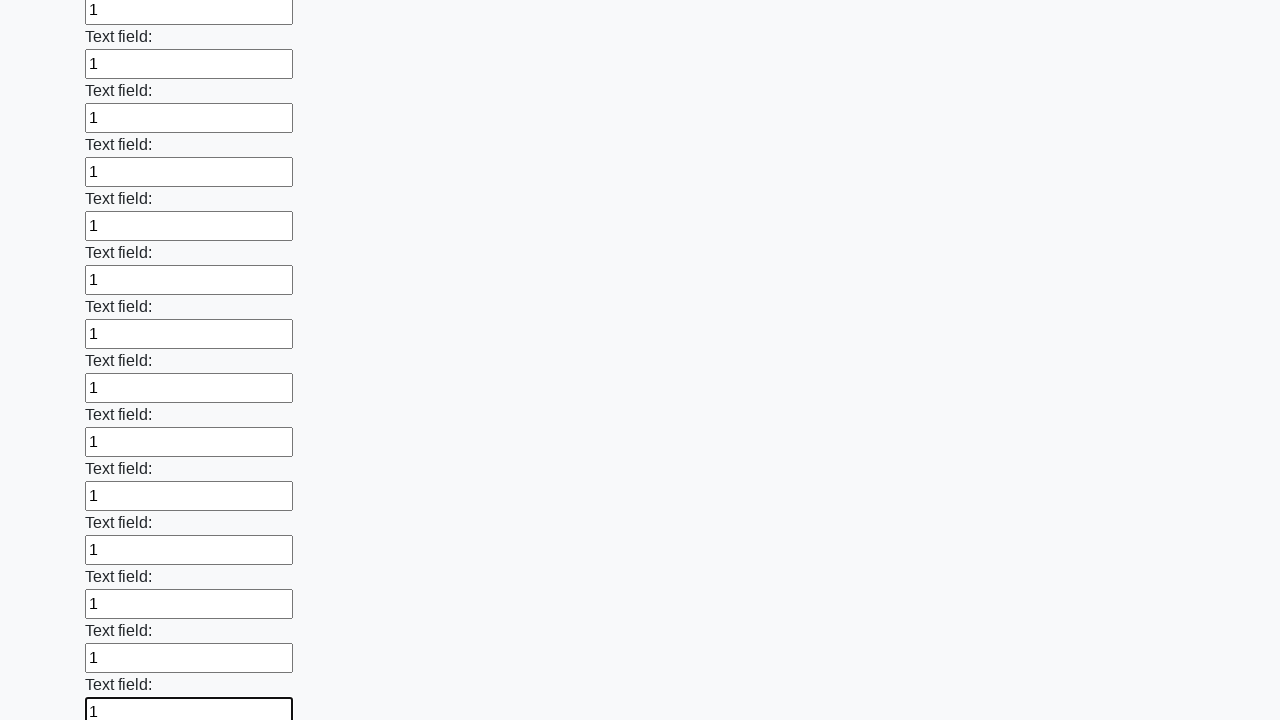

Filled input field 84 of 100 with '1' on input >> nth=83
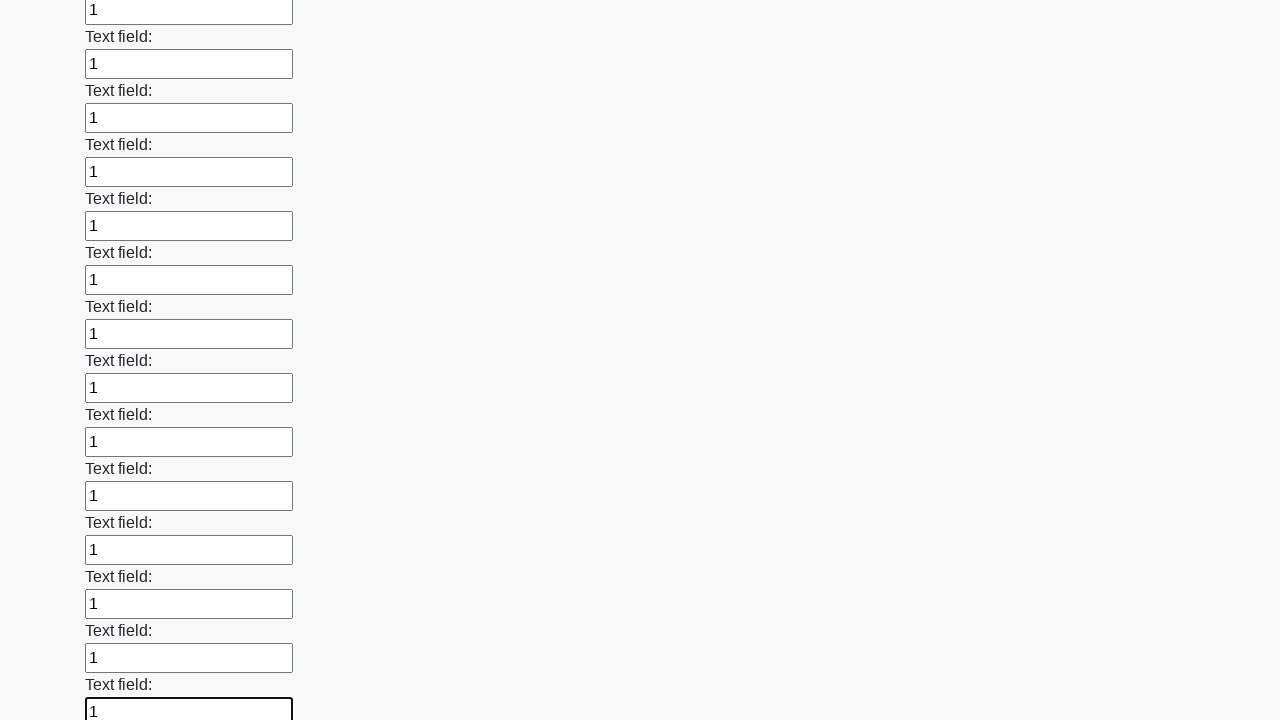

Filled input field 85 of 100 with '1' on input >> nth=84
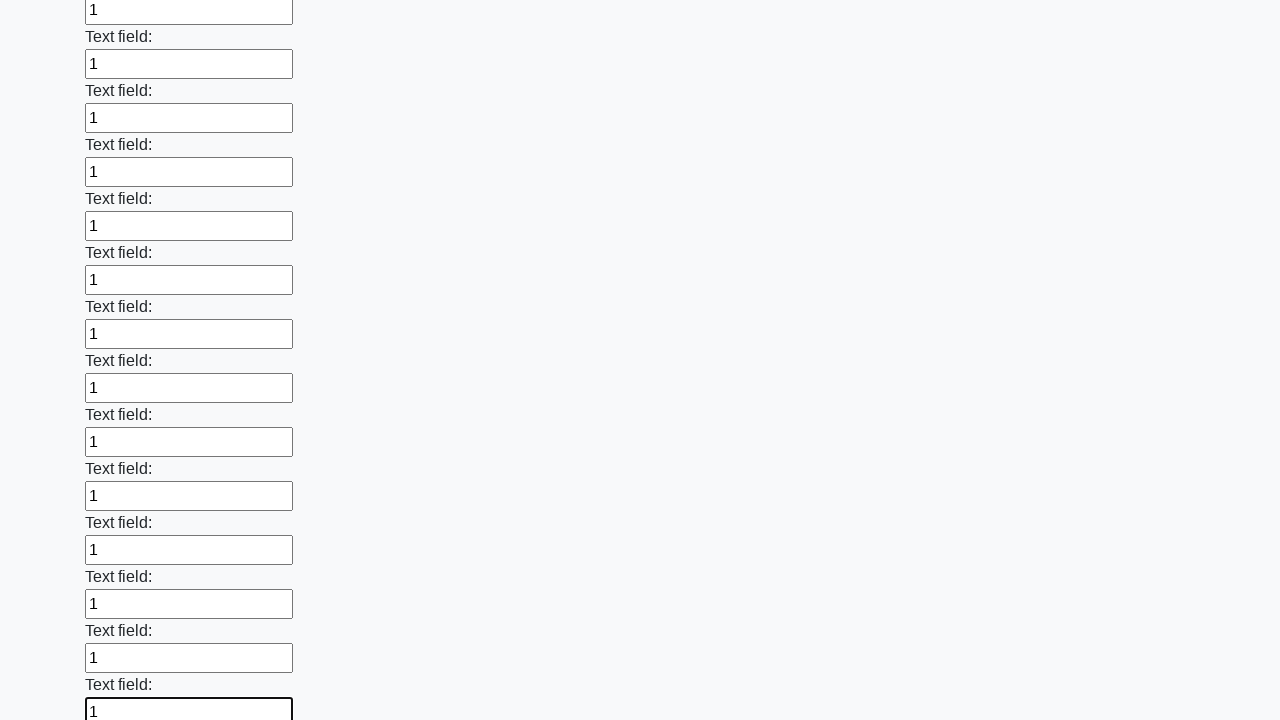

Filled input field 86 of 100 with '1' on input >> nth=85
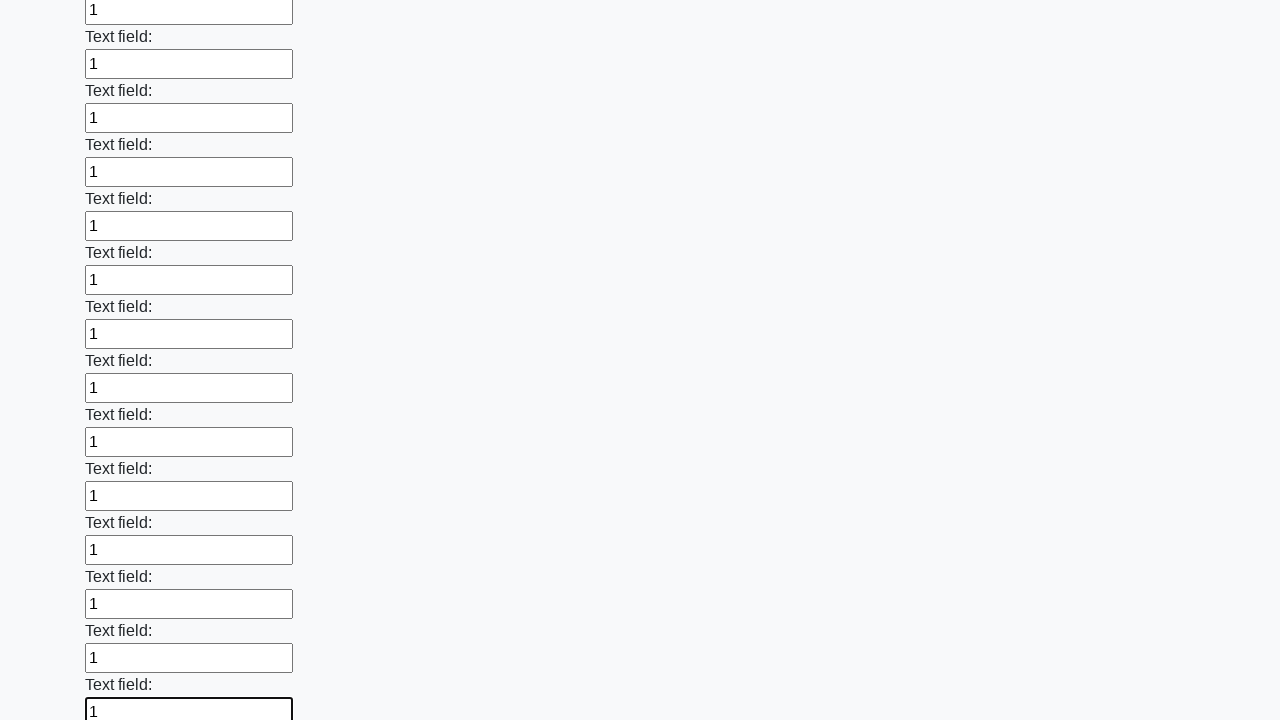

Filled input field 87 of 100 with '1' on input >> nth=86
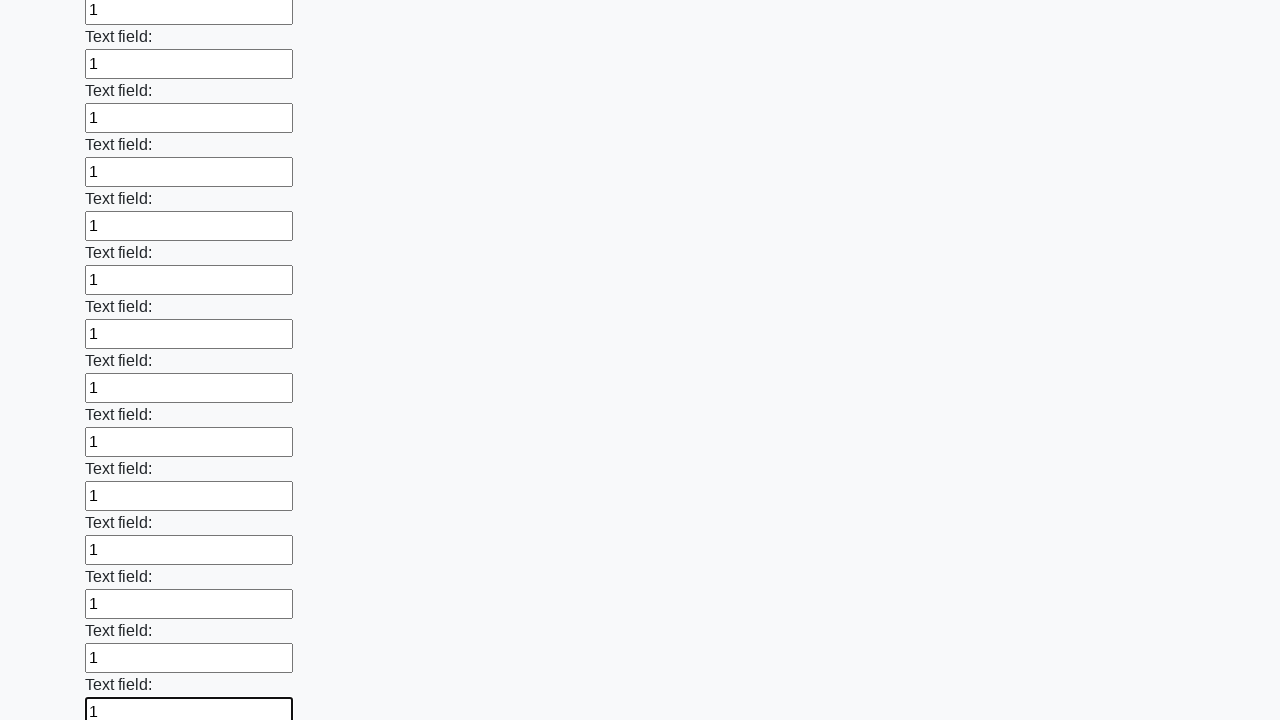

Filled input field 88 of 100 with '1' on input >> nth=87
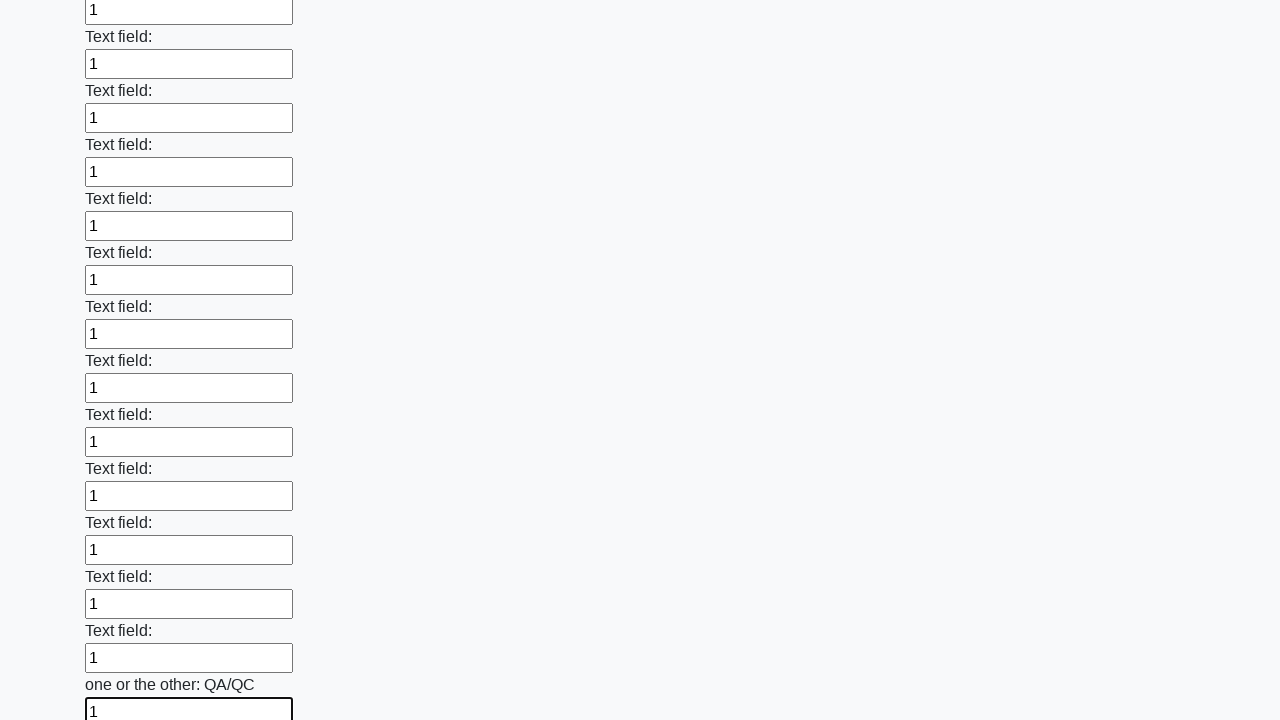

Filled input field 89 of 100 with '1' on input >> nth=88
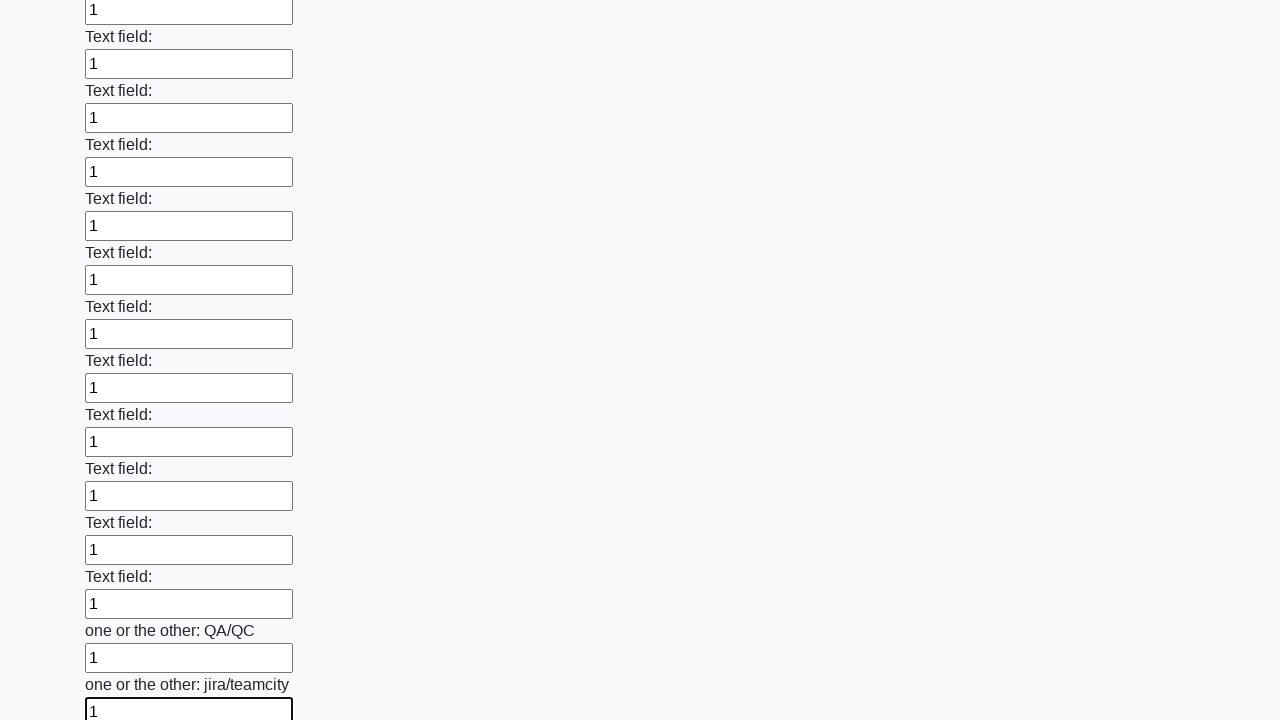

Filled input field 90 of 100 with '1' on input >> nth=89
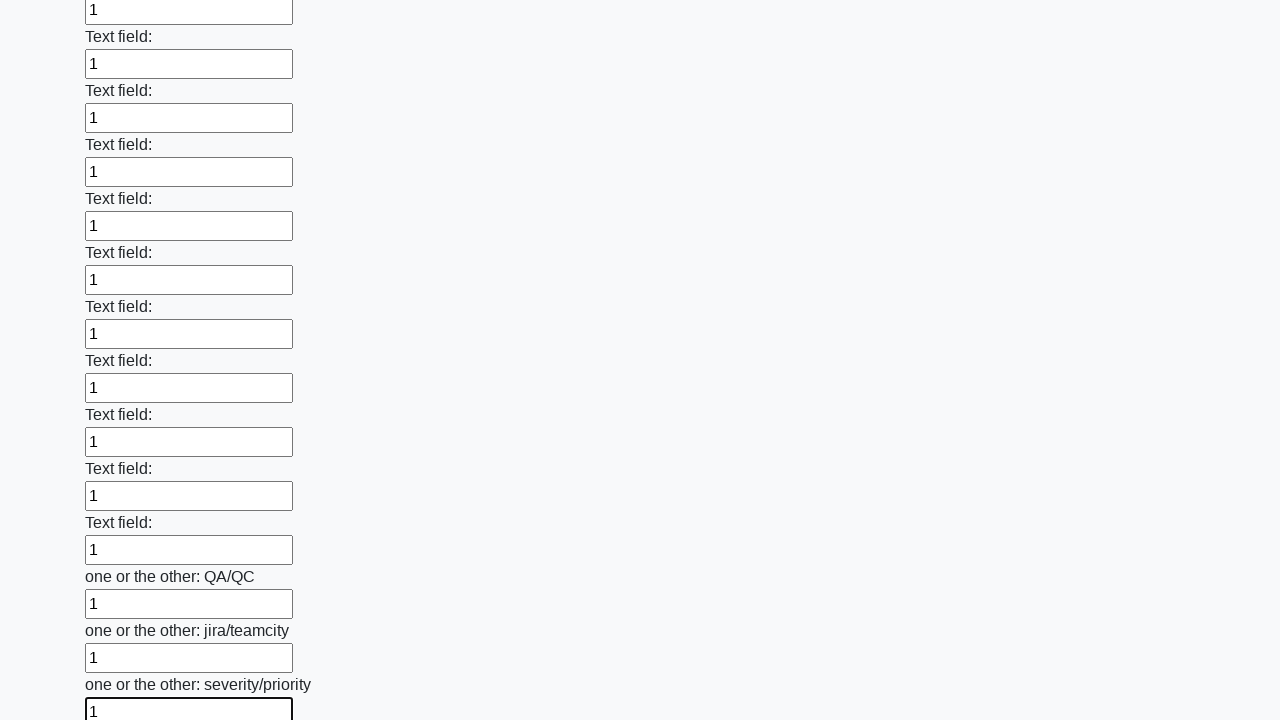

Filled input field 91 of 100 with '1' on input >> nth=90
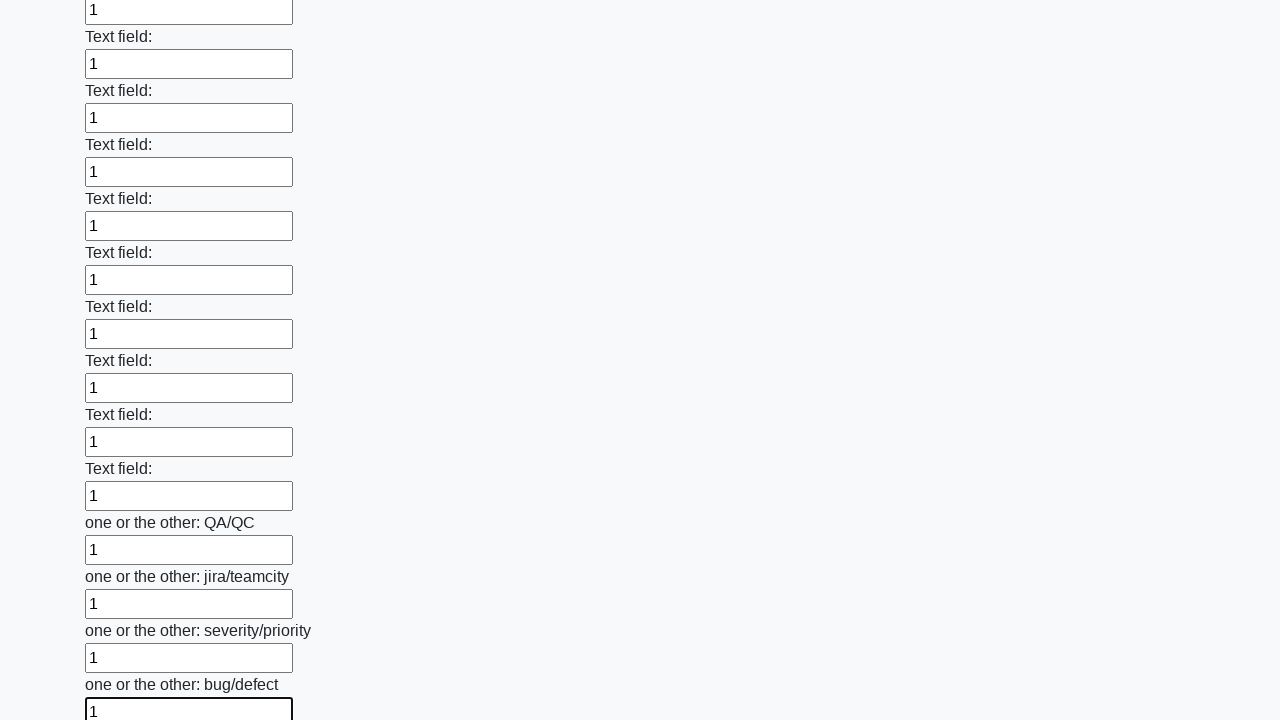

Filled input field 92 of 100 with '1' on input >> nth=91
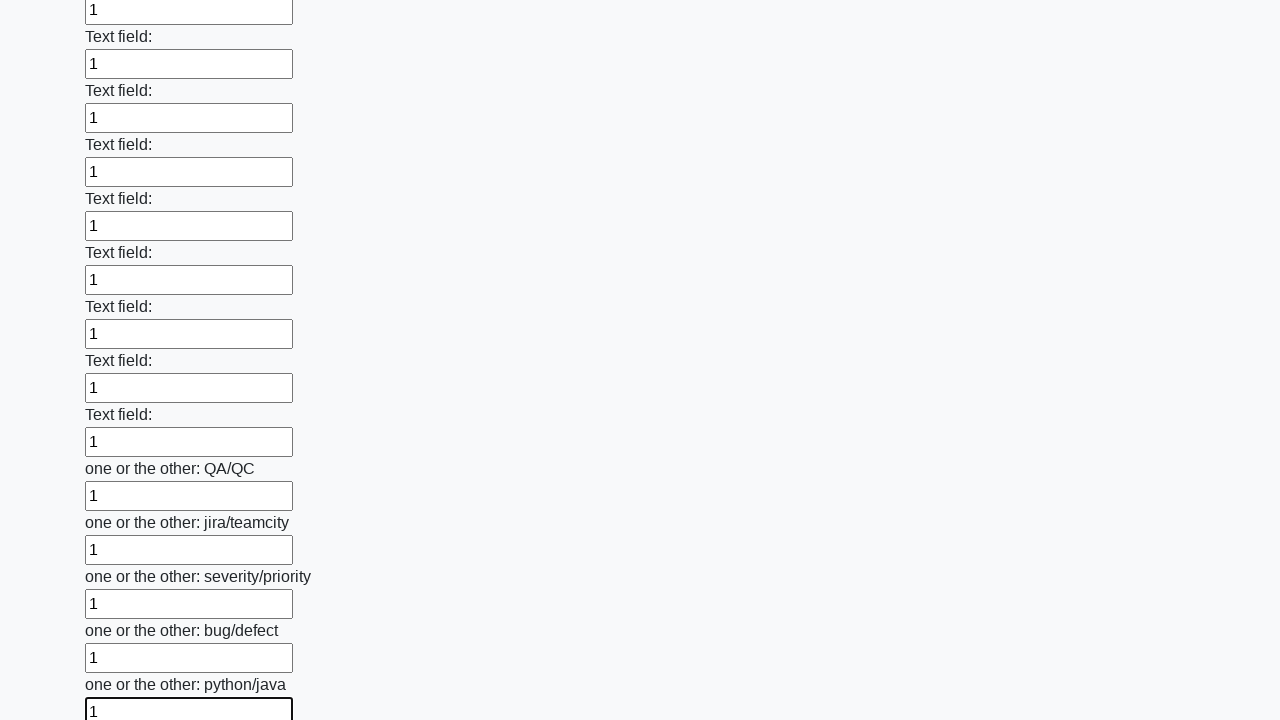

Filled input field 93 of 100 with '1' on input >> nth=92
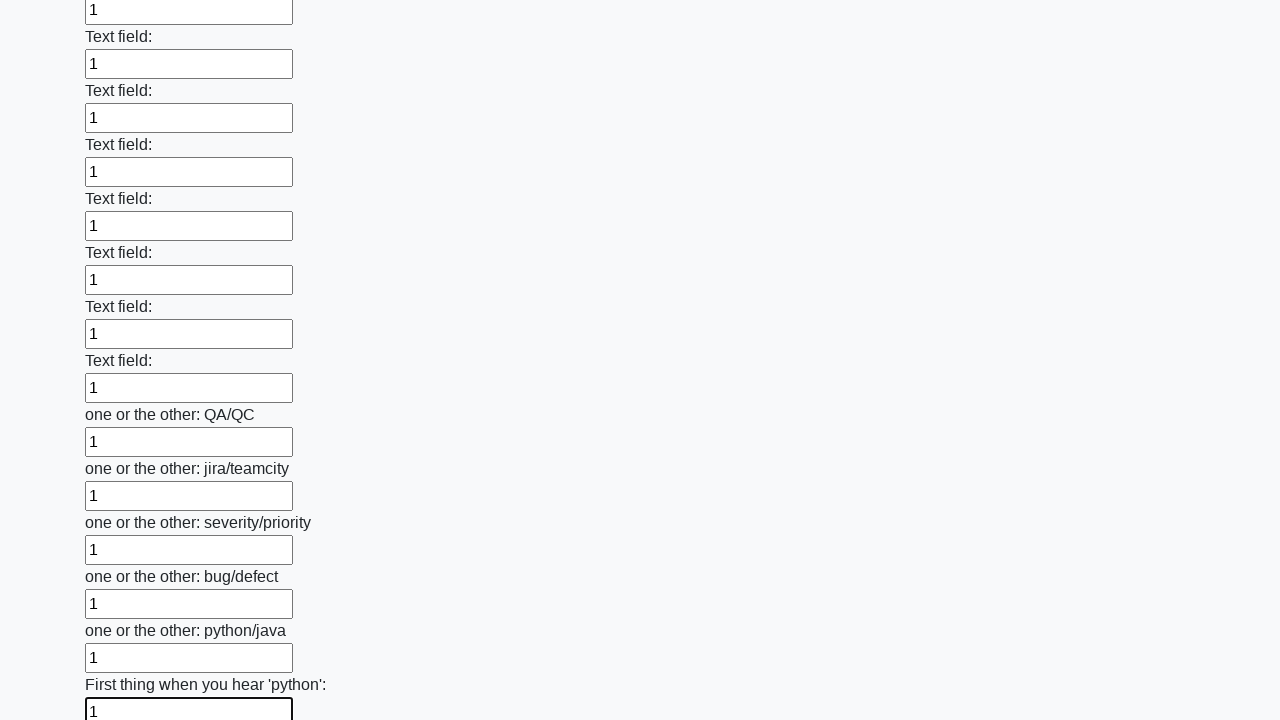

Filled input field 94 of 100 with '1' on input >> nth=93
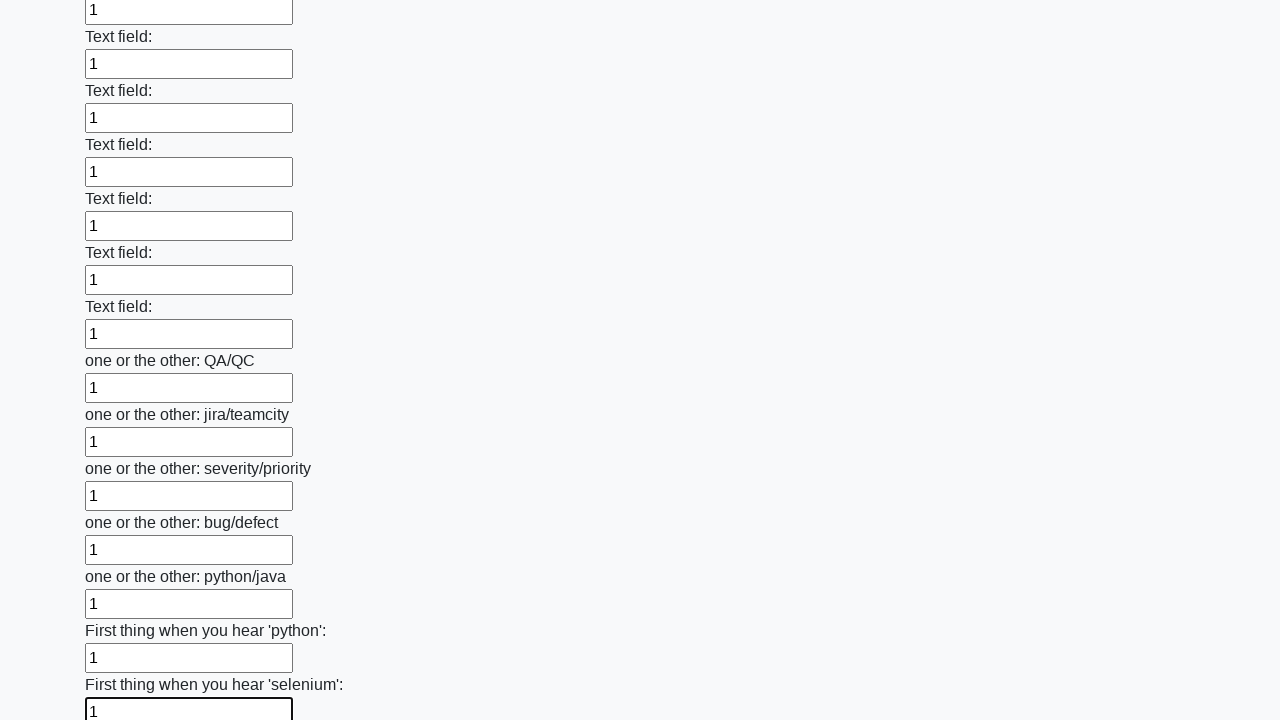

Filled input field 95 of 100 with '1' on input >> nth=94
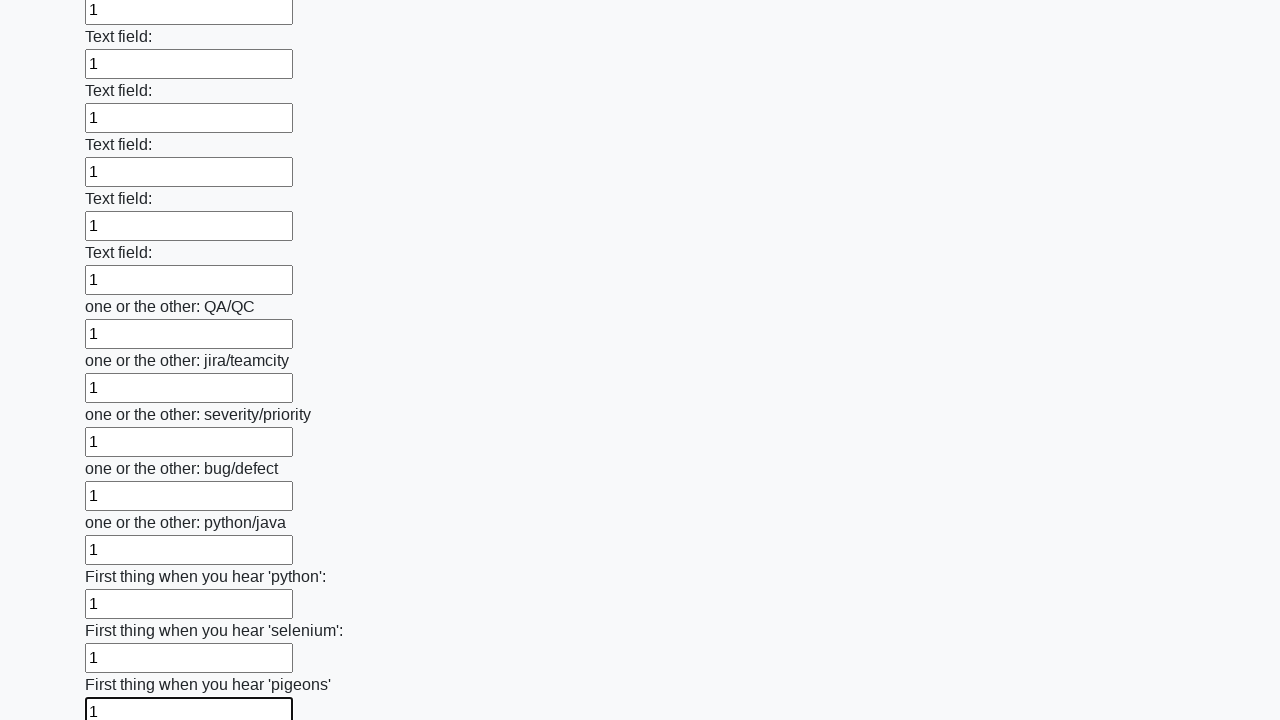

Filled input field 96 of 100 with '1' on input >> nth=95
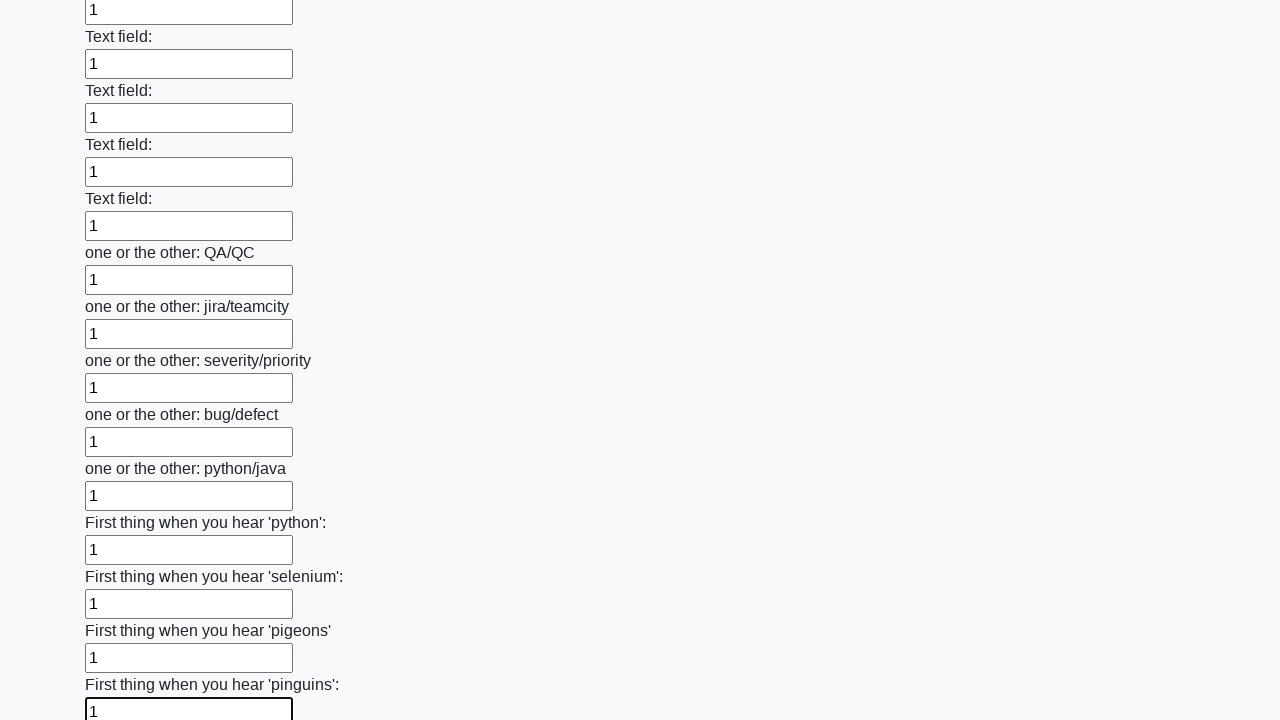

Filled input field 97 of 100 with '1' on input >> nth=96
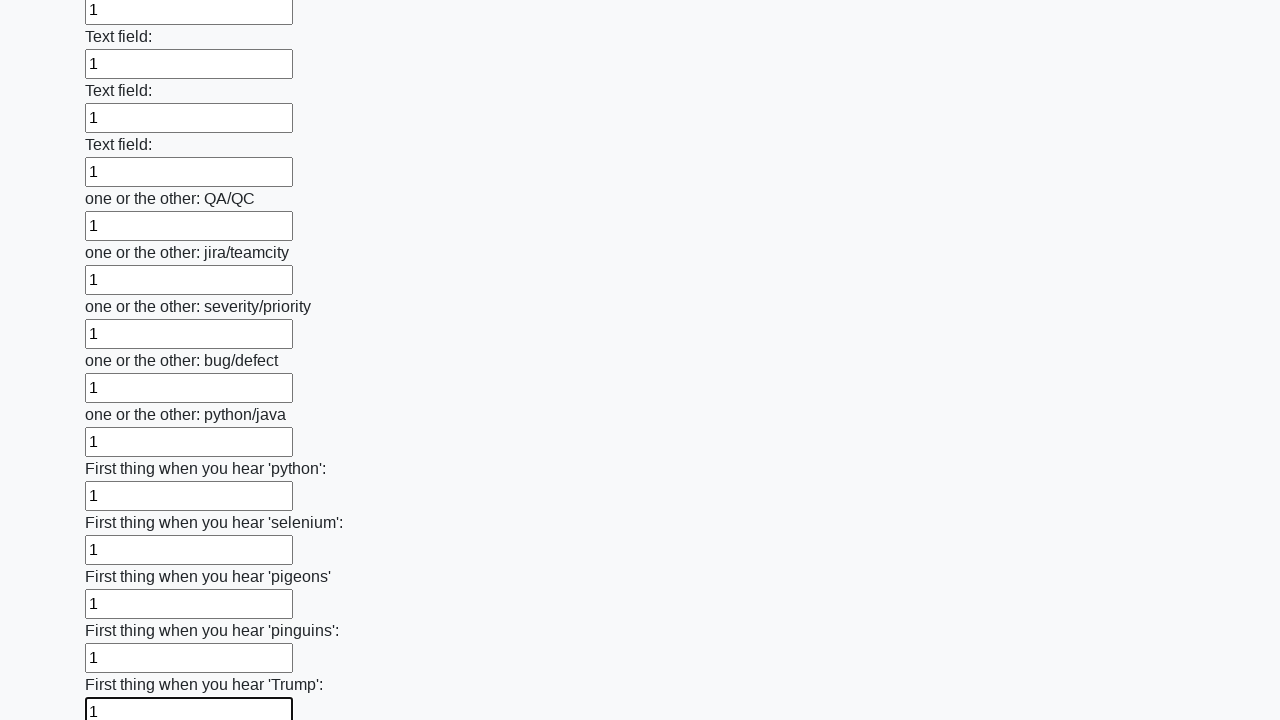

Filled input field 98 of 100 with '1' on input >> nth=97
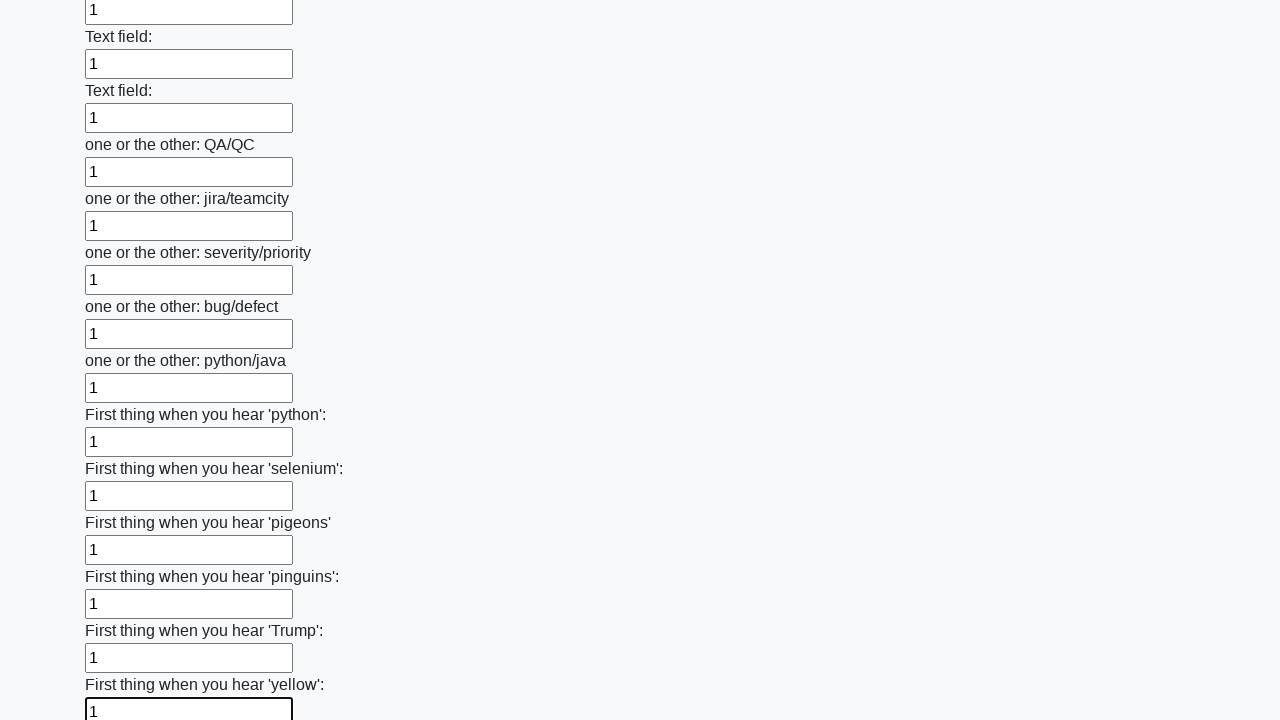

Filled input field 99 of 100 with '1' on input >> nth=98
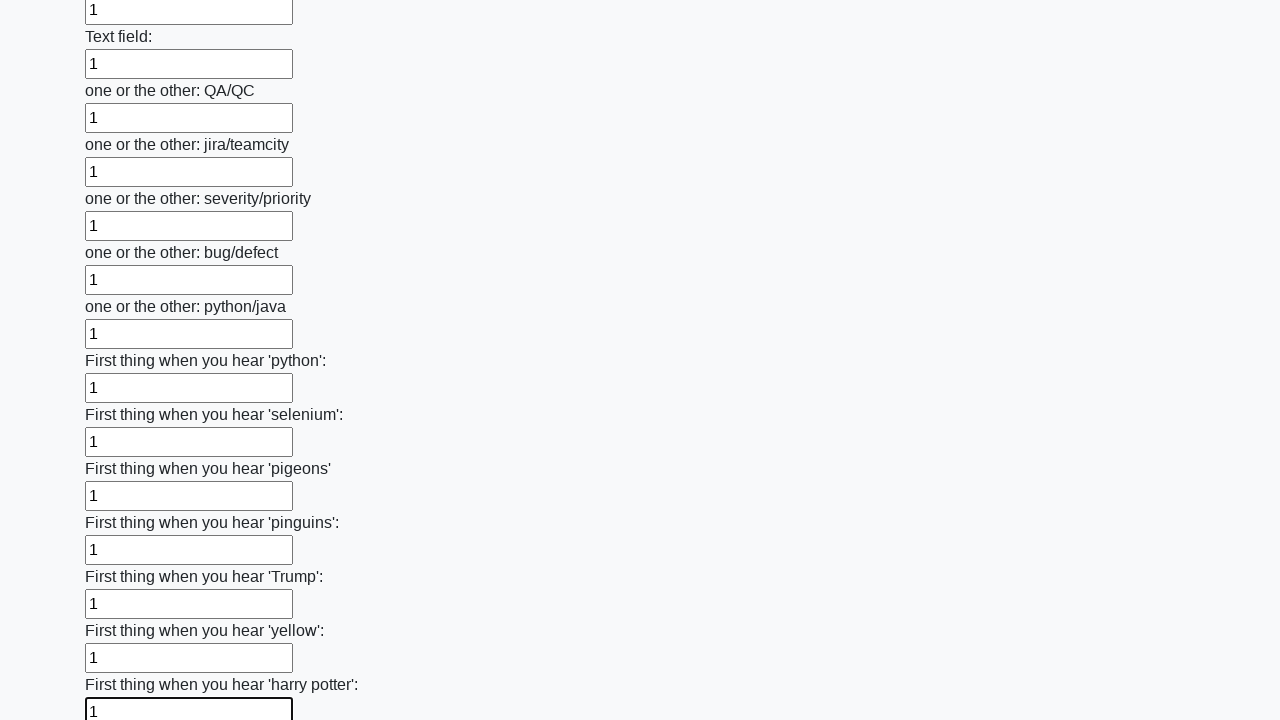

Filled input field 100 of 100 with '1' on input >> nth=99
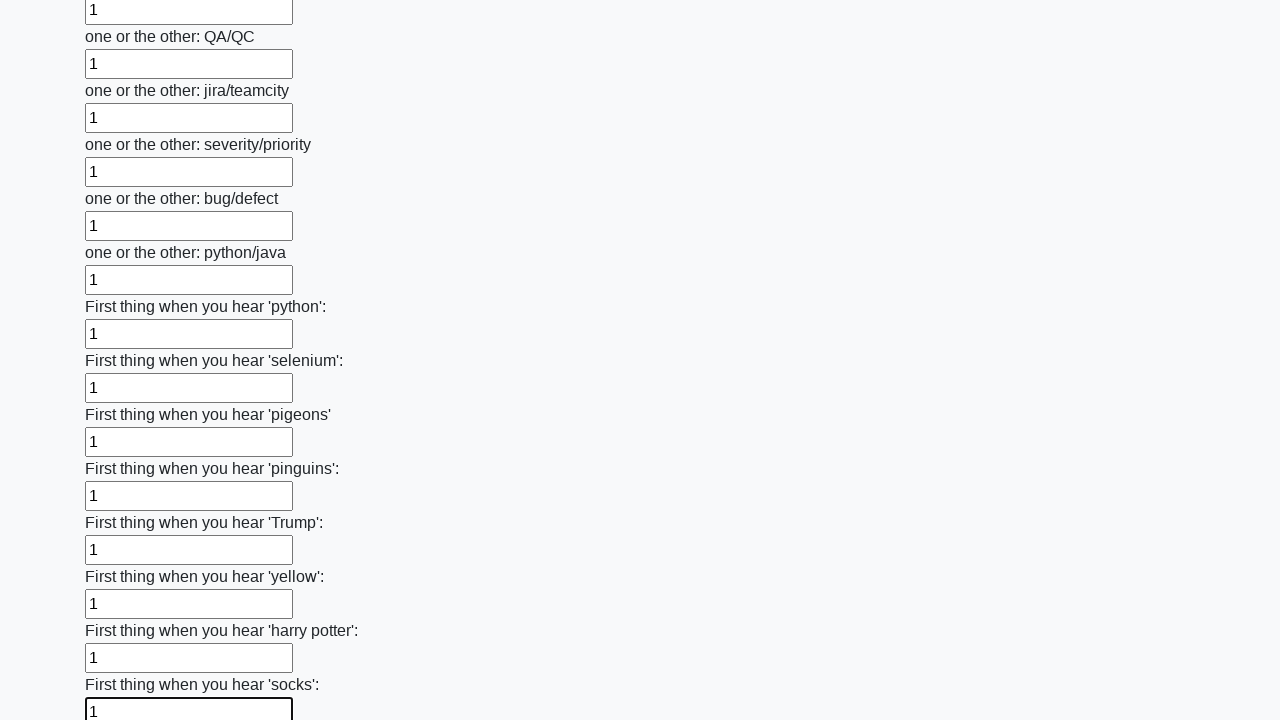

Clicked the submit button at (123, 611) on button.btn
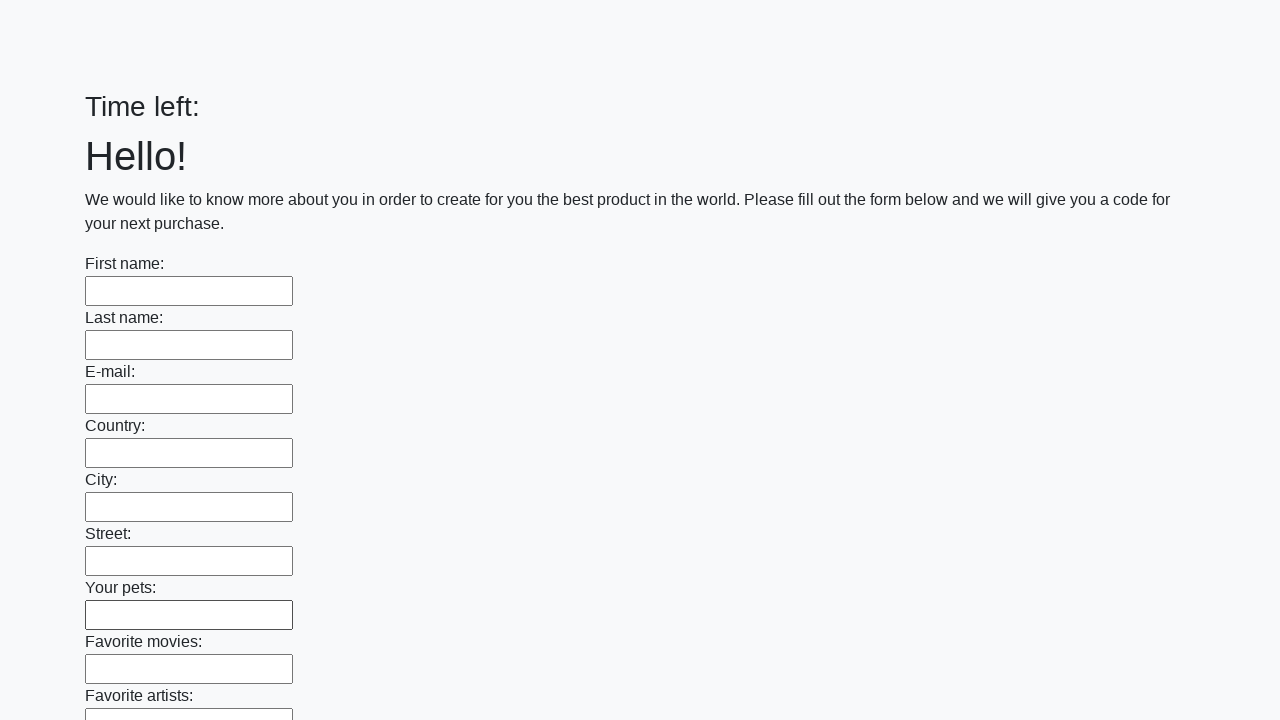

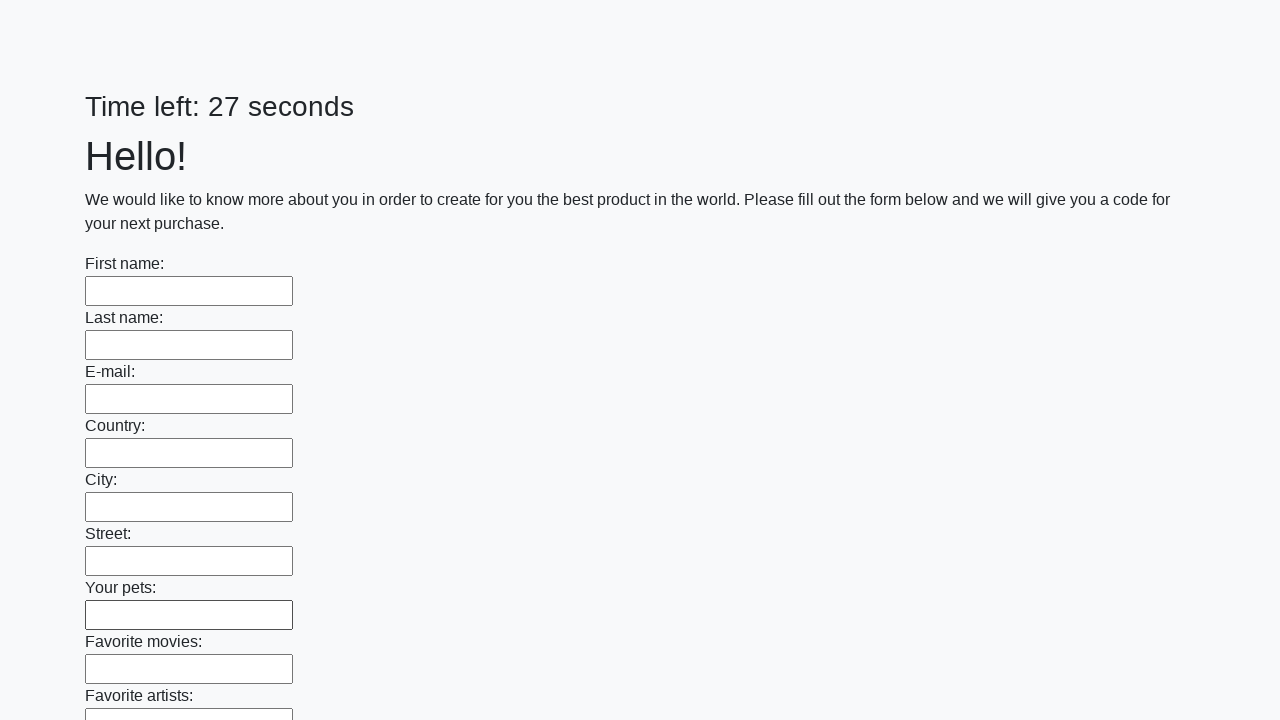